Opens a date picker calendar widget and interacts with it to select a specific date

Starting URL: http://seleniumpractise.blogspot.com/2016/08/how-to-handle-calendar-in-selenium.html

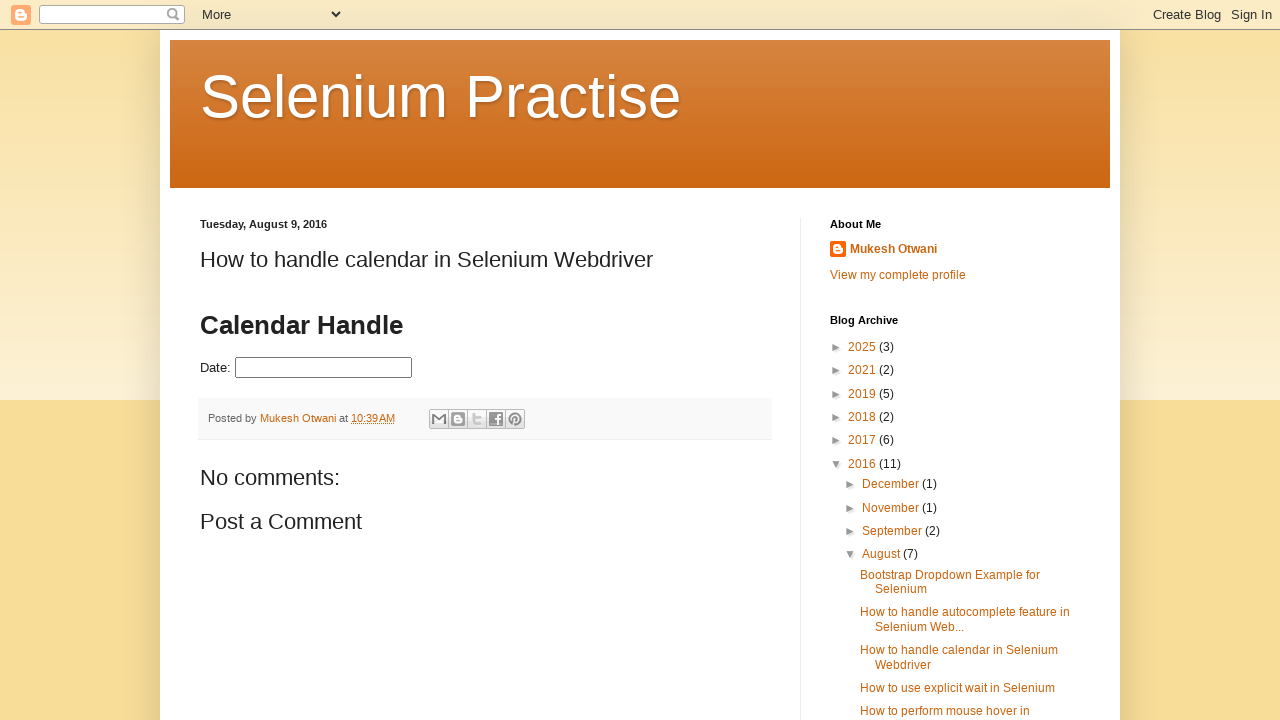

Clicked on datepicker input field to open calendar at (324, 368) on #datepicker
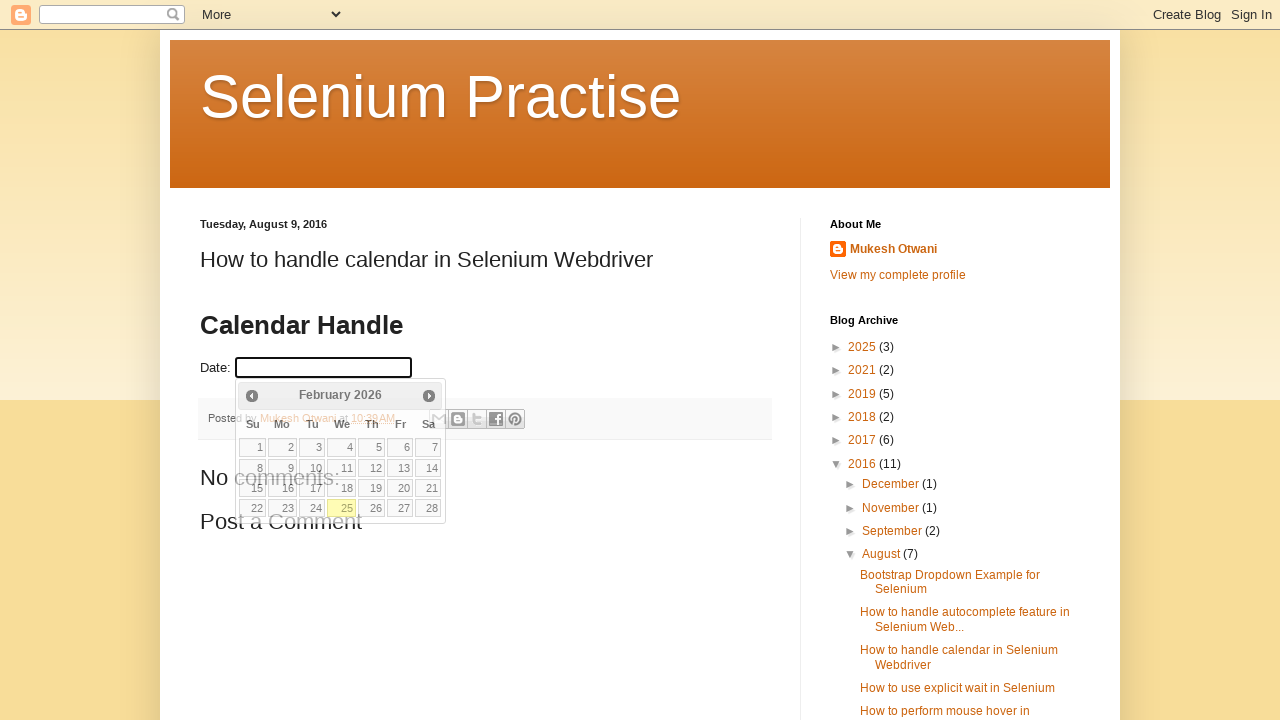

Calendar widget became visible
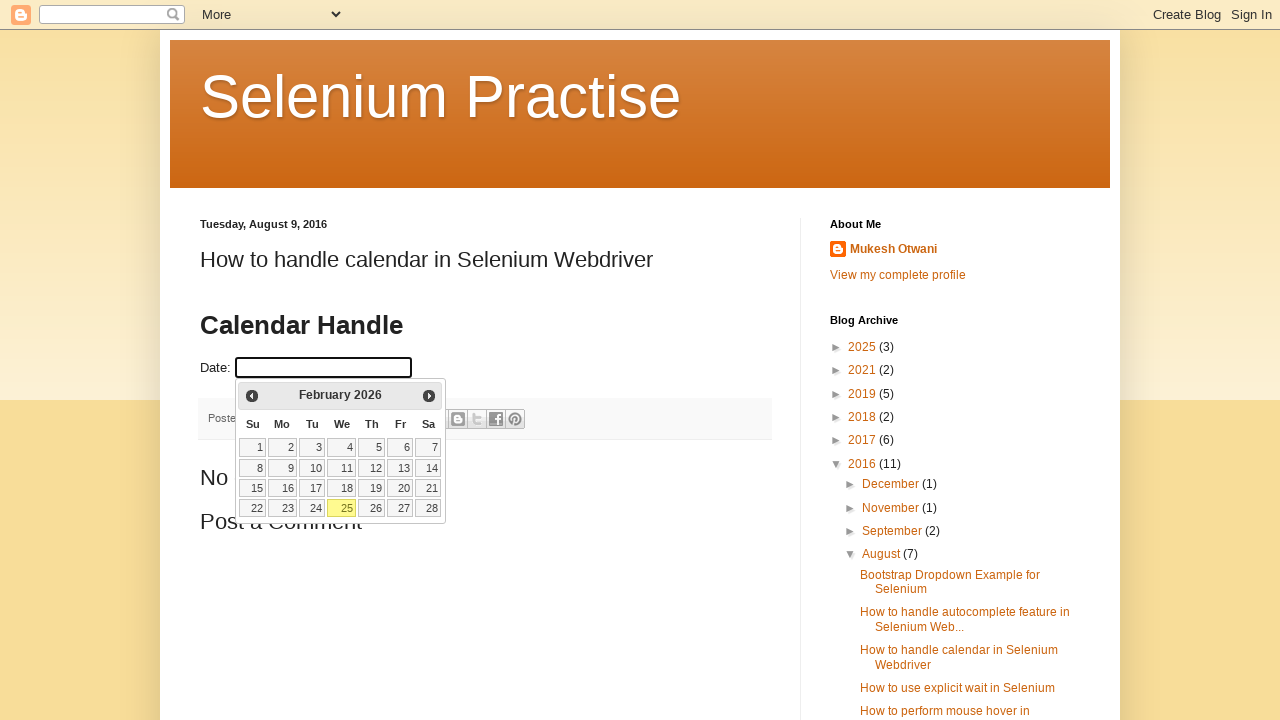

Located month and year elements in calendar
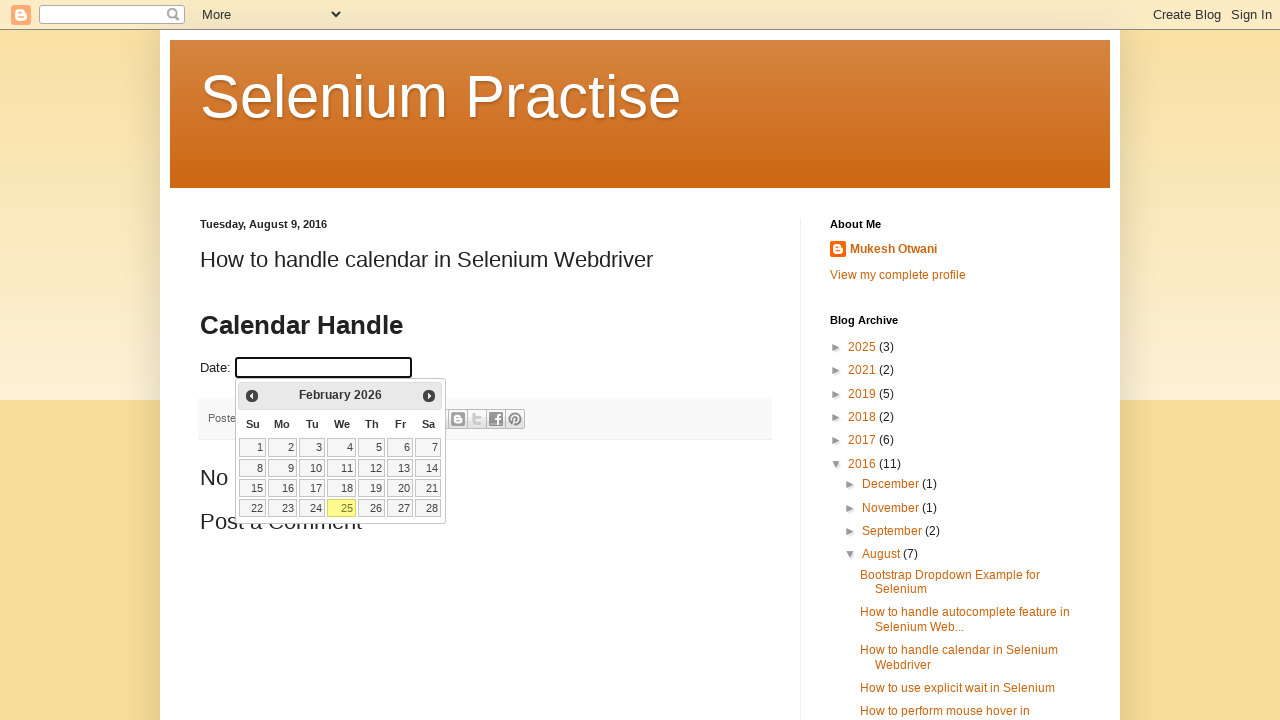

Read calendar date: February 2026
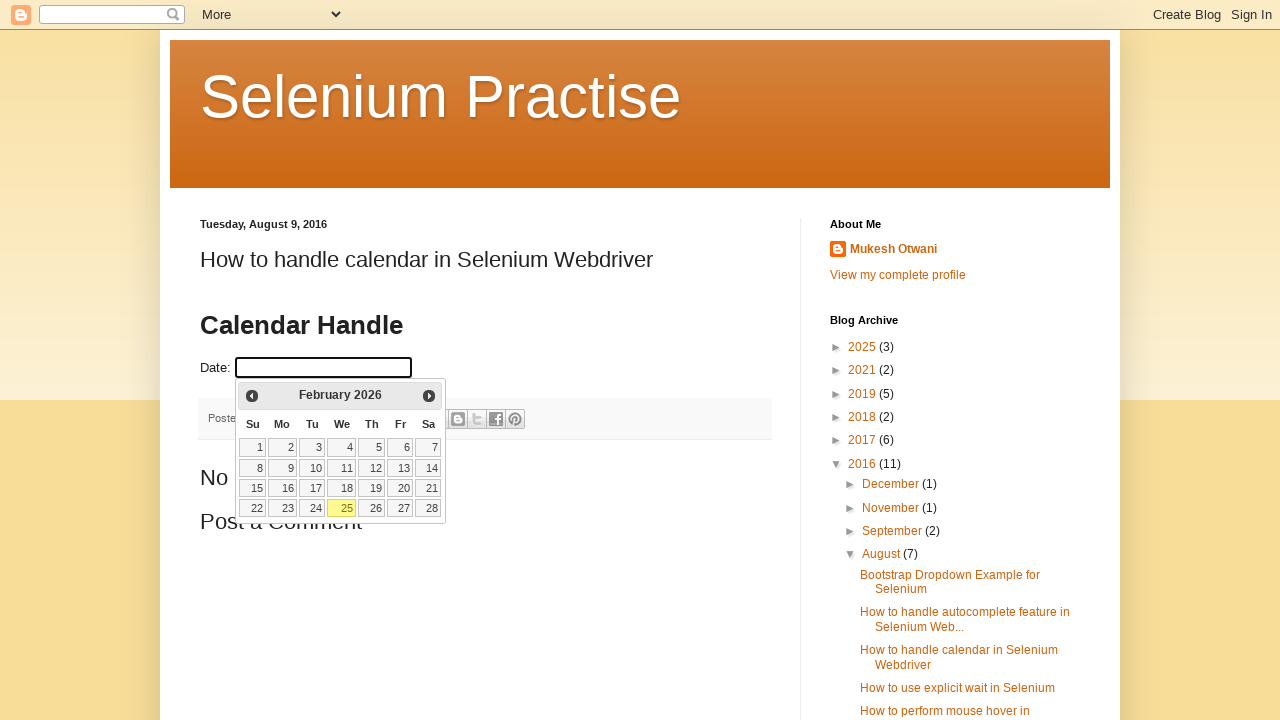

Clicked previous button to navigate backward in calendar at (252, 396) on a.ui-datepicker-prev
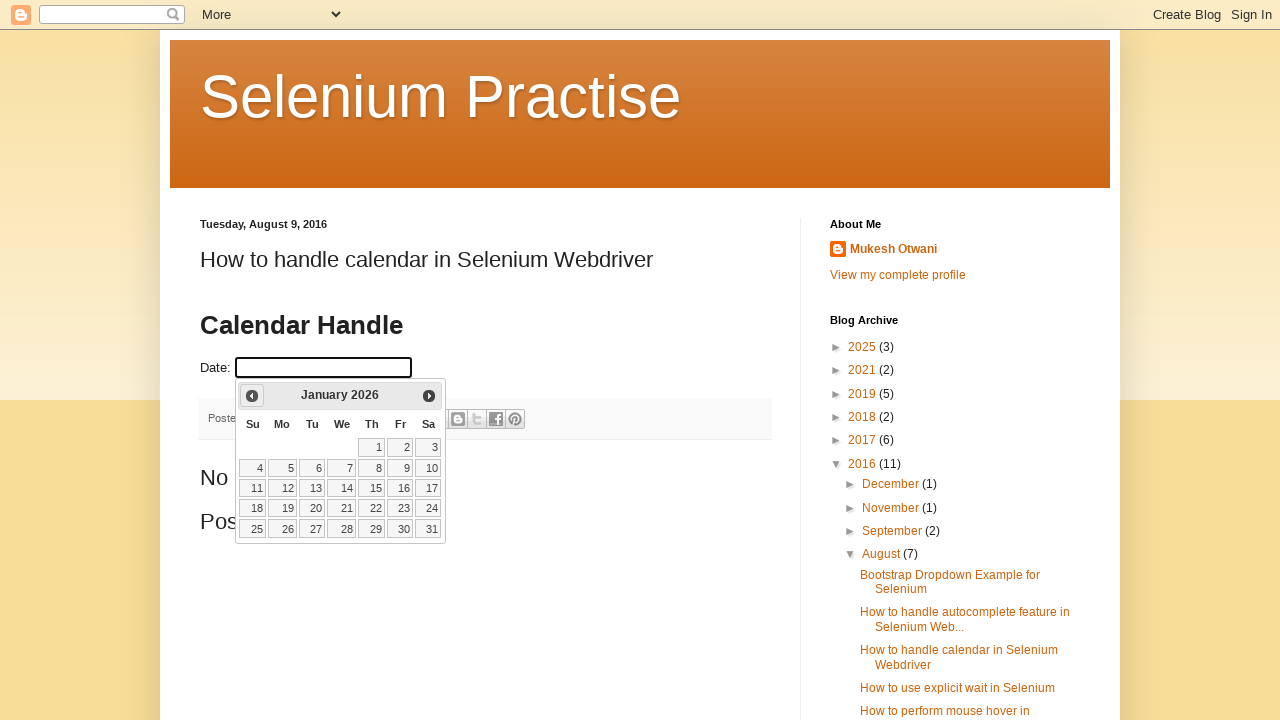

Waited 500ms for calendar animation
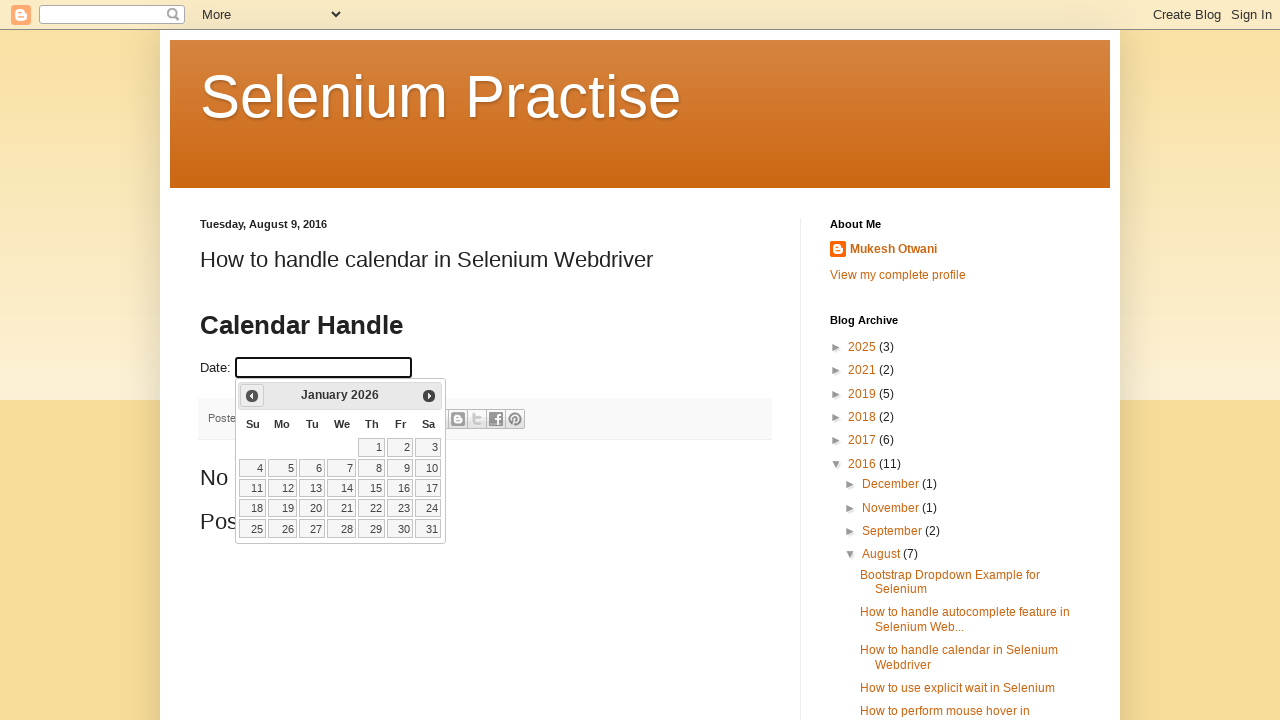

Read calendar date: January 2026
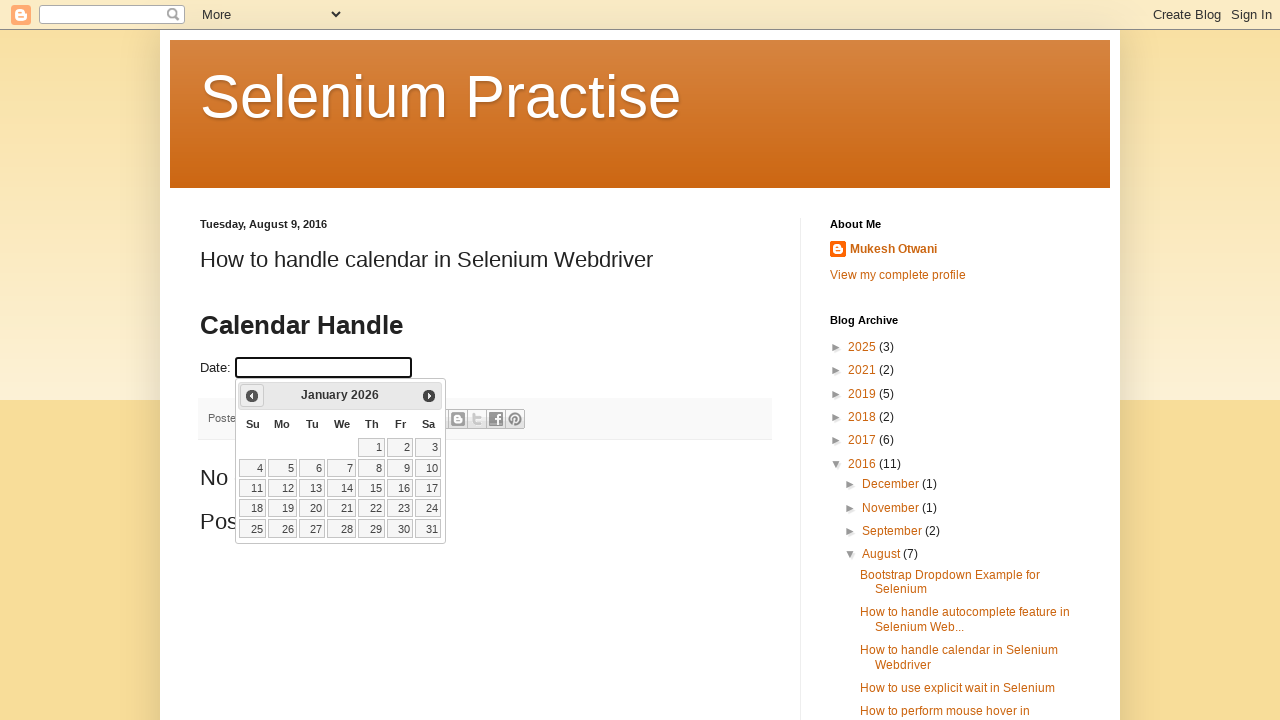

Clicked previous button to navigate backward in calendar at (252, 396) on a.ui-datepicker-prev
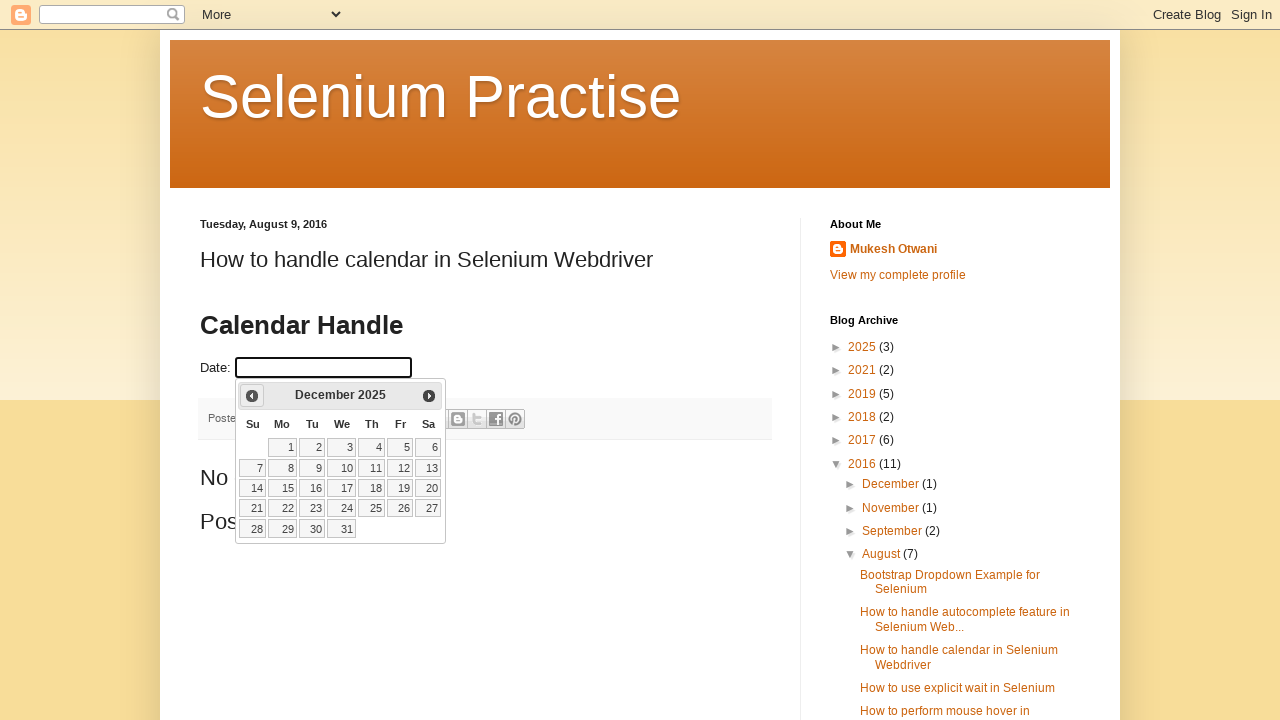

Waited 500ms for calendar animation
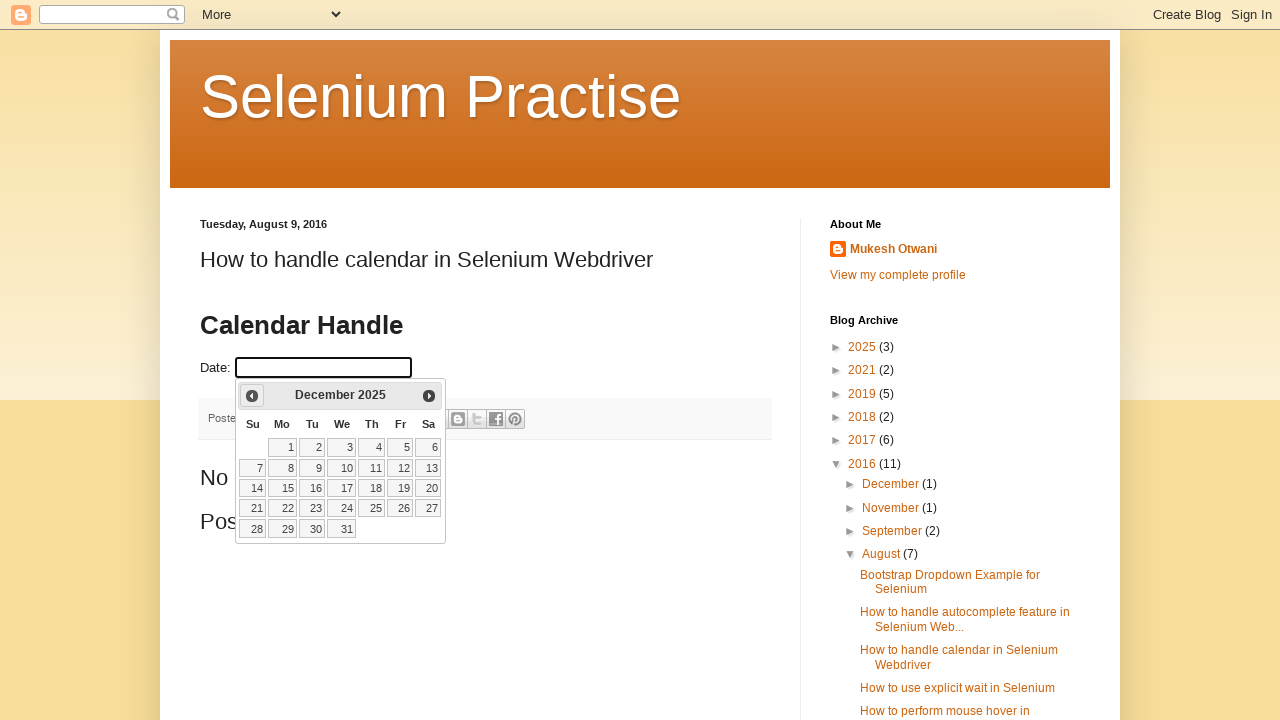

Read calendar date: December 2025
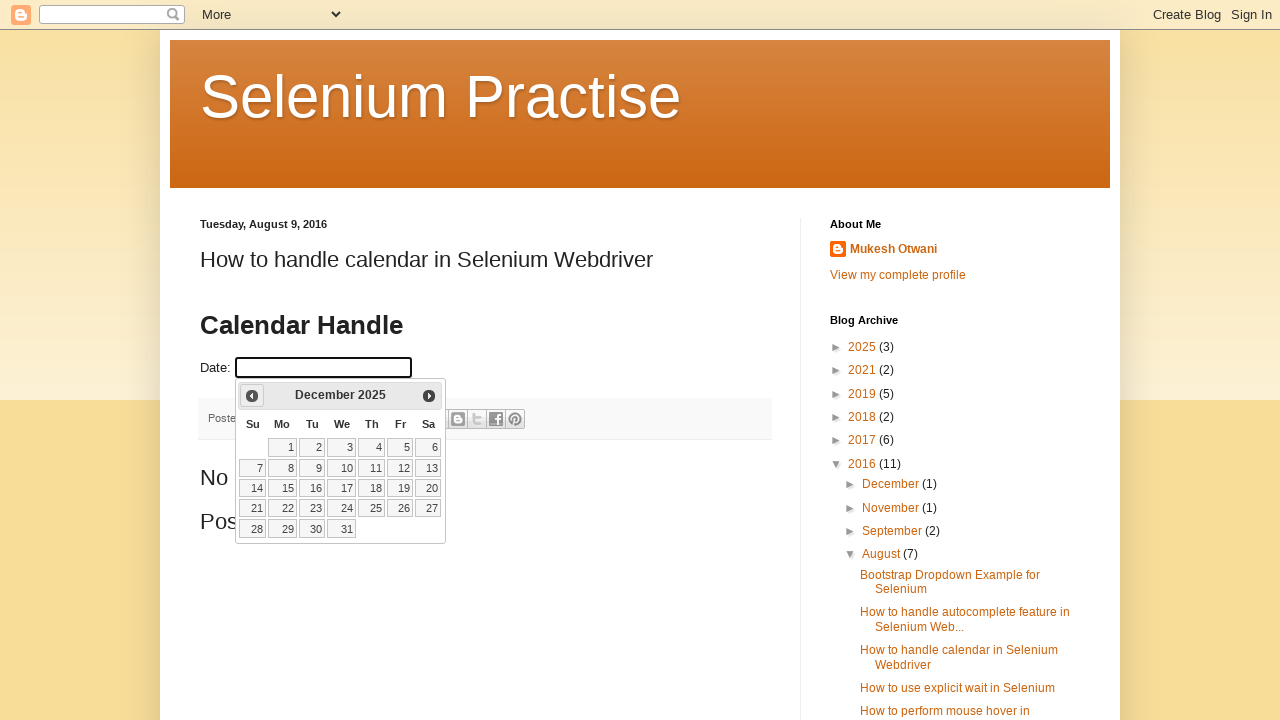

Clicked previous button to navigate backward in calendar at (252, 396) on a.ui-datepicker-prev
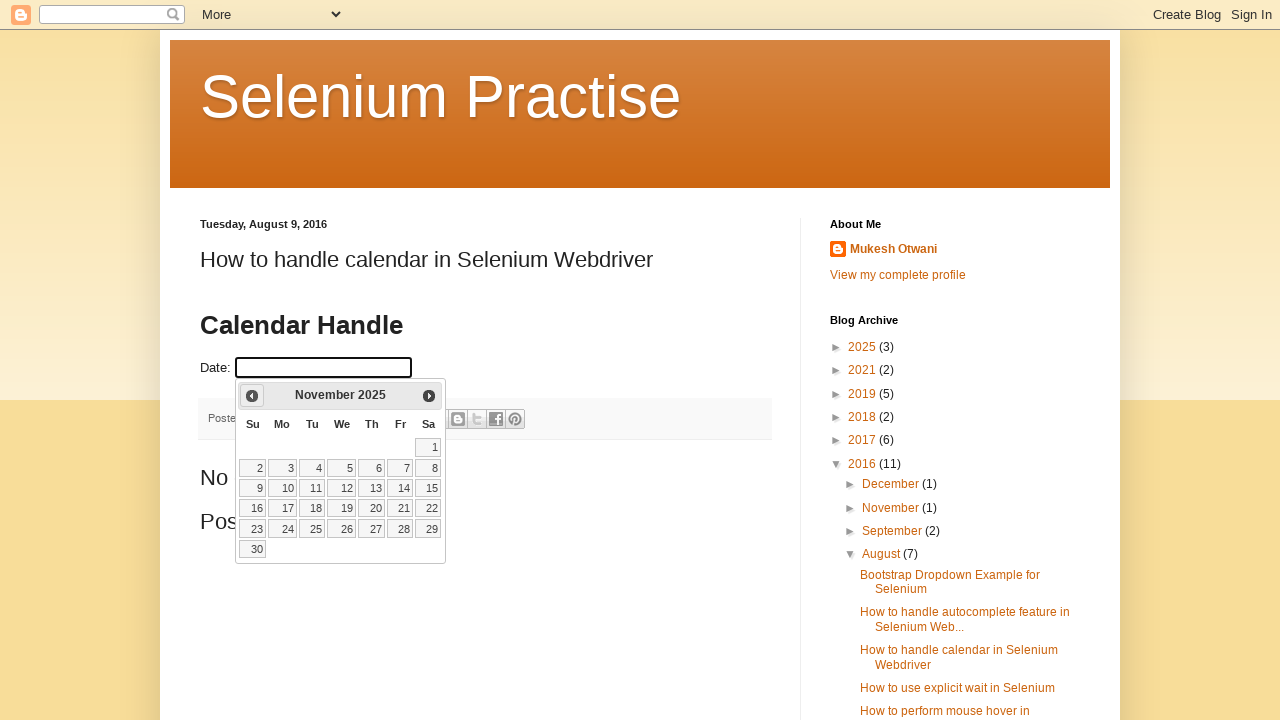

Waited 500ms for calendar animation
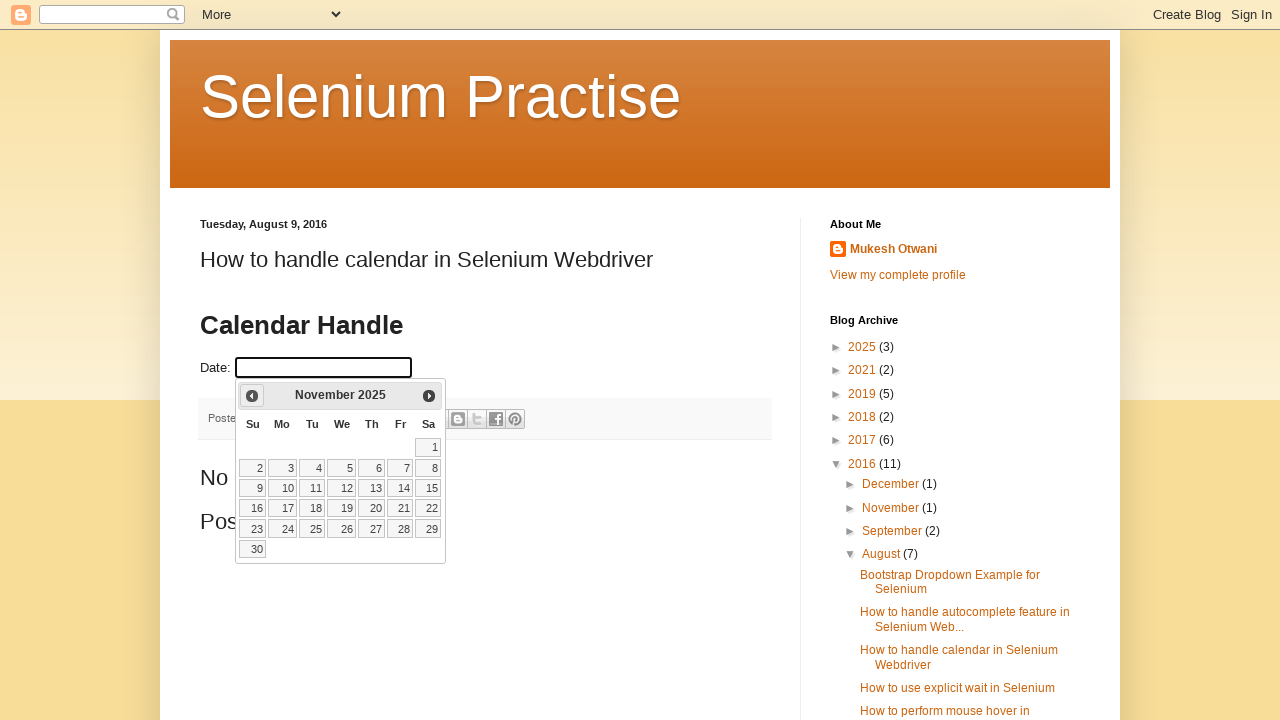

Read calendar date: November 2025
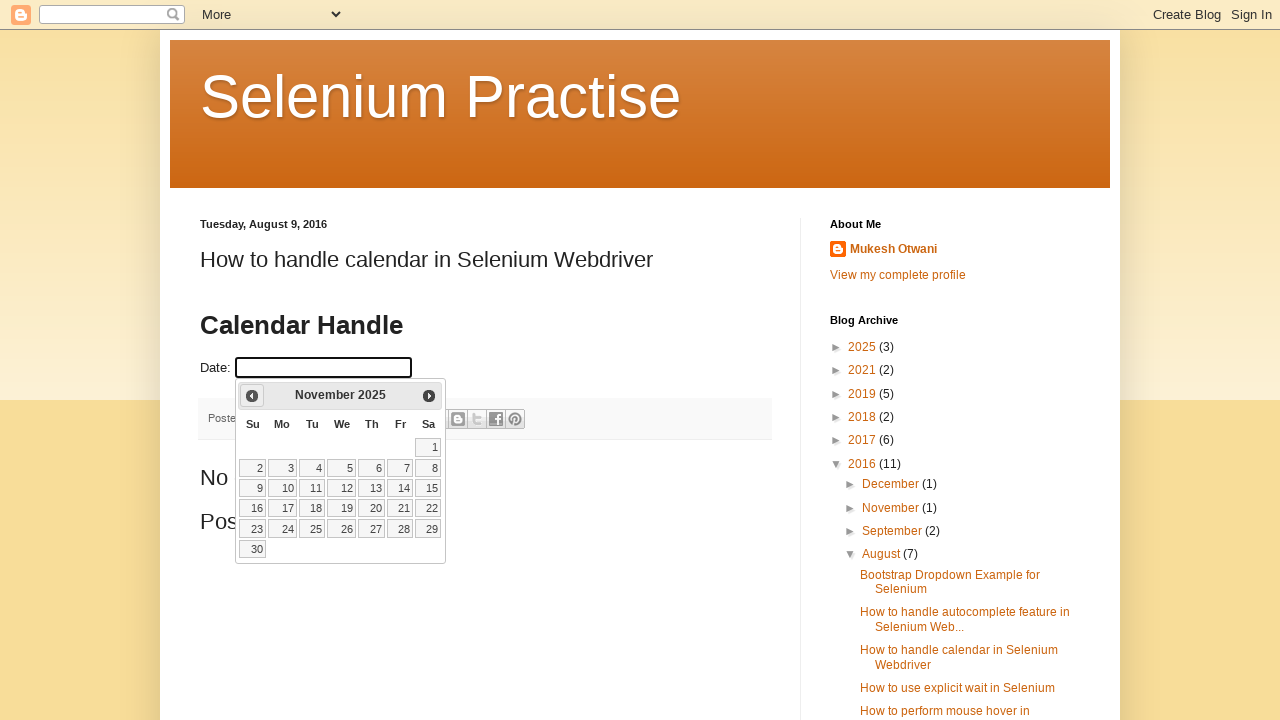

Clicked previous button to navigate backward in calendar at (252, 396) on a.ui-datepicker-prev
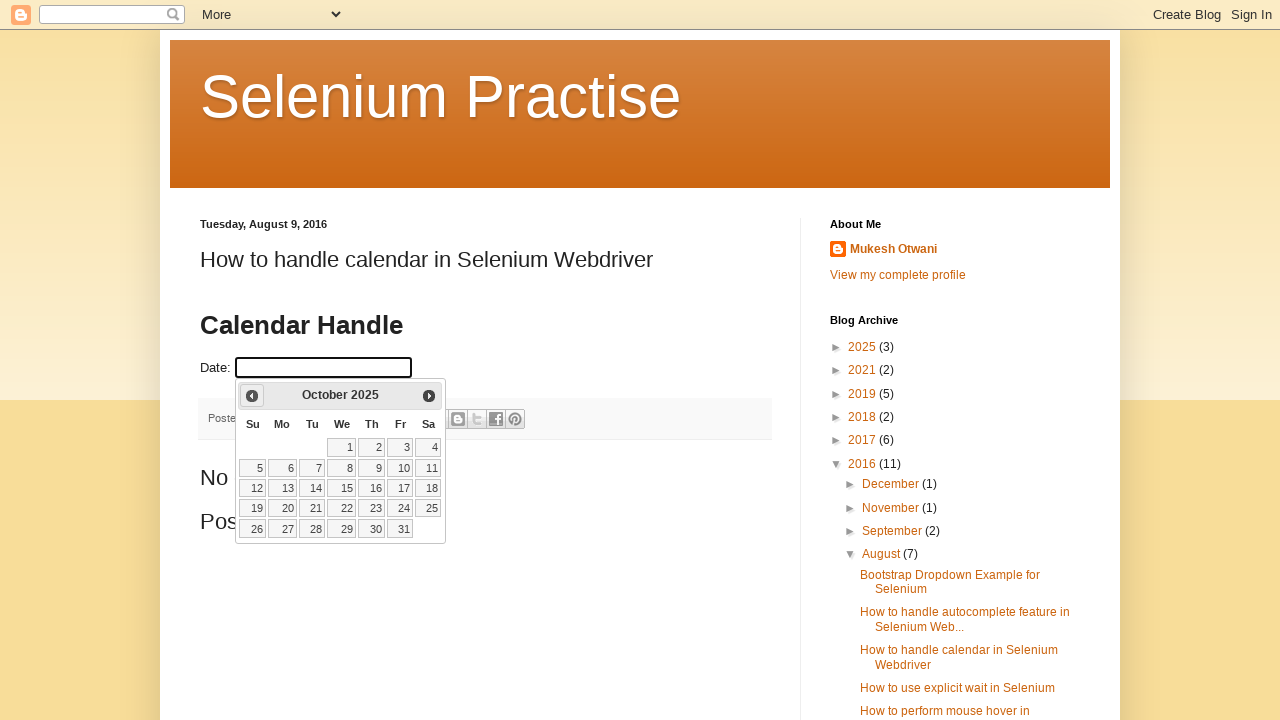

Waited 500ms for calendar animation
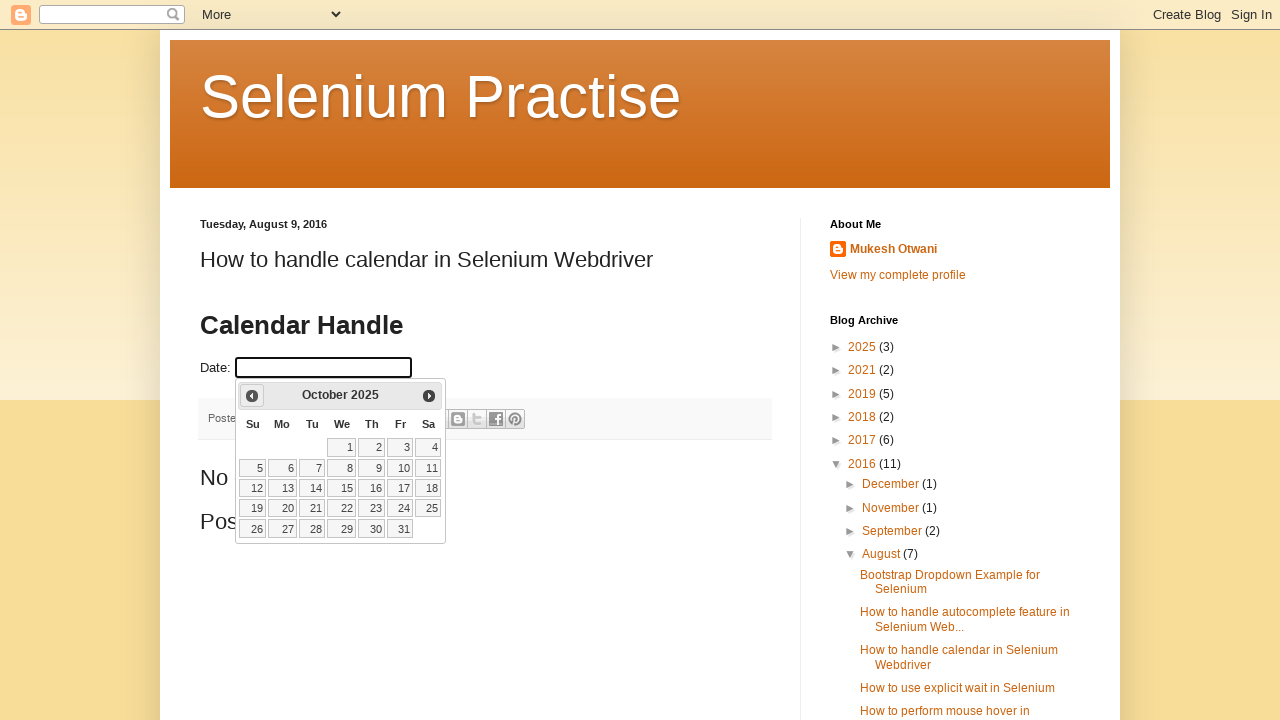

Read calendar date: October 2025
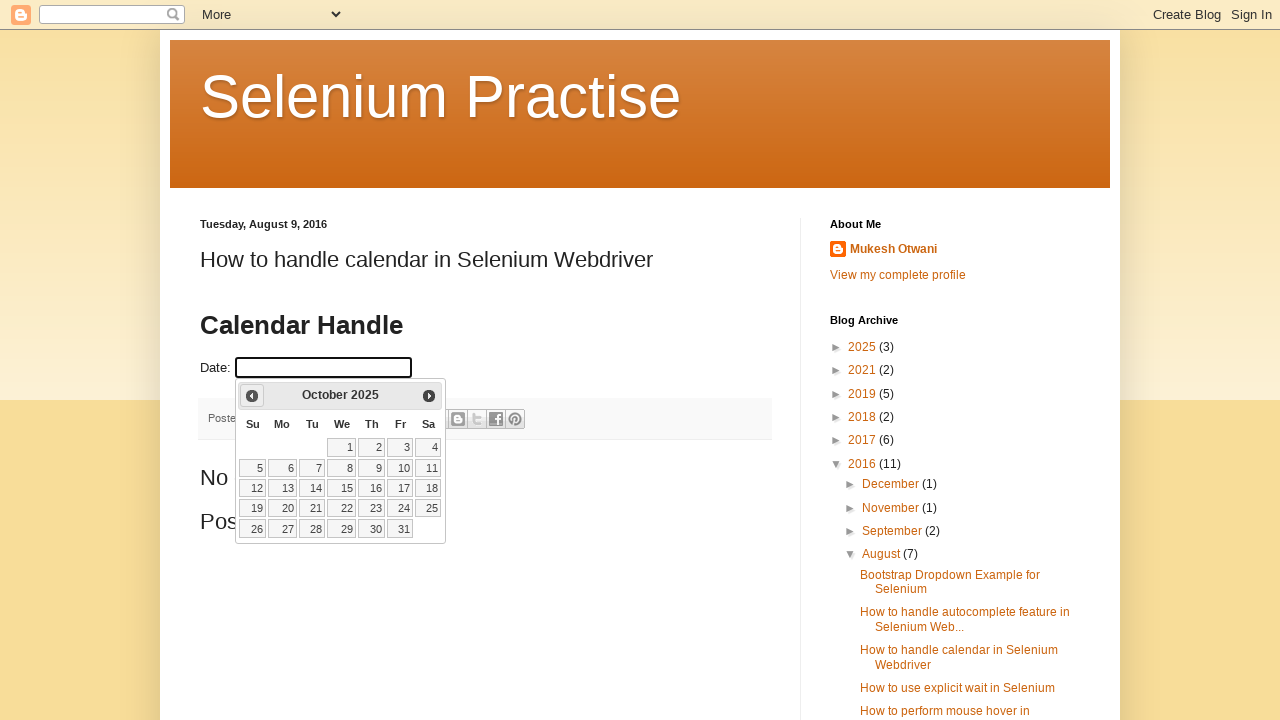

Clicked previous button to navigate backward in calendar at (252, 396) on a.ui-datepicker-prev
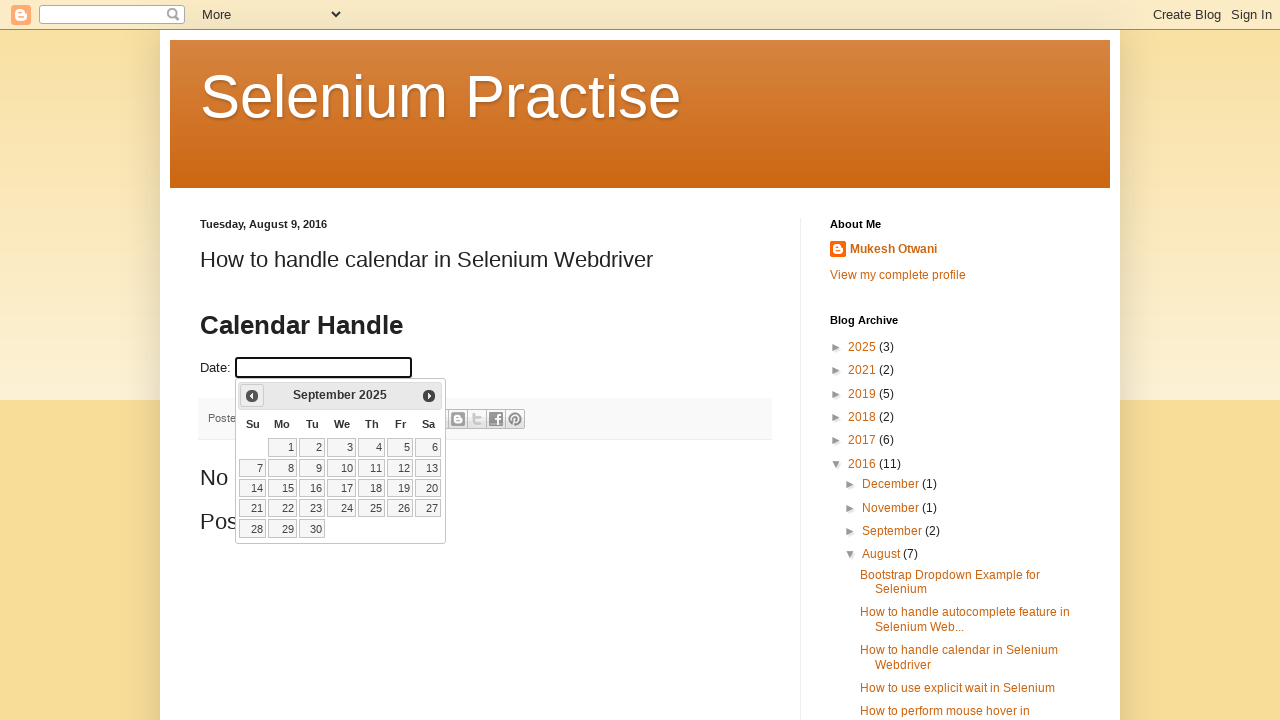

Waited 500ms for calendar animation
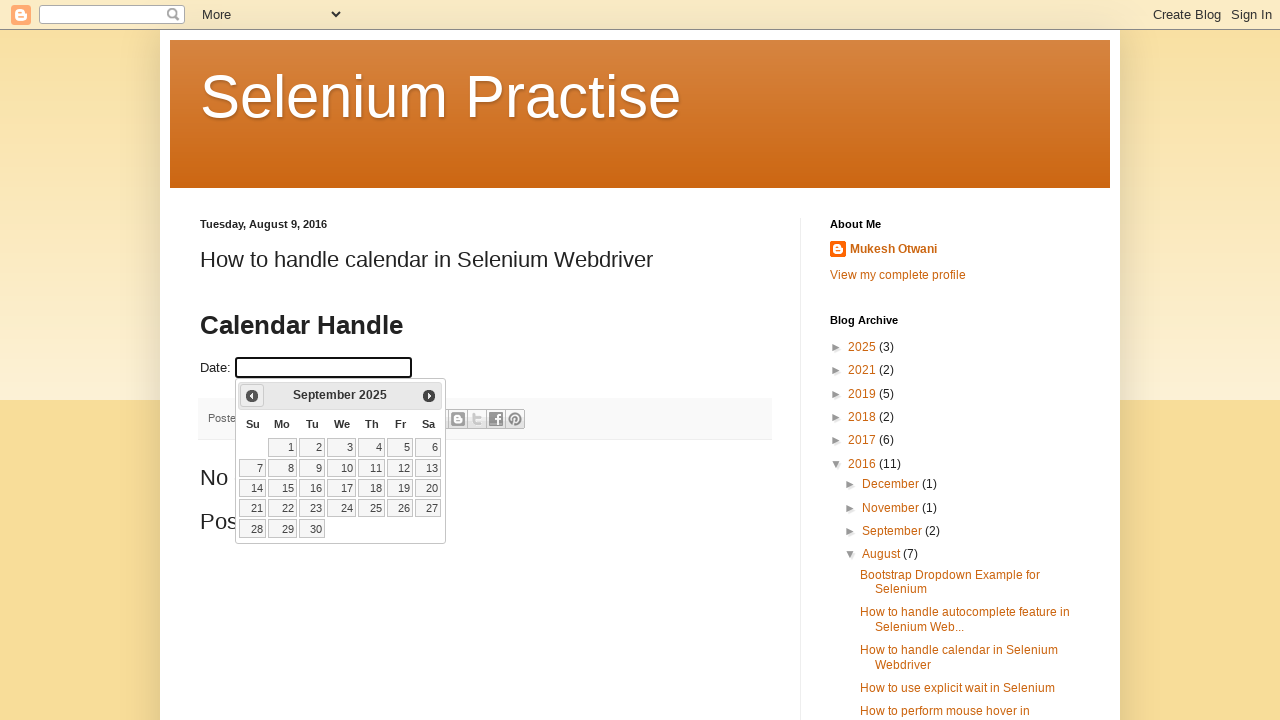

Read calendar date: September 2025
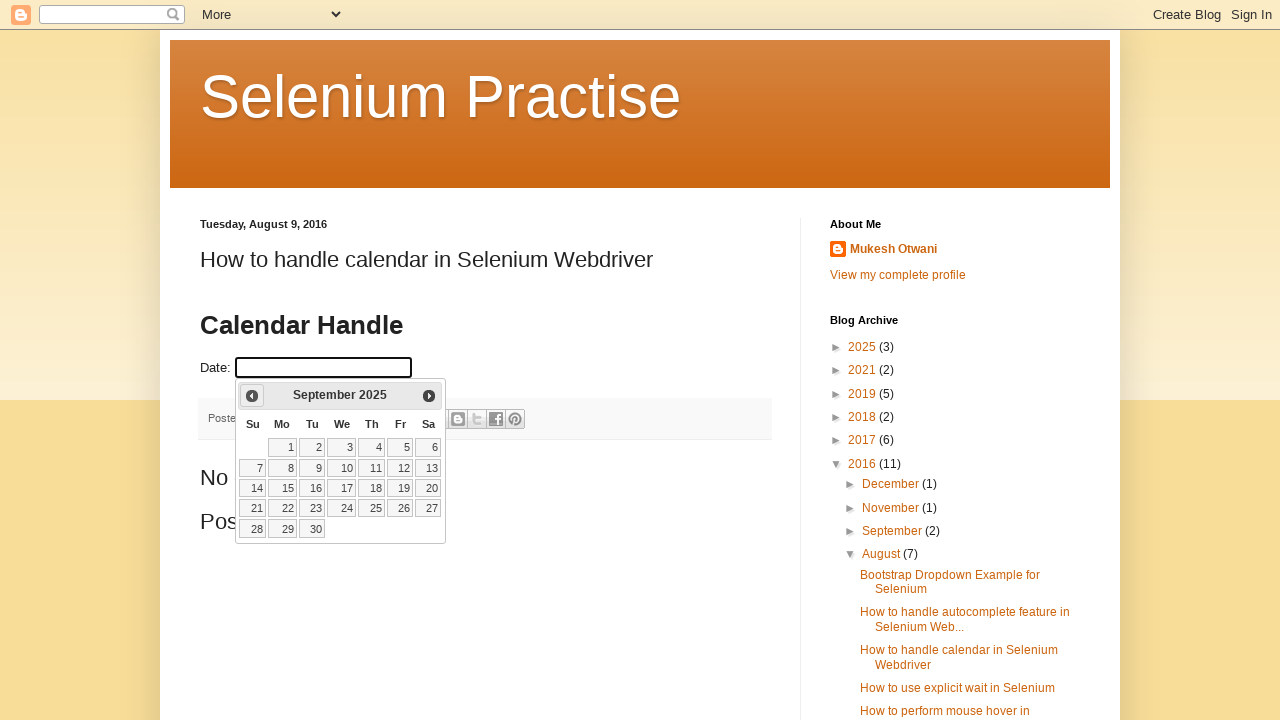

Clicked previous button to navigate backward in calendar at (252, 396) on a.ui-datepicker-prev
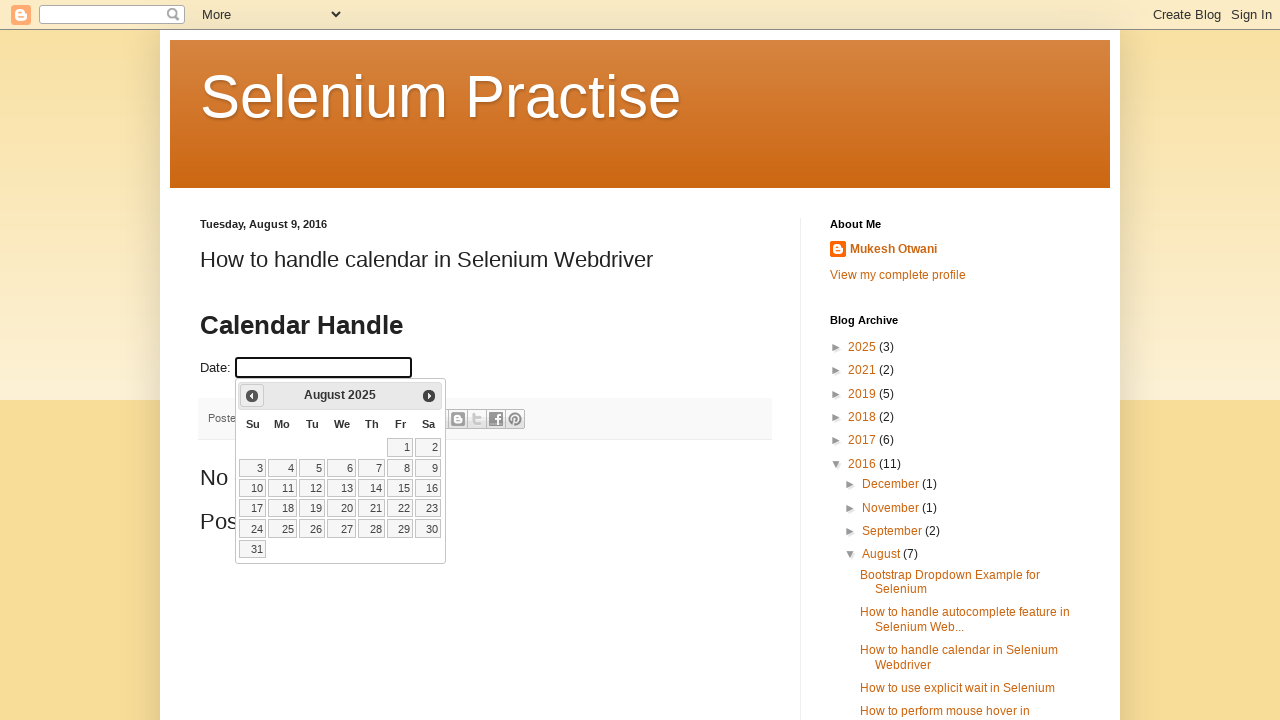

Waited 500ms for calendar animation
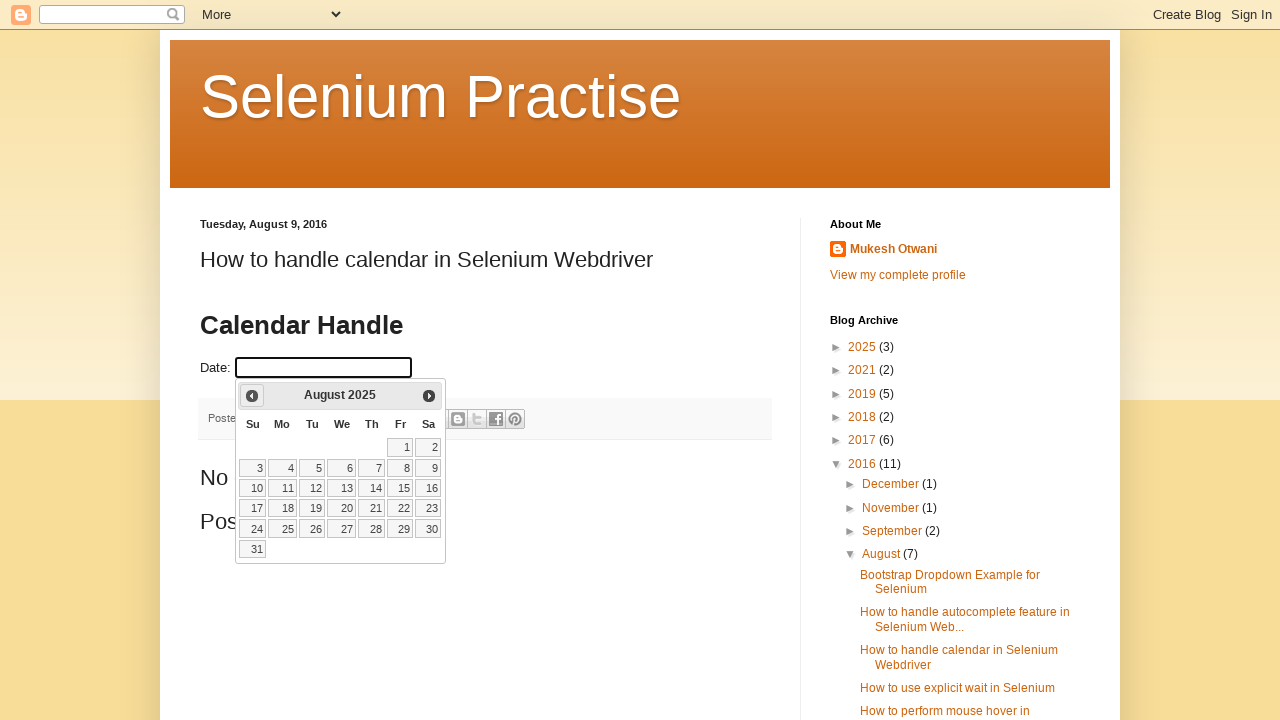

Read calendar date: August 2025
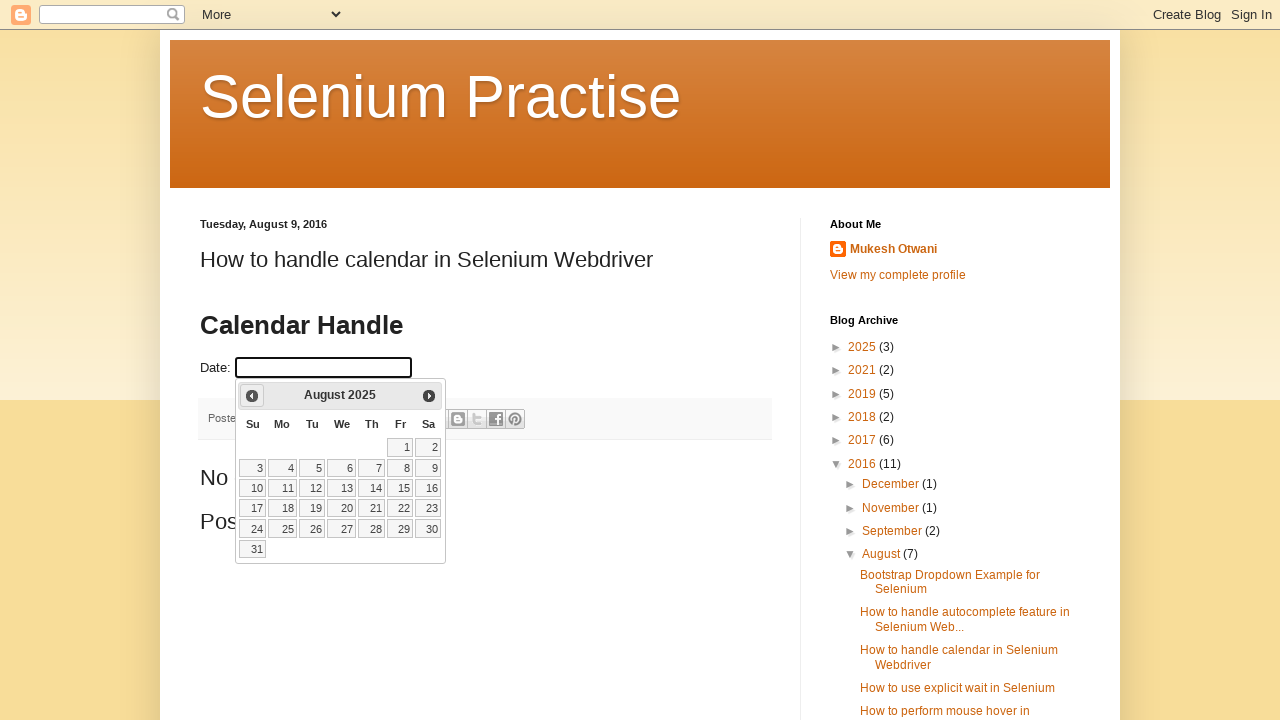

Clicked previous button to navigate backward in calendar at (252, 396) on a.ui-datepicker-prev
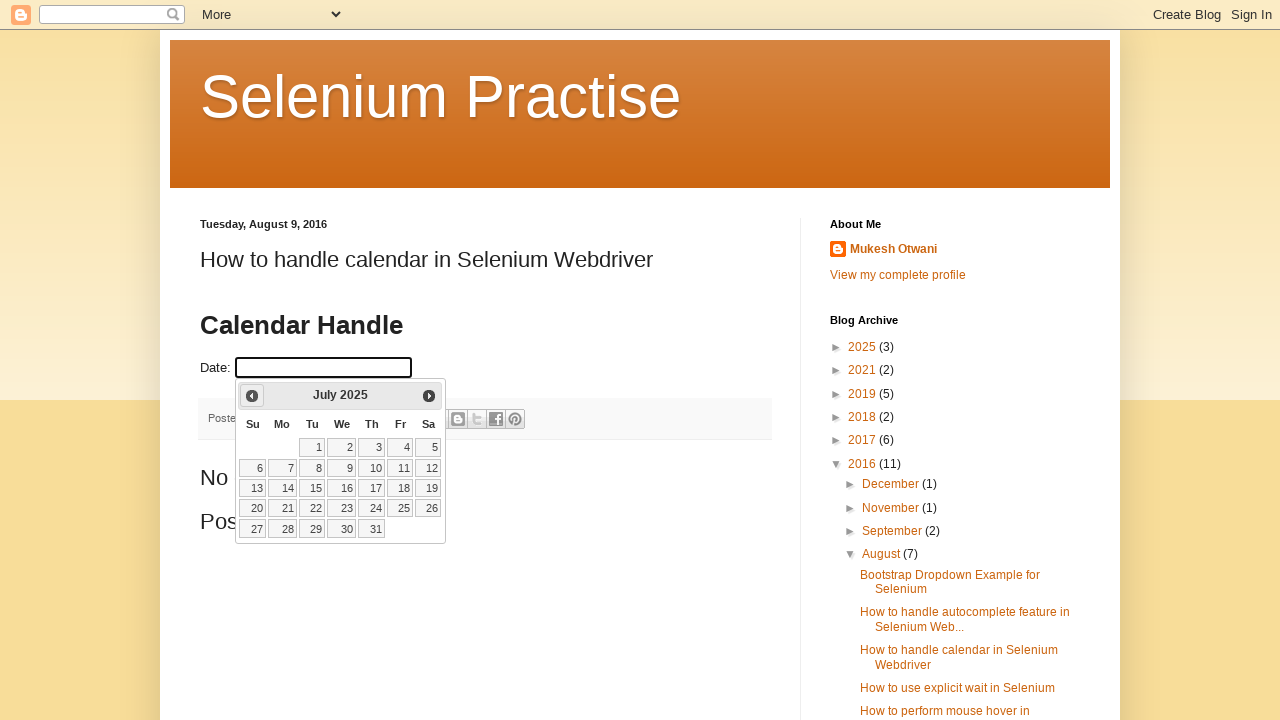

Waited 500ms for calendar animation
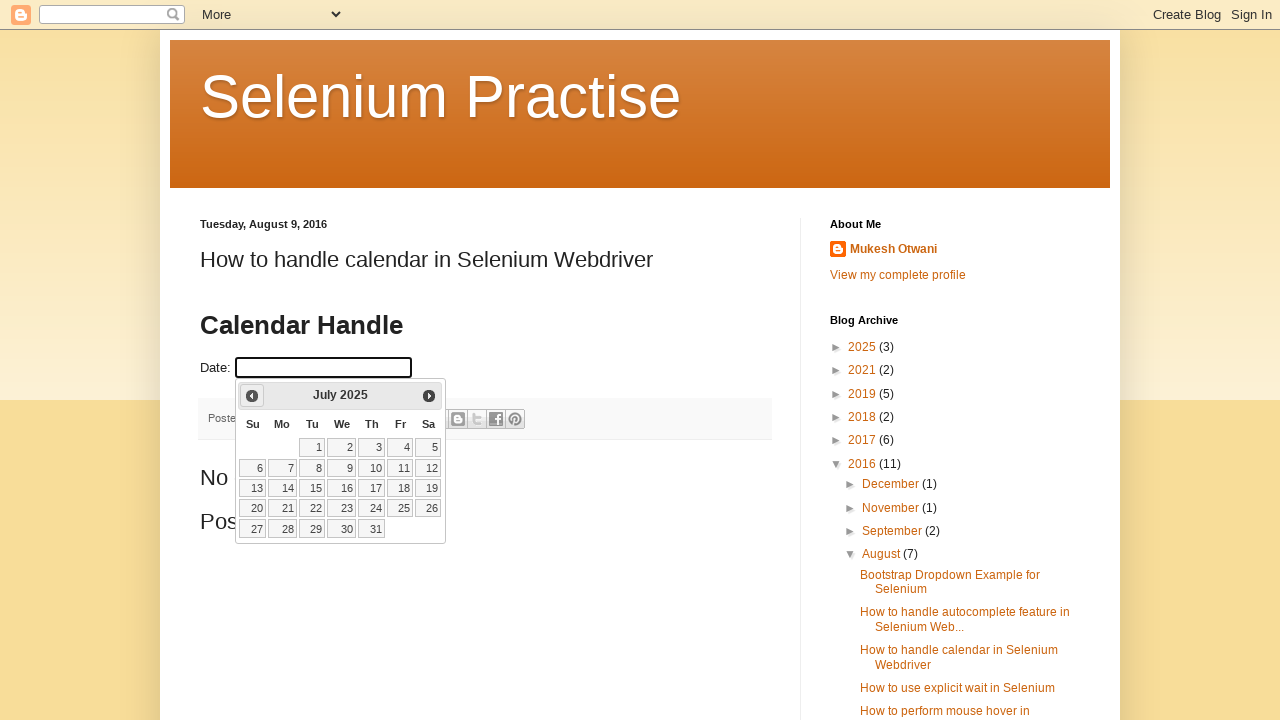

Read calendar date: July 2025
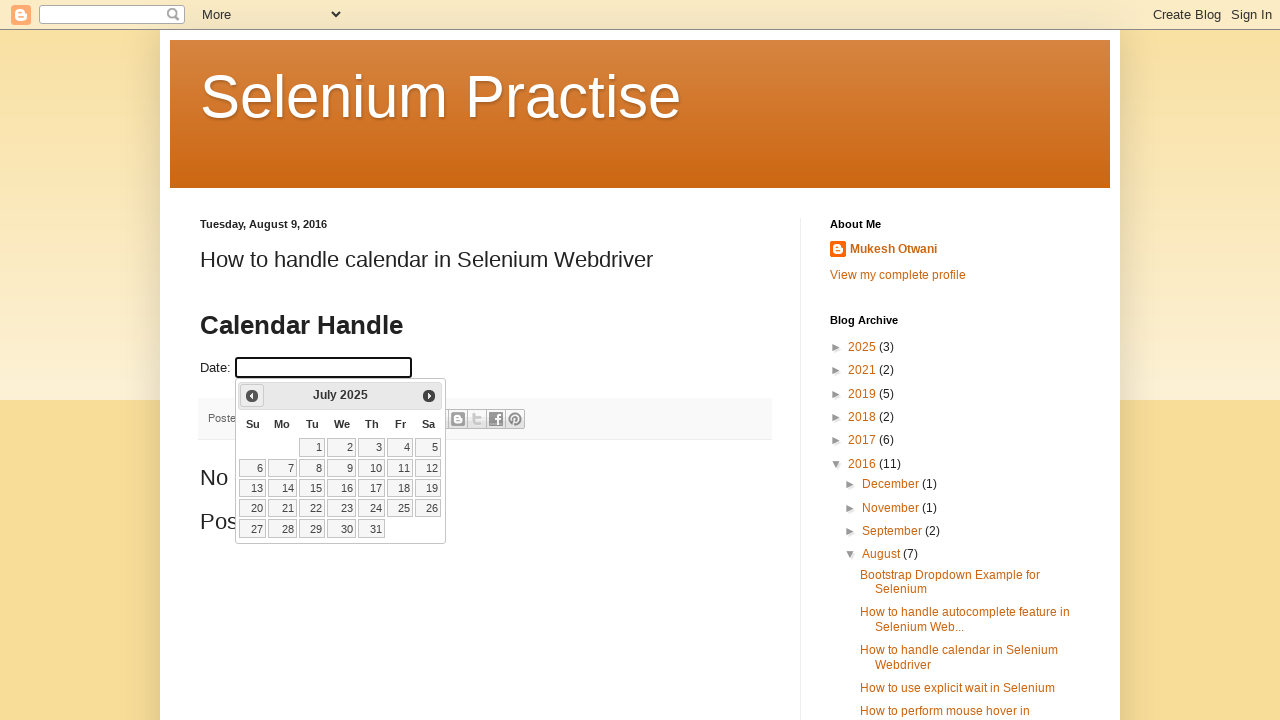

Clicked previous button to navigate backward in calendar at (252, 396) on a.ui-datepicker-prev
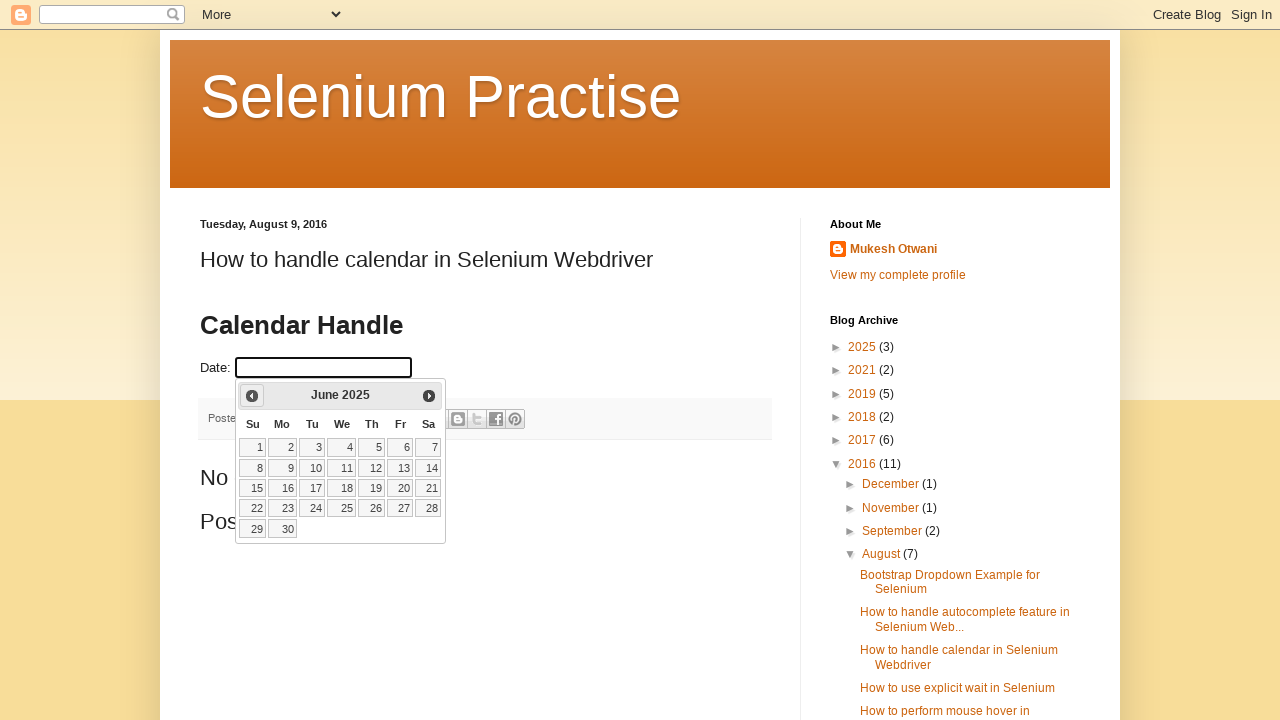

Waited 500ms for calendar animation
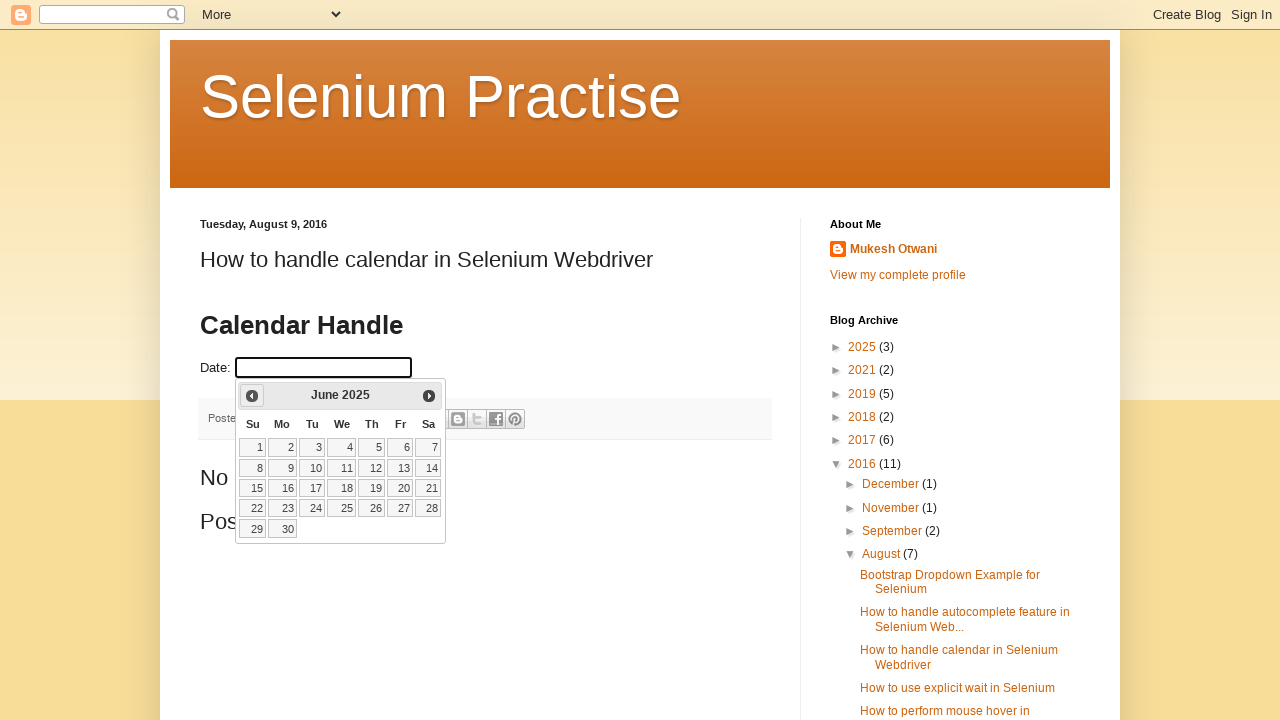

Read calendar date: June 2025
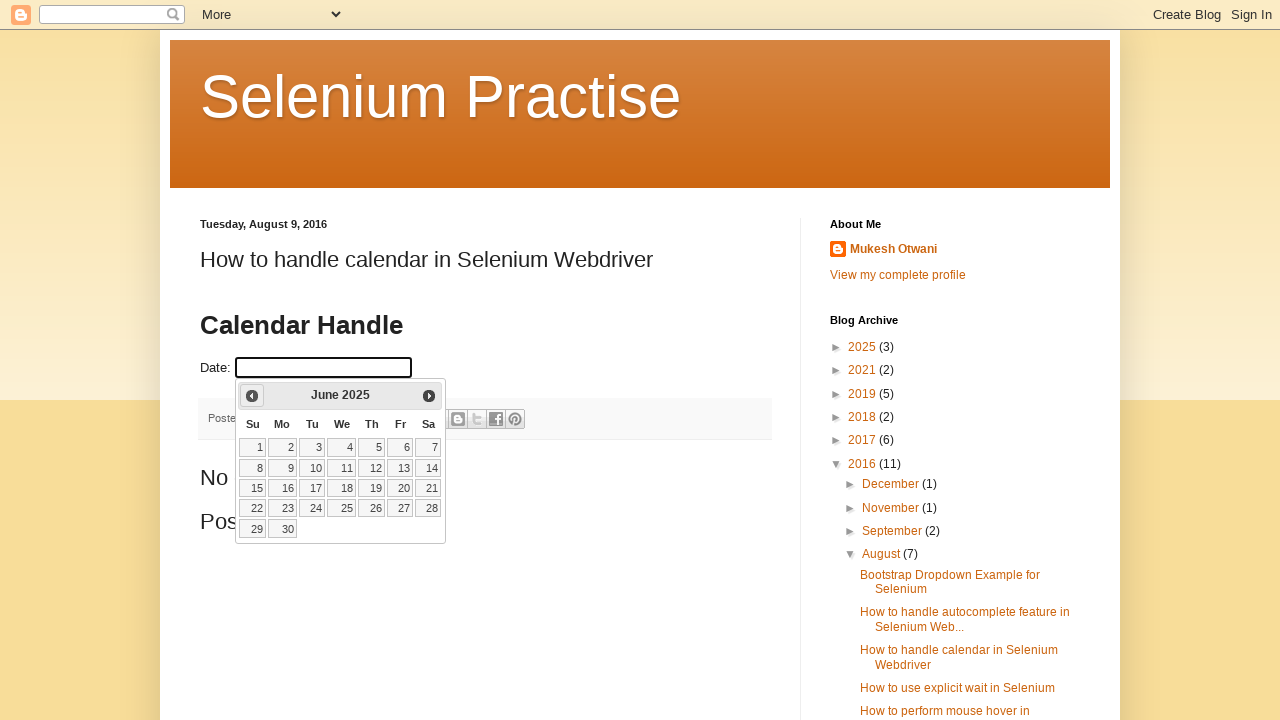

Clicked previous button to navigate backward in calendar at (252, 396) on a.ui-datepicker-prev
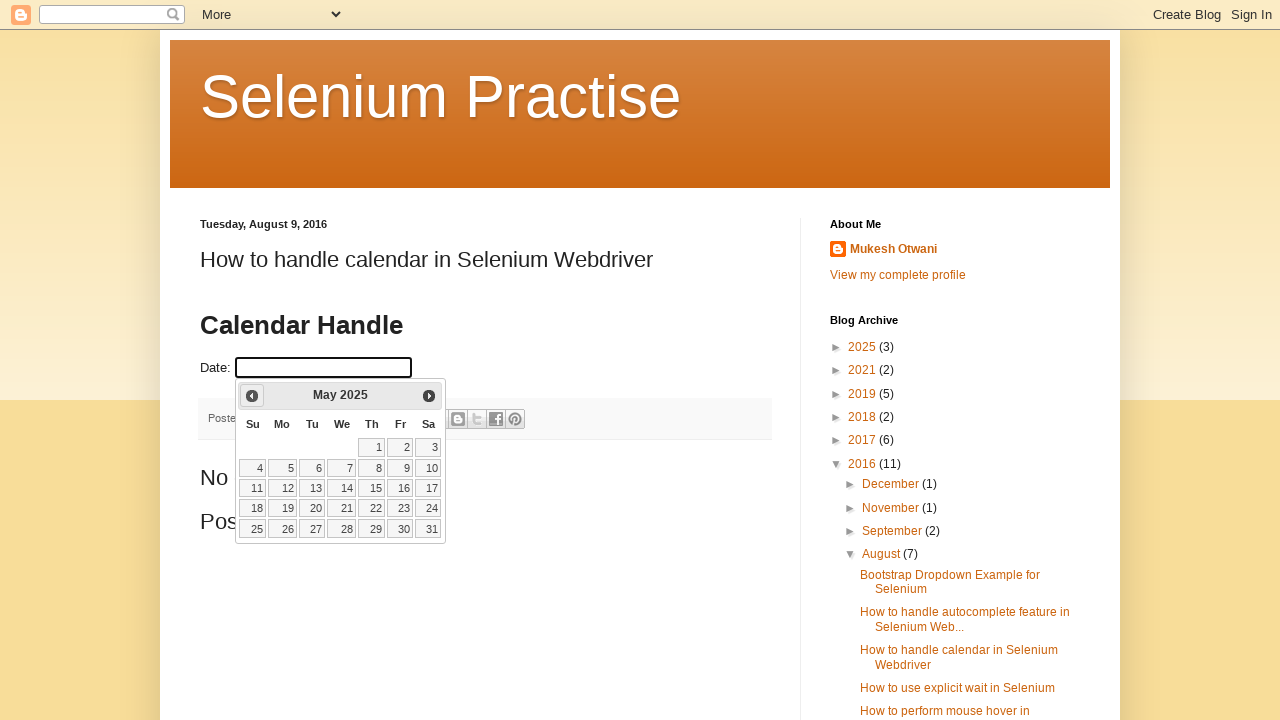

Waited 500ms for calendar animation
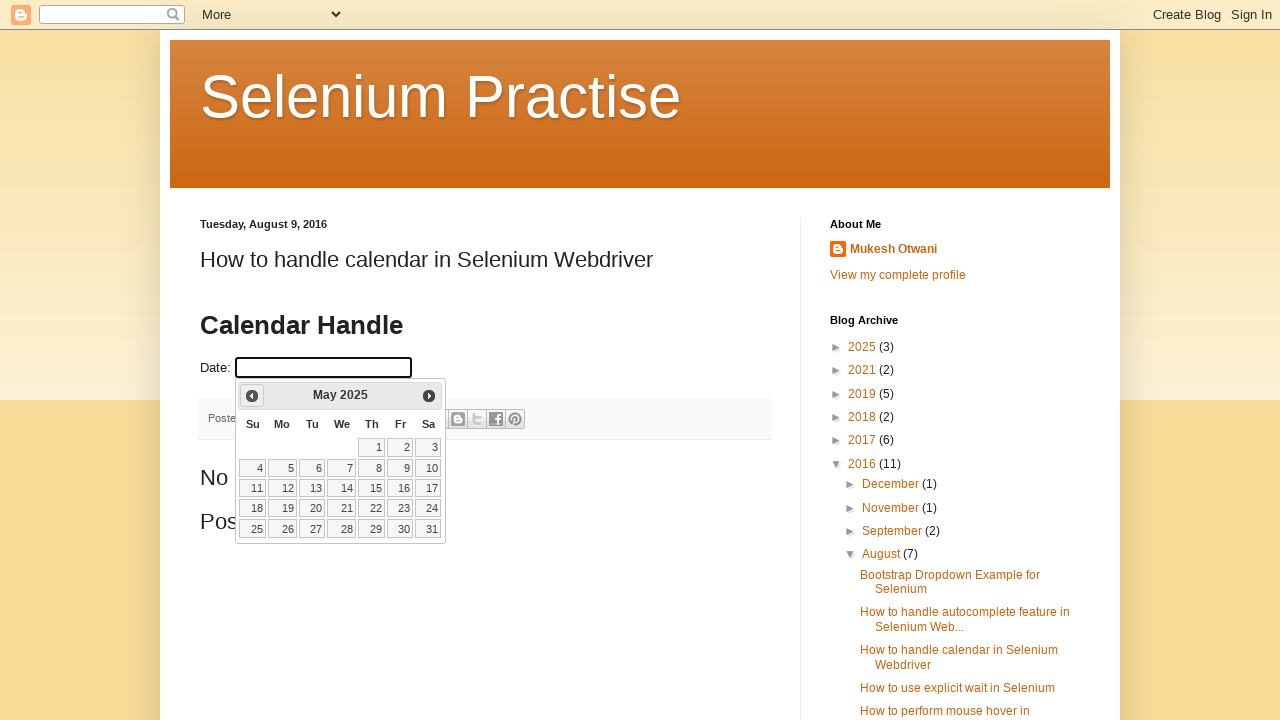

Read calendar date: May 2025
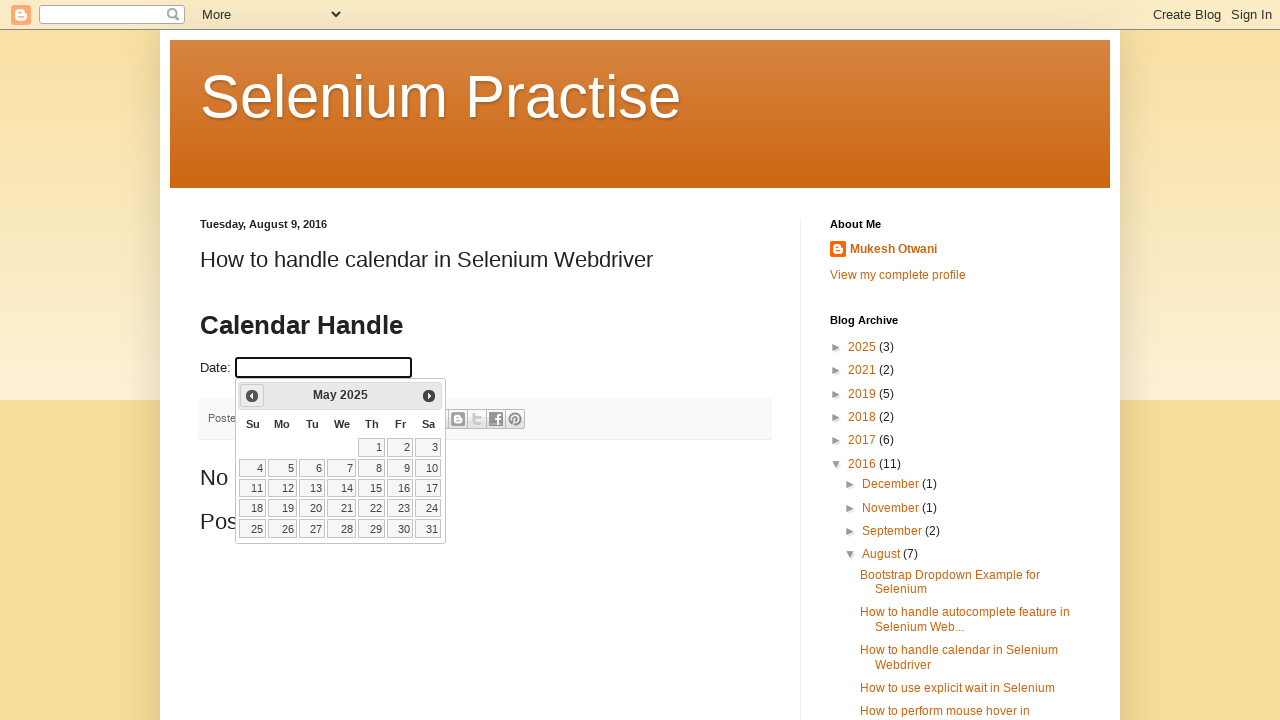

Clicked previous button to navigate backward in calendar at (252, 396) on a.ui-datepicker-prev
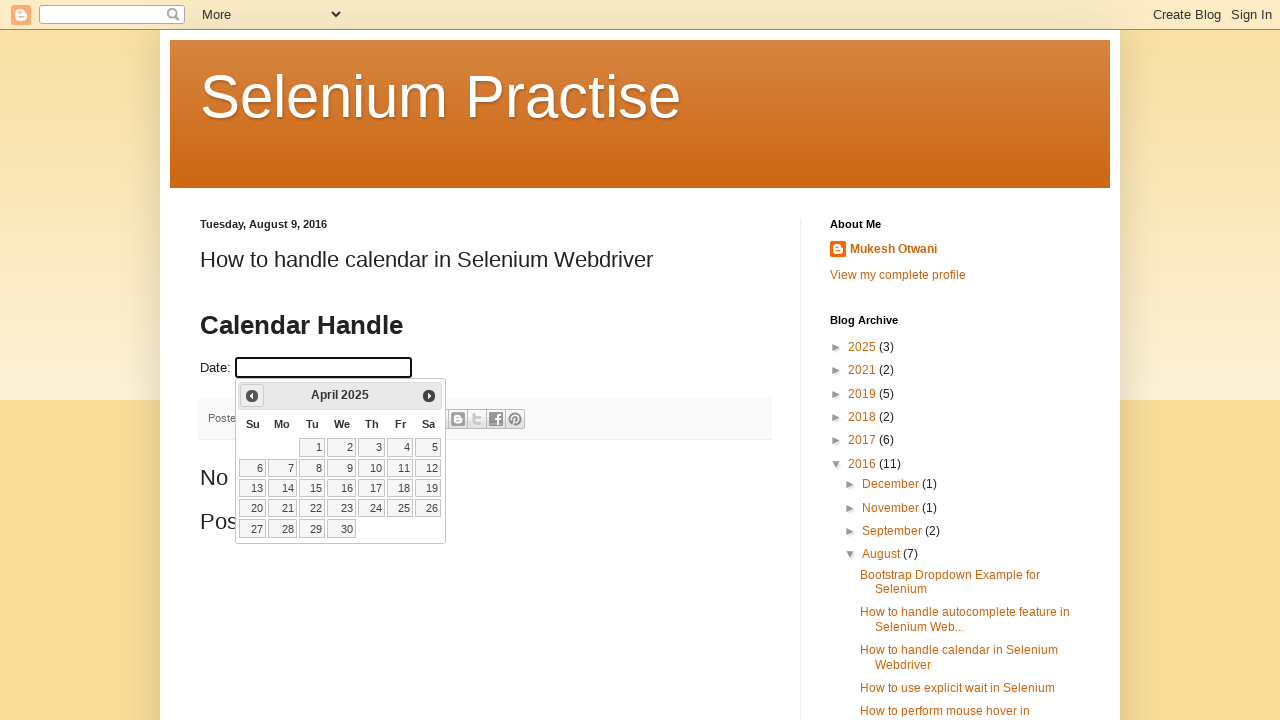

Waited 500ms for calendar animation
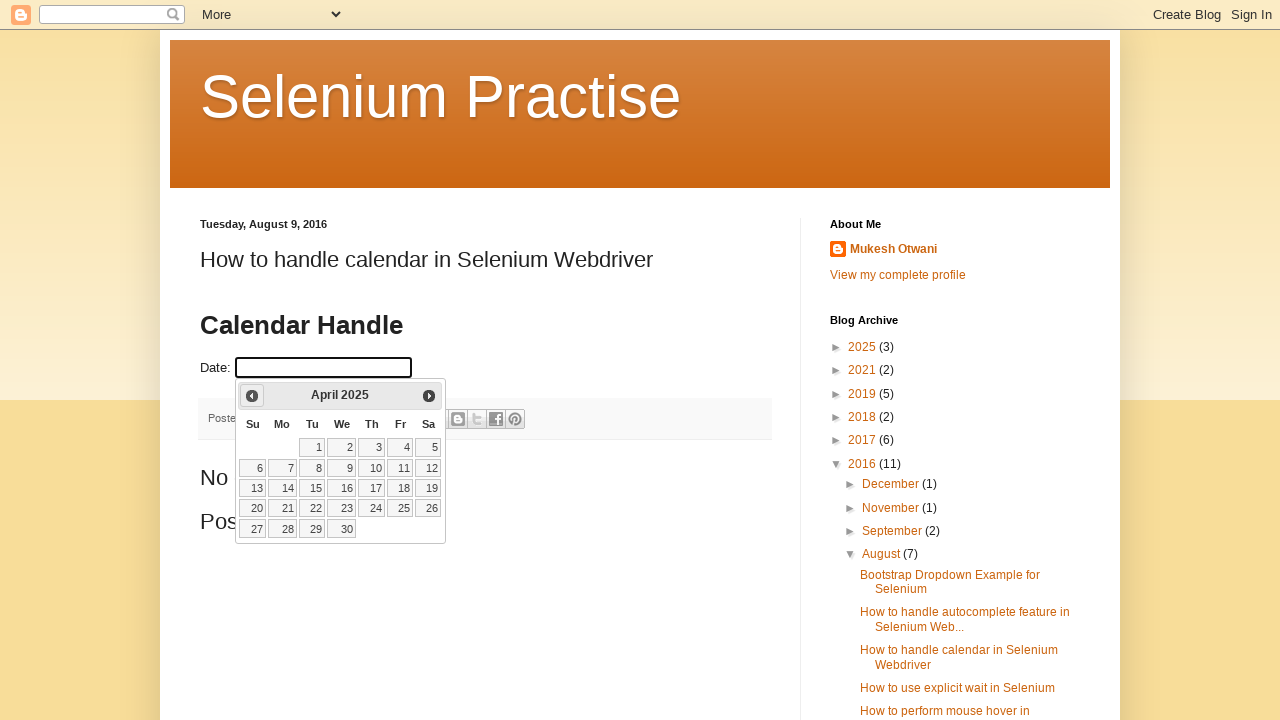

Read calendar date: April 2025
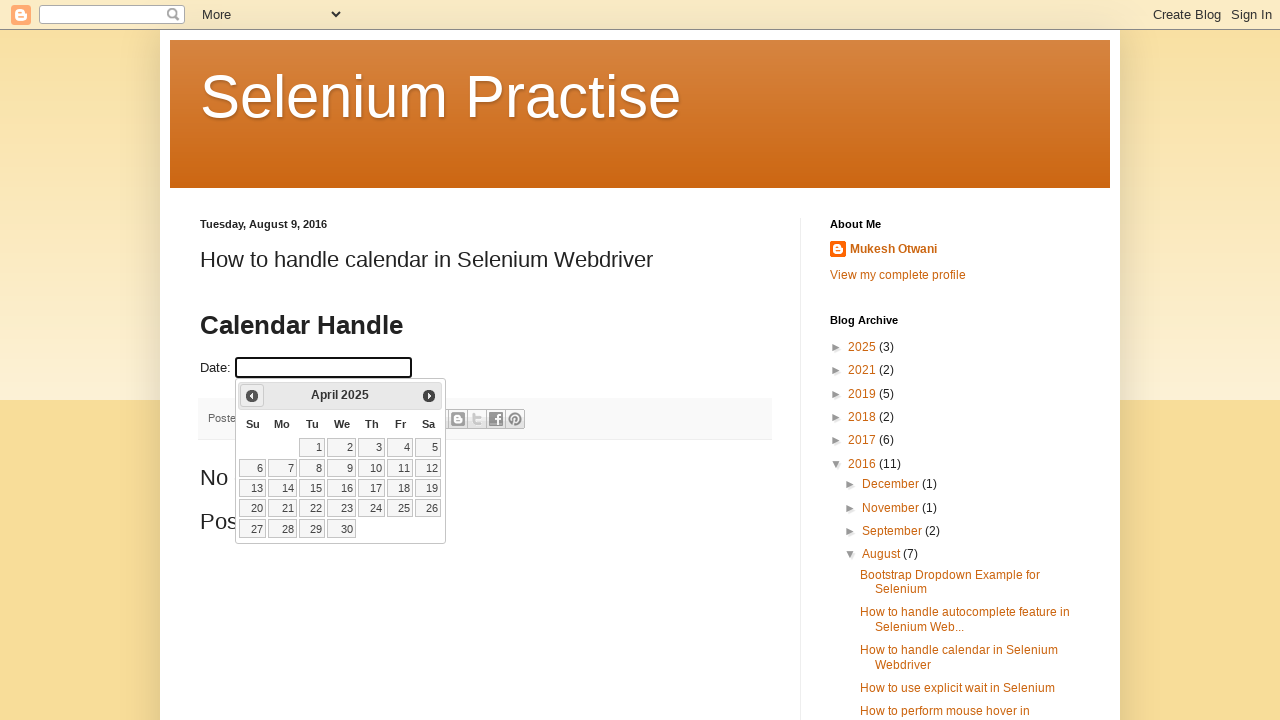

Clicked previous button to navigate backward in calendar at (252, 396) on a.ui-datepicker-prev
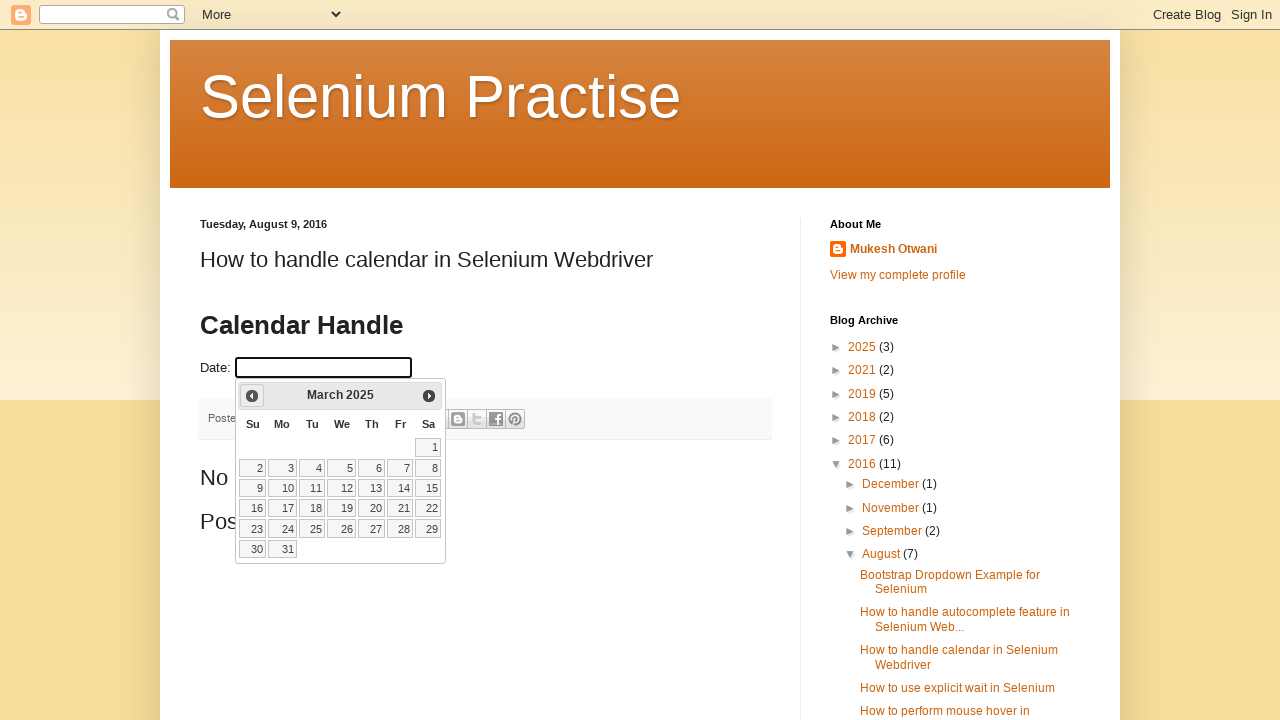

Waited 500ms for calendar animation
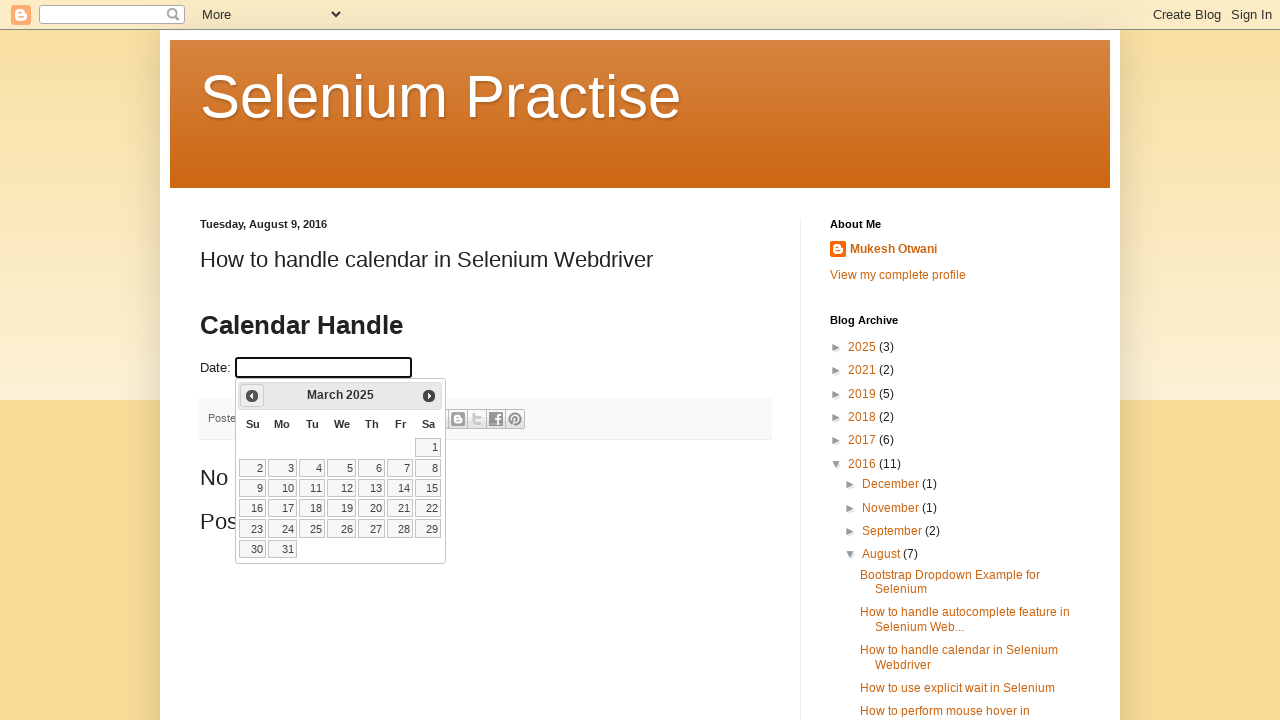

Read calendar date: March 2025
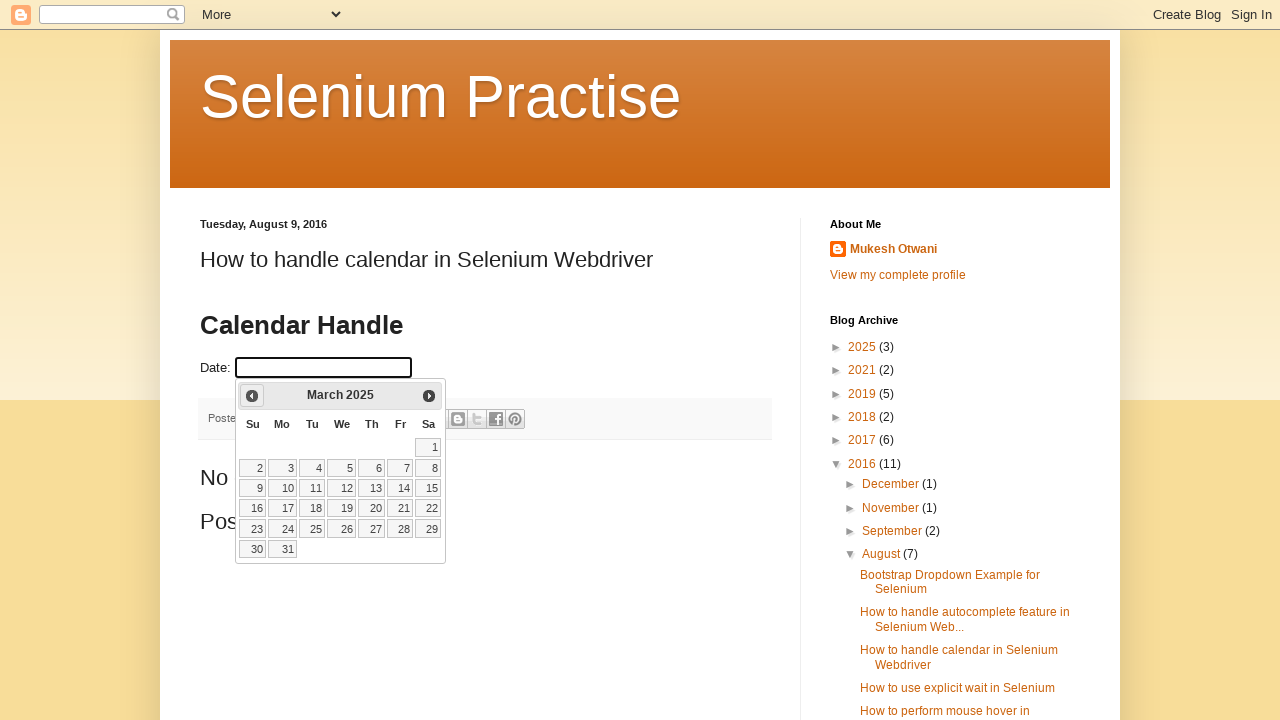

Clicked previous button to navigate backward in calendar at (252, 396) on a.ui-datepicker-prev
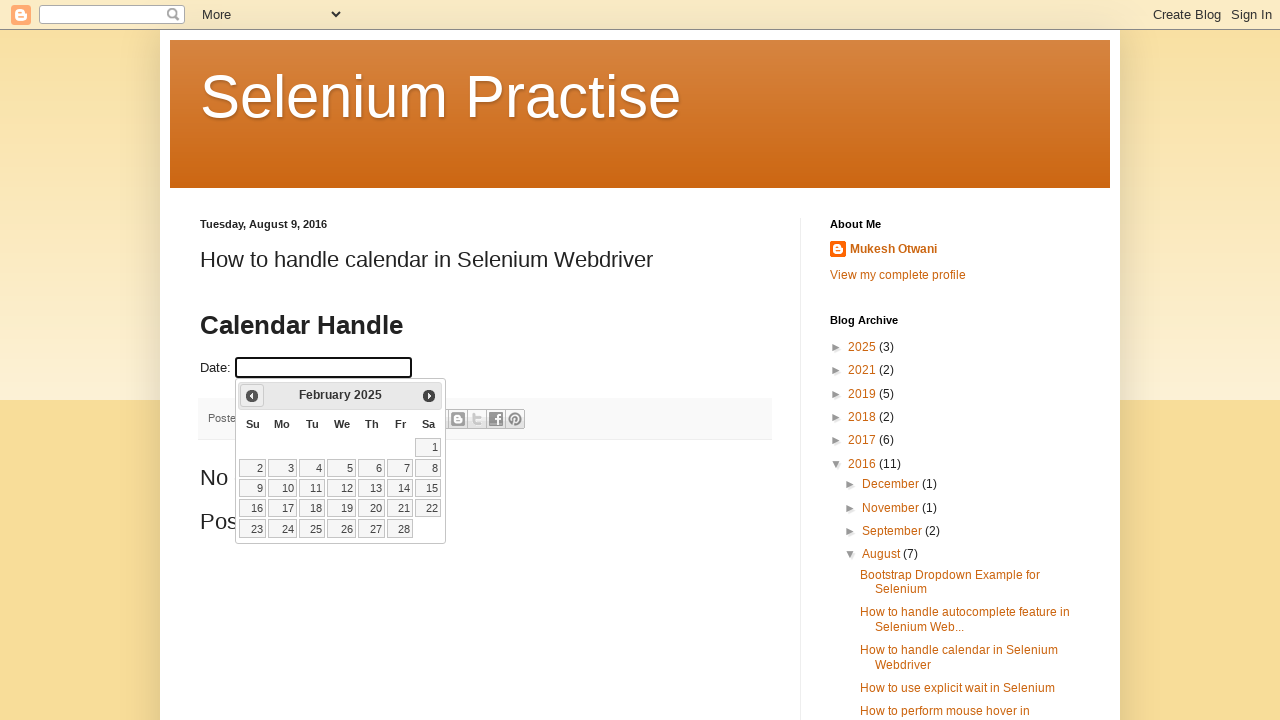

Waited 500ms for calendar animation
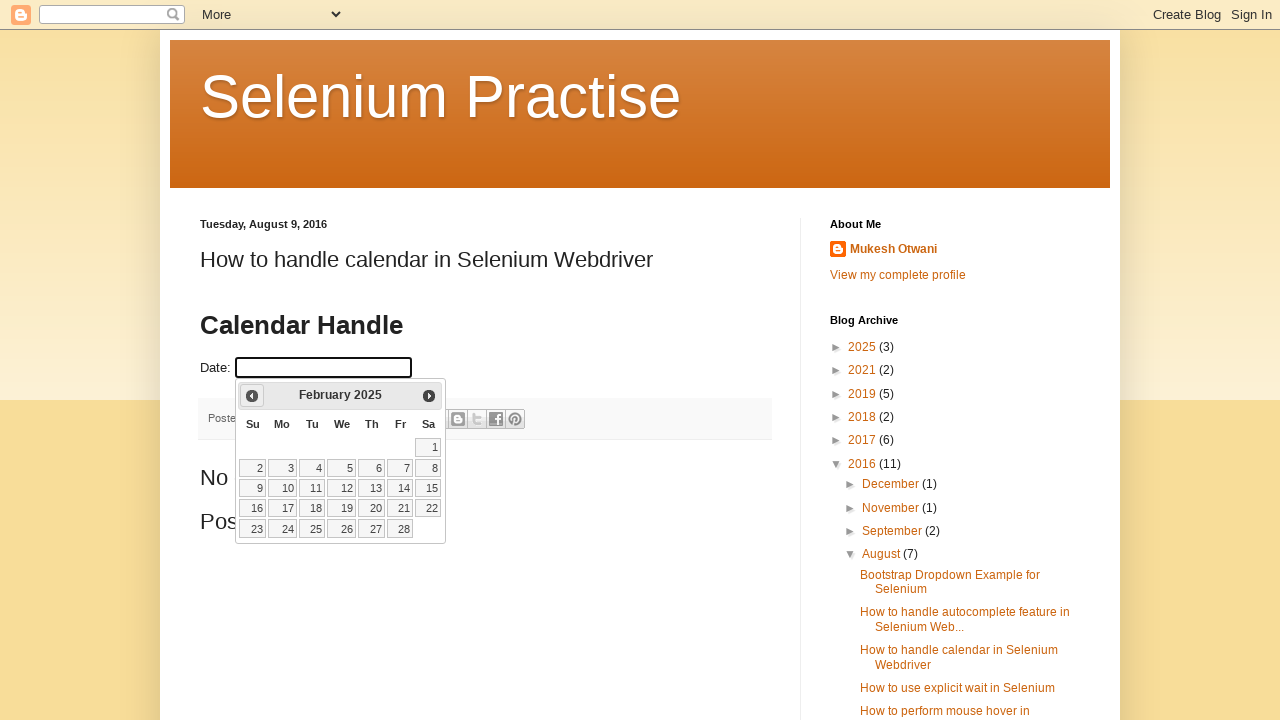

Read calendar date: February 2025
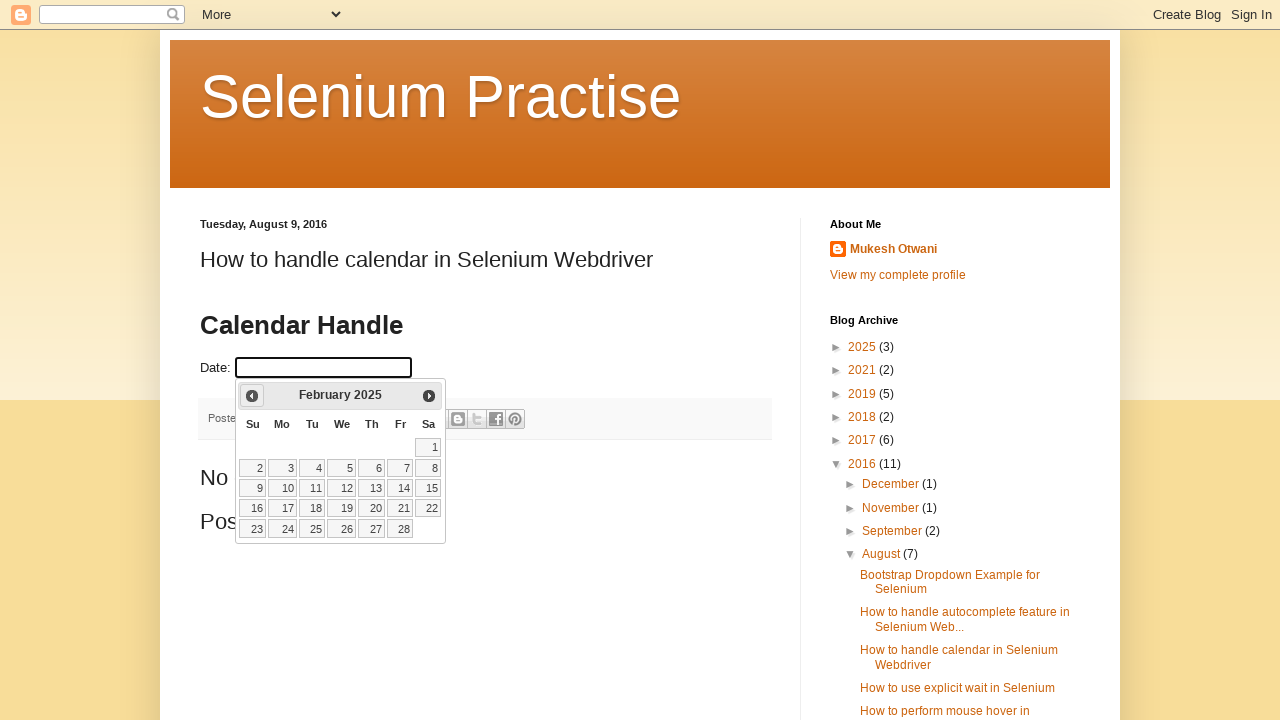

Clicked previous button to navigate backward in calendar at (252, 396) on a.ui-datepicker-prev
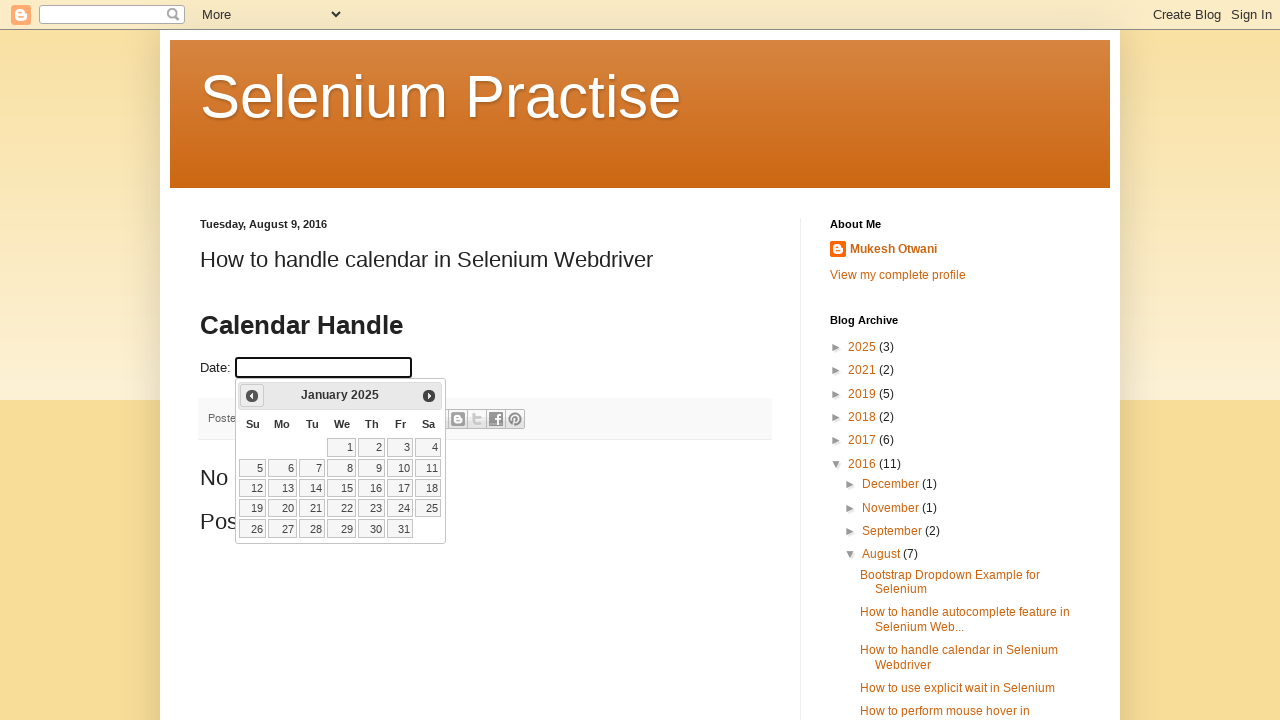

Waited 500ms for calendar animation
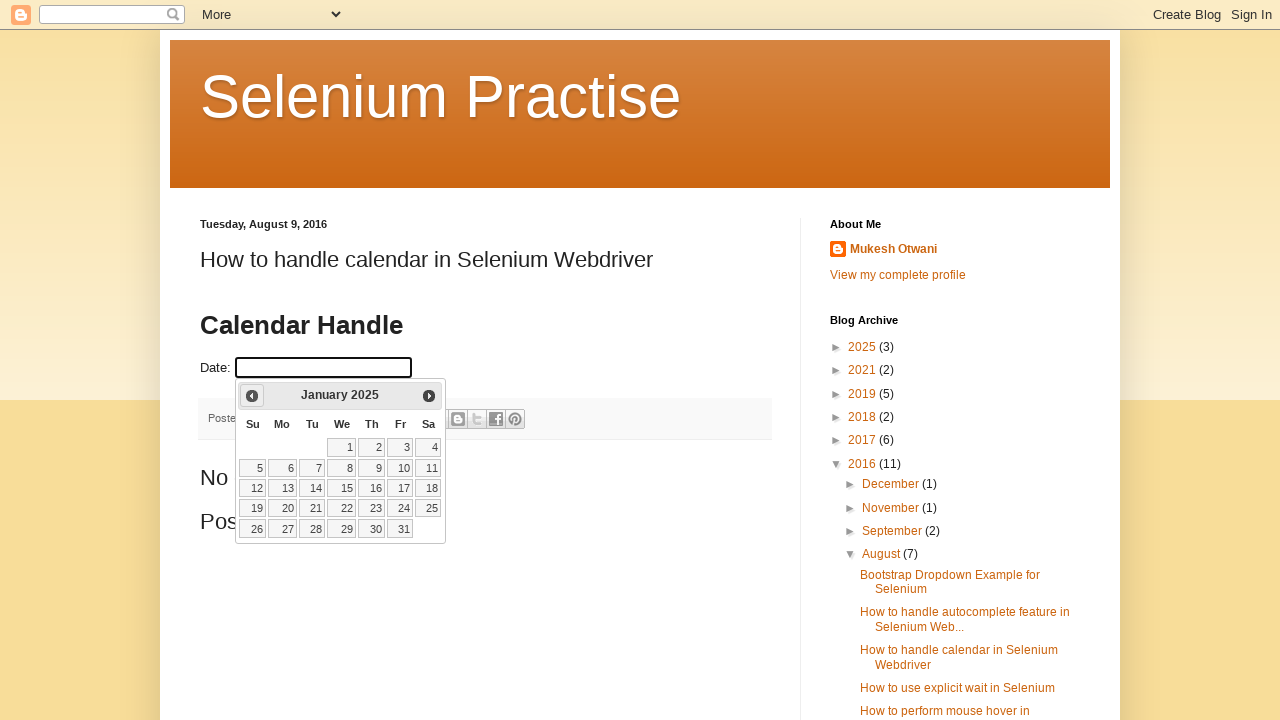

Read calendar date: January 2025
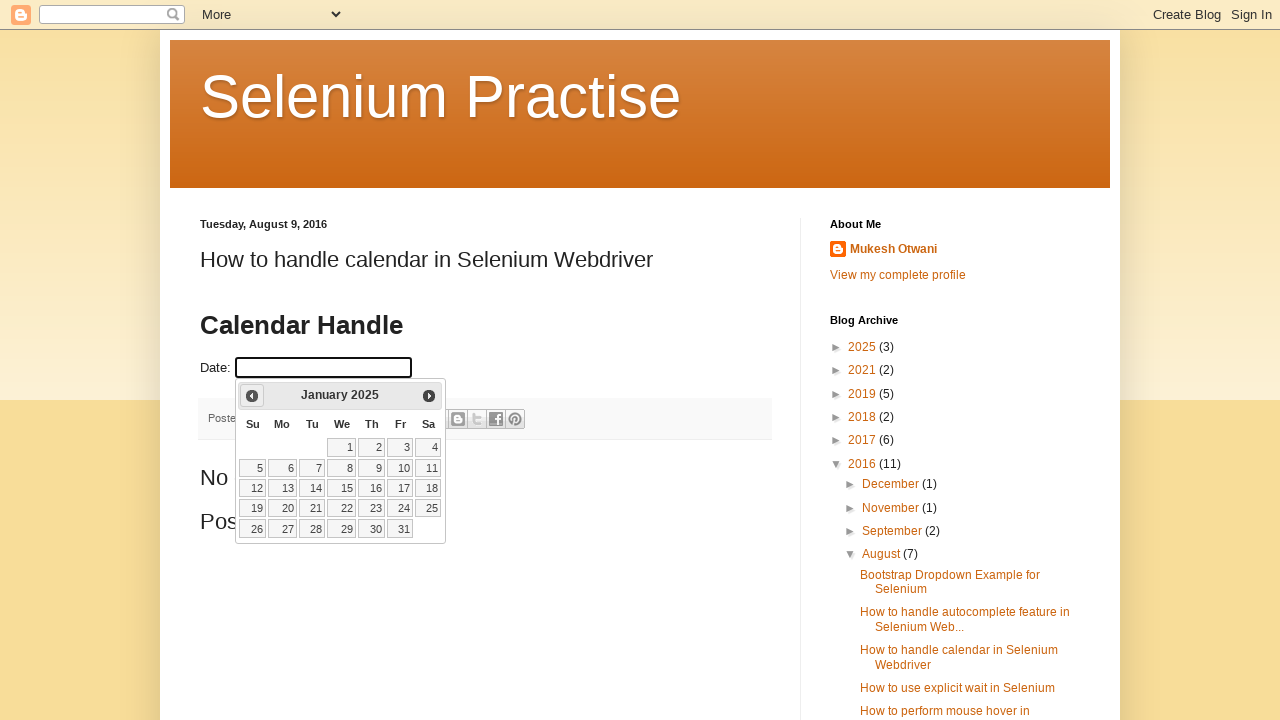

Clicked previous button to navigate backward in calendar at (252, 396) on a.ui-datepicker-prev
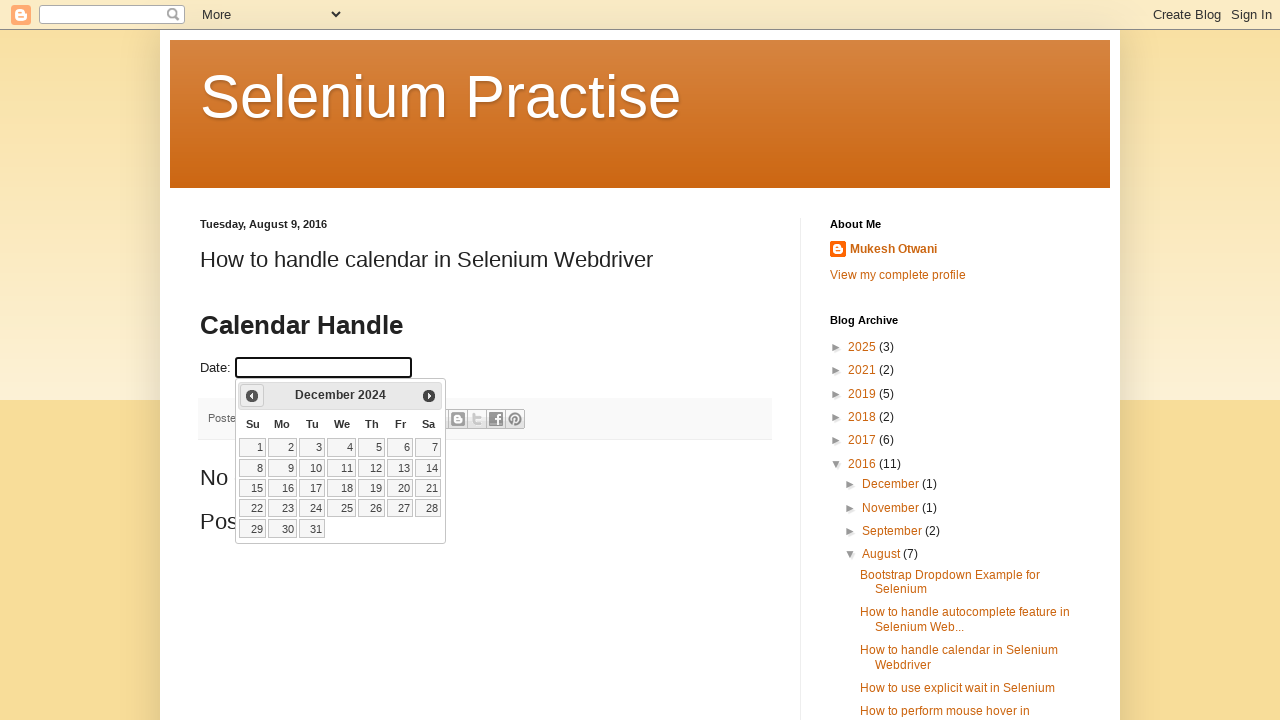

Waited 500ms for calendar animation
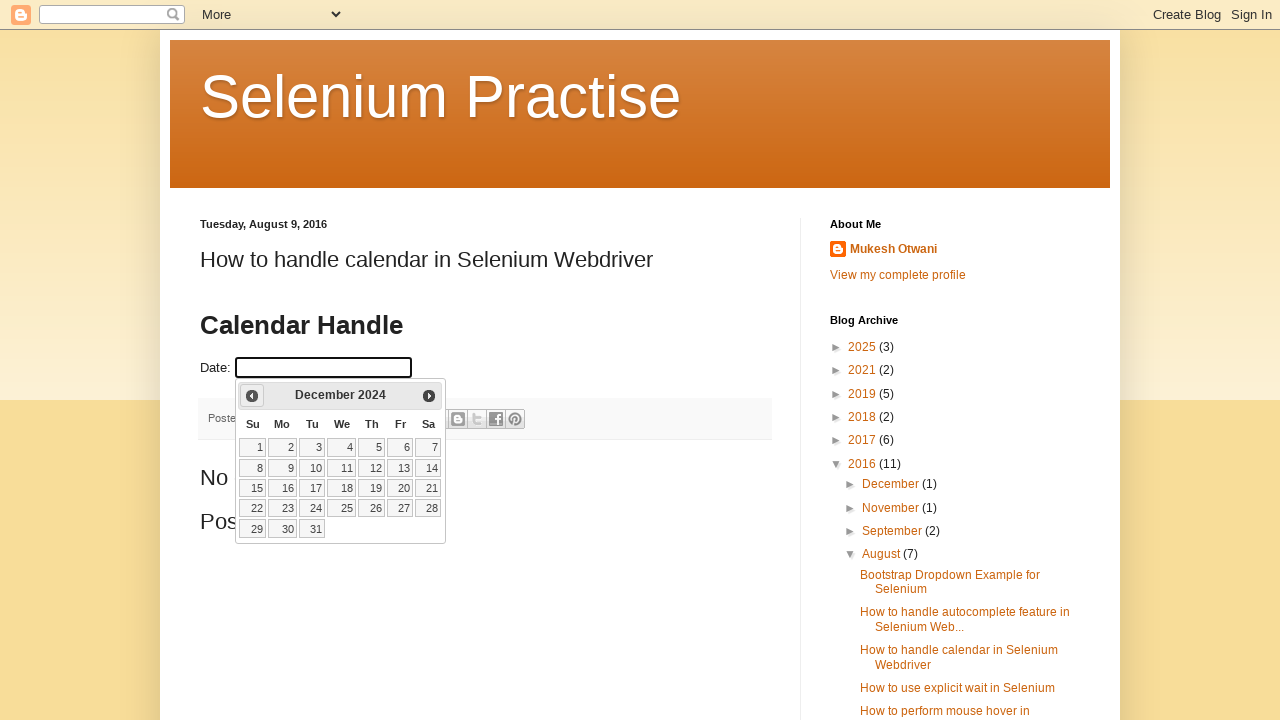

Read calendar date: December 2024
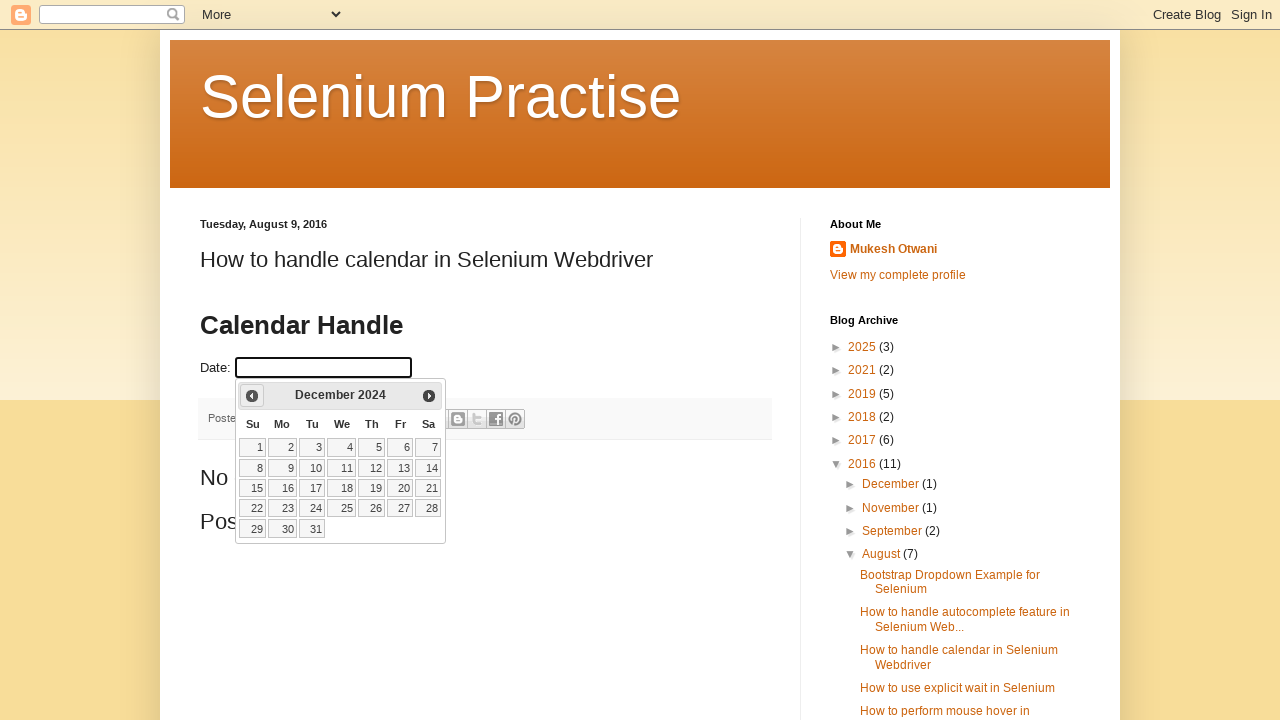

Clicked previous button to navigate backward in calendar at (252, 396) on a.ui-datepicker-prev
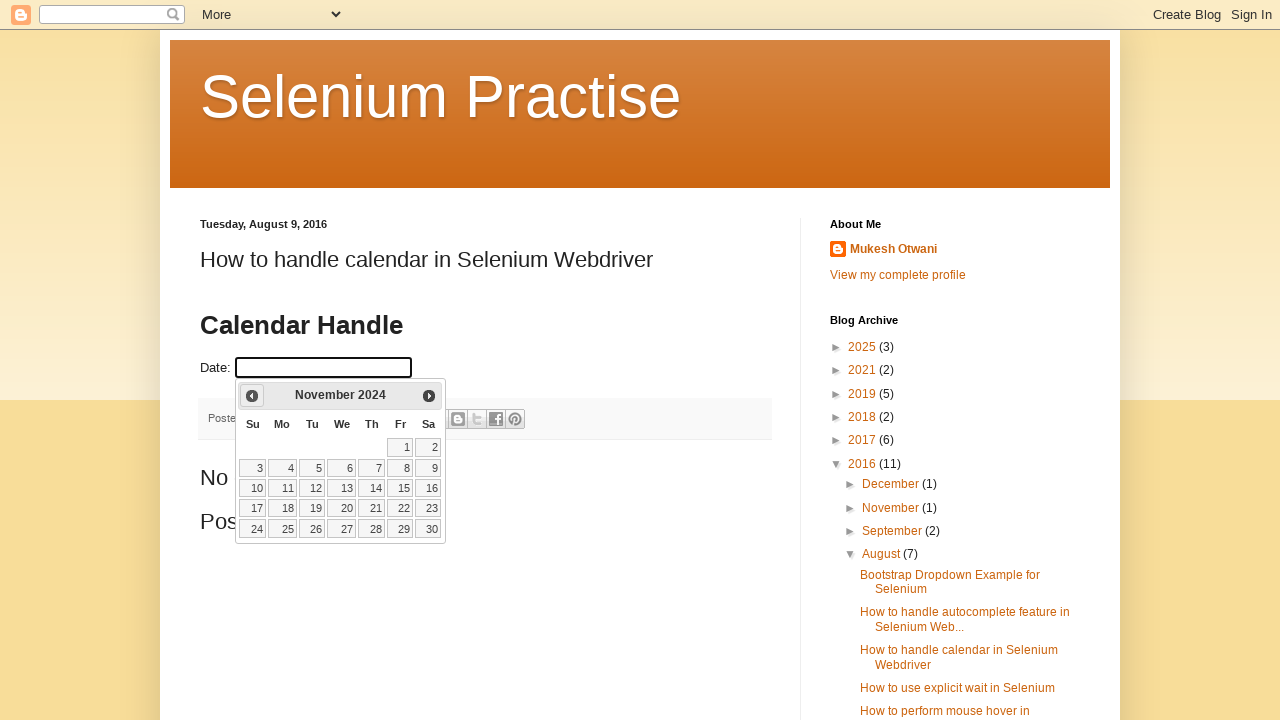

Waited 500ms for calendar animation
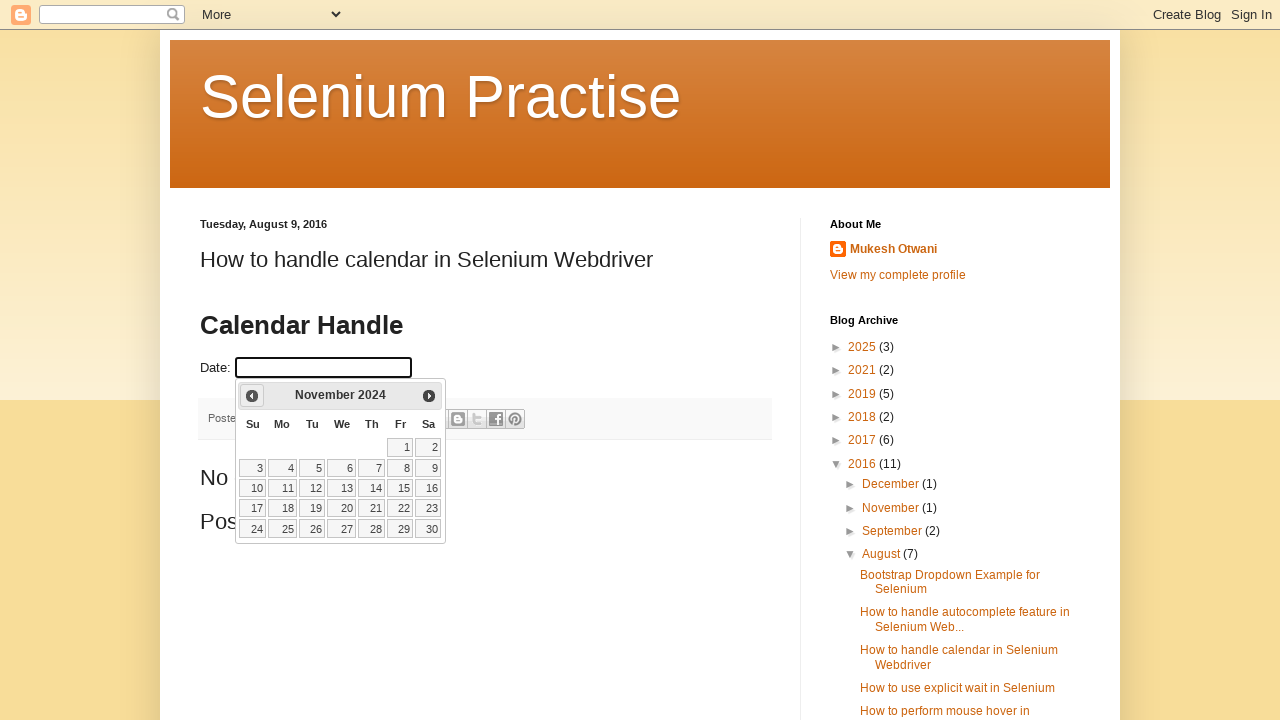

Read calendar date: November 2024
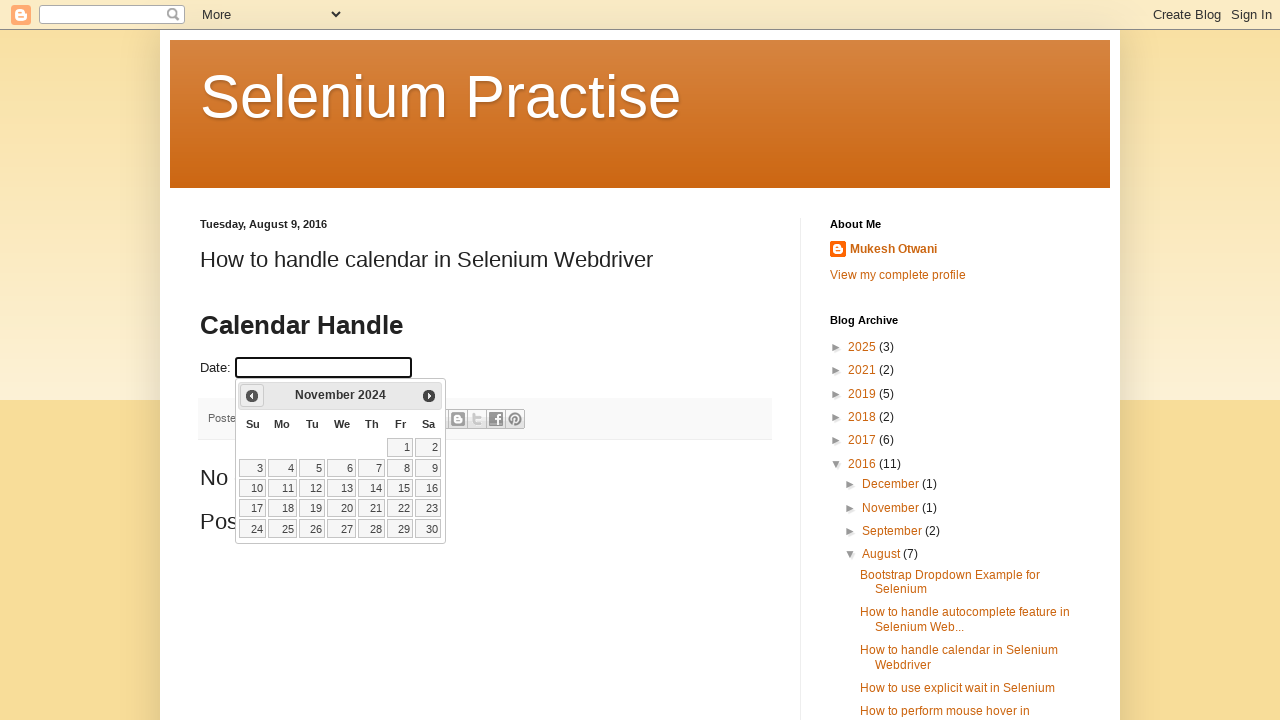

Clicked previous button to navigate backward in calendar at (252, 396) on a.ui-datepicker-prev
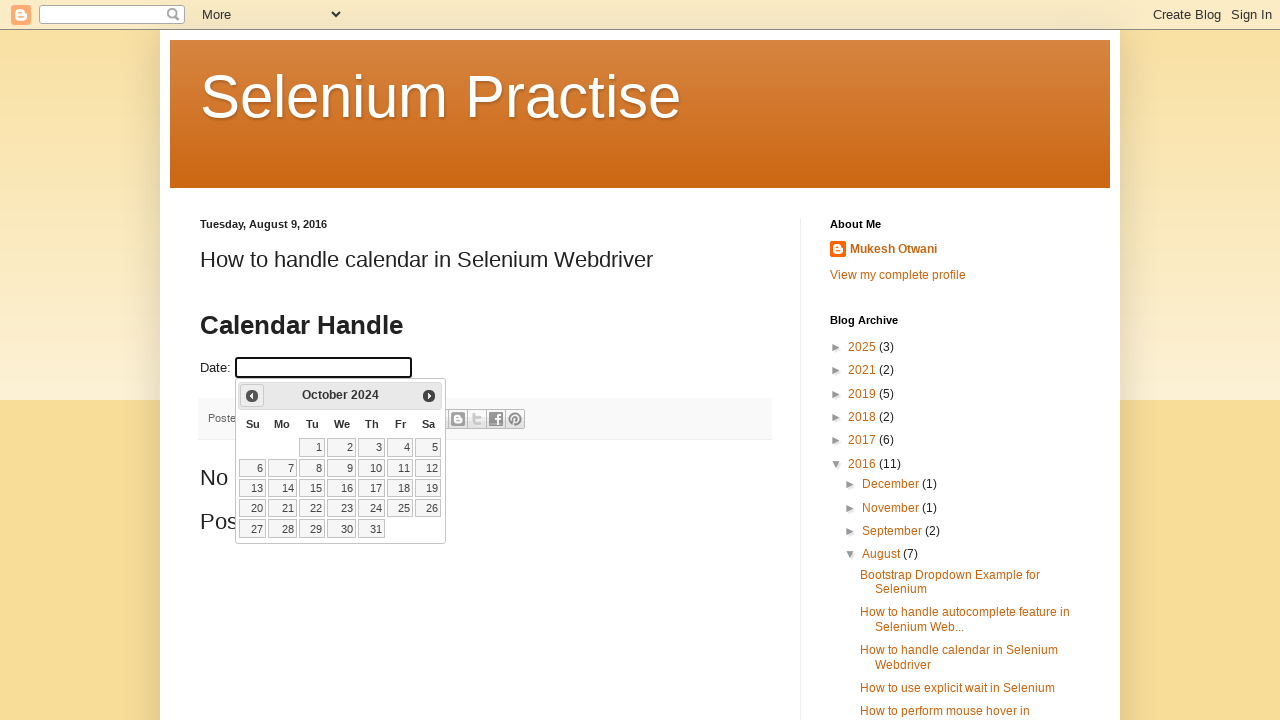

Waited 500ms for calendar animation
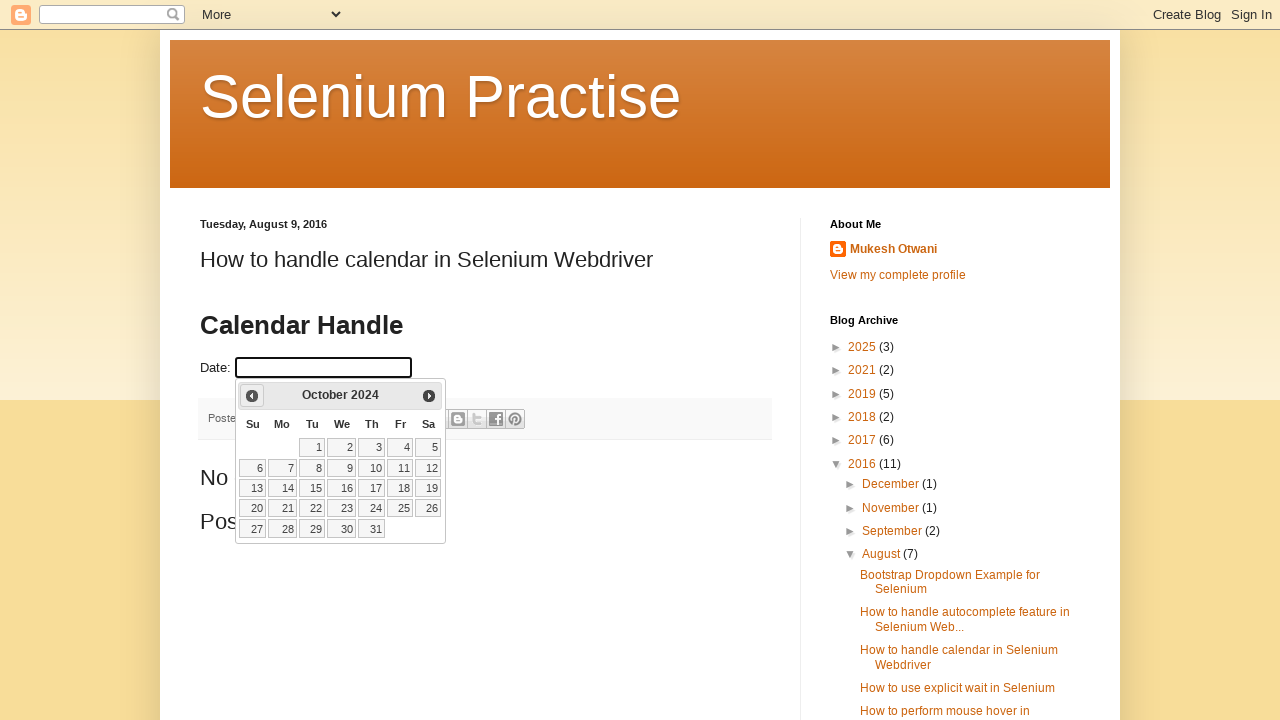

Read calendar date: October 2024
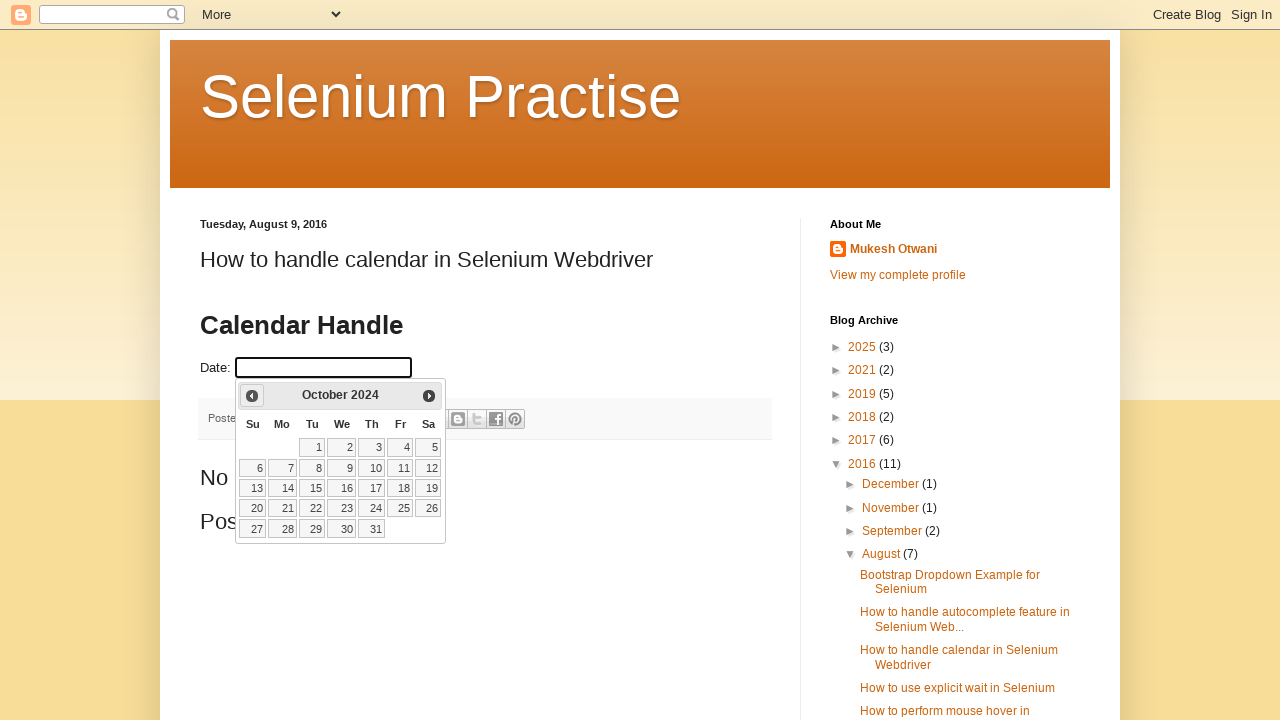

Clicked previous button to navigate backward in calendar at (252, 396) on a.ui-datepicker-prev
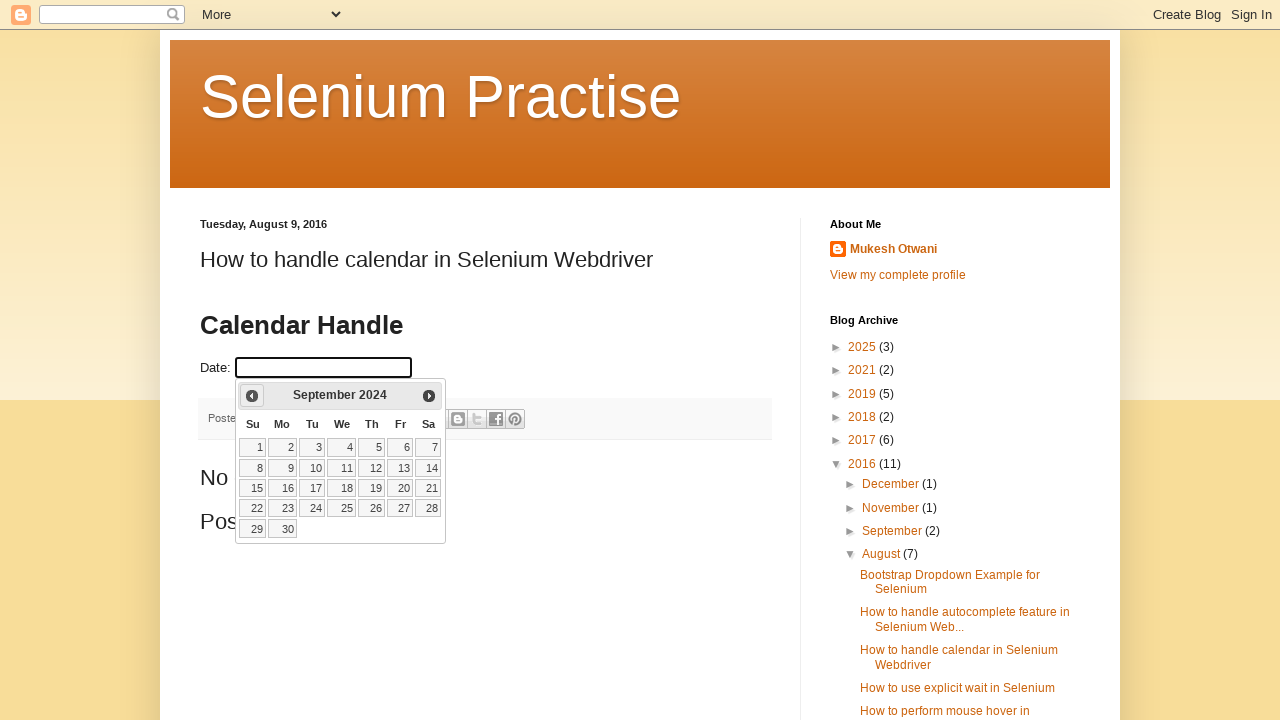

Waited 500ms for calendar animation
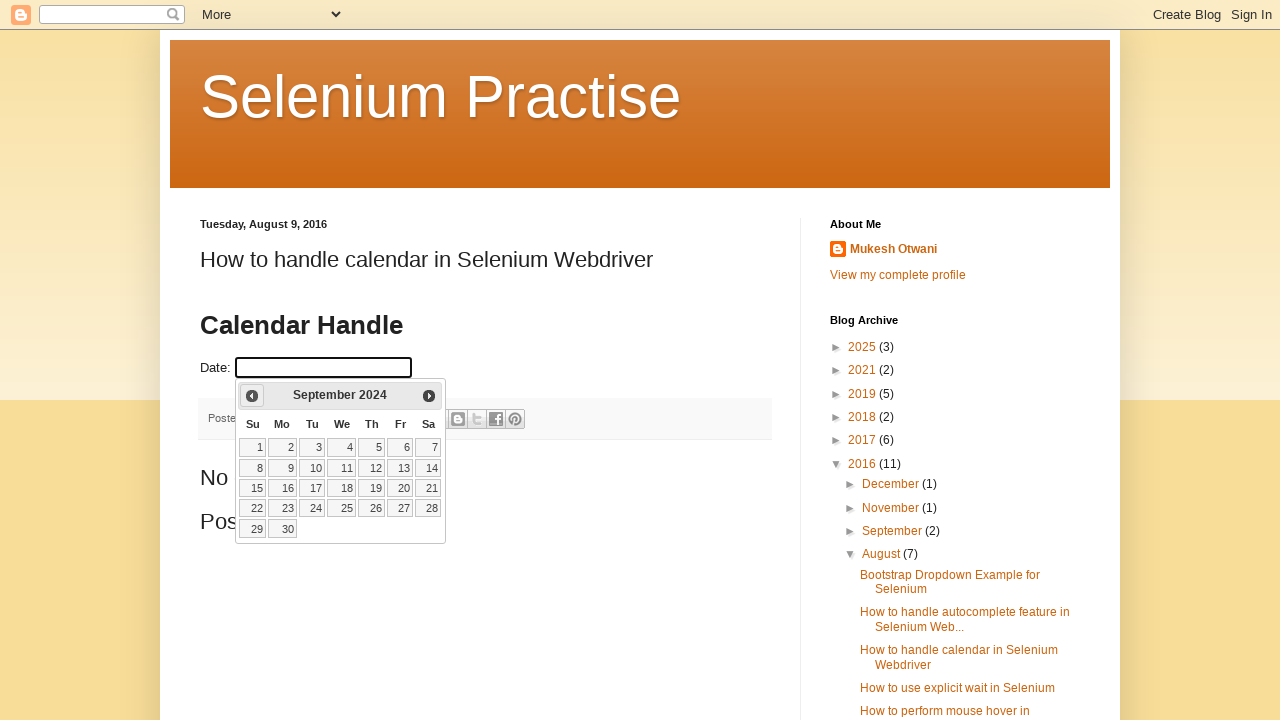

Read calendar date: September 2024
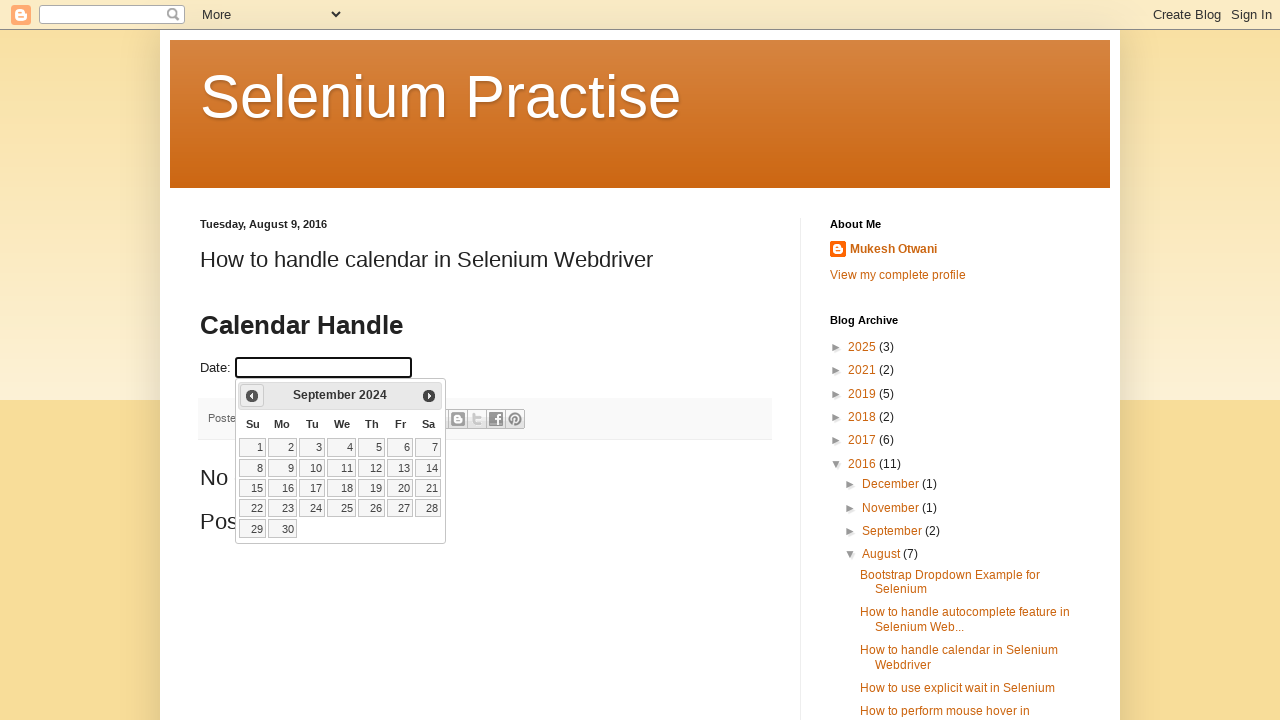

Clicked previous button to navigate backward in calendar at (252, 396) on a.ui-datepicker-prev
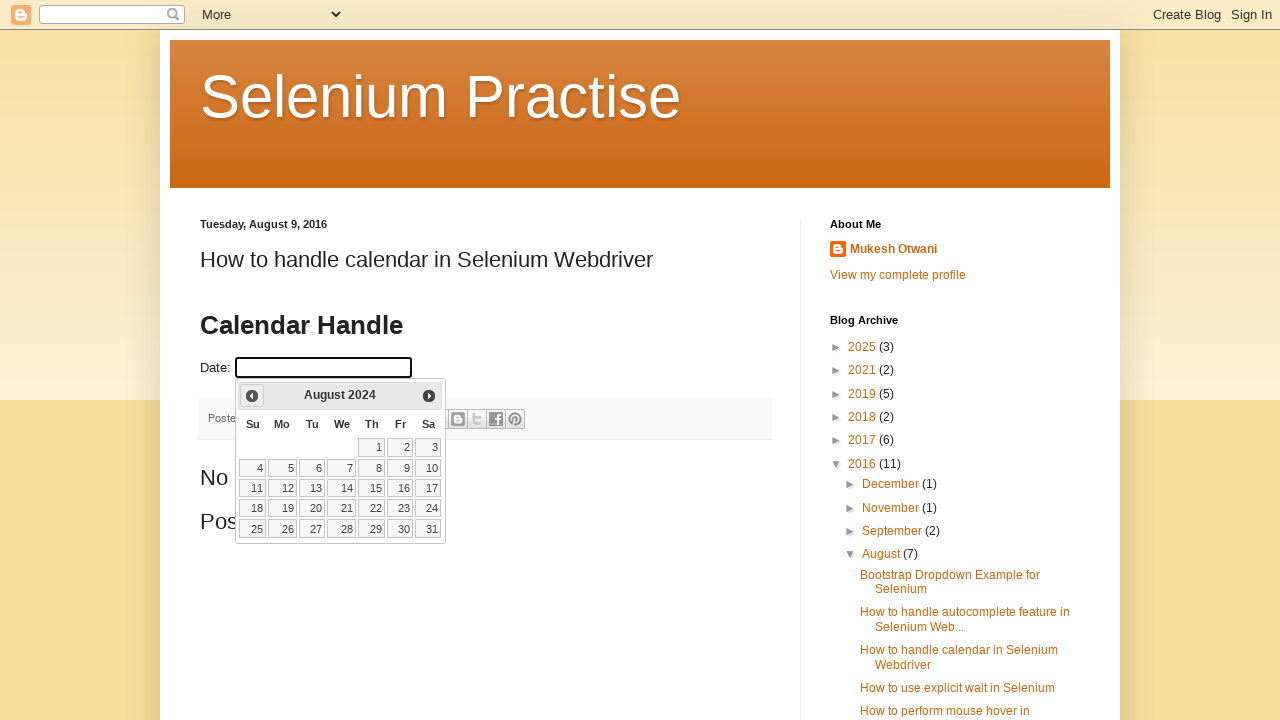

Waited 500ms for calendar animation
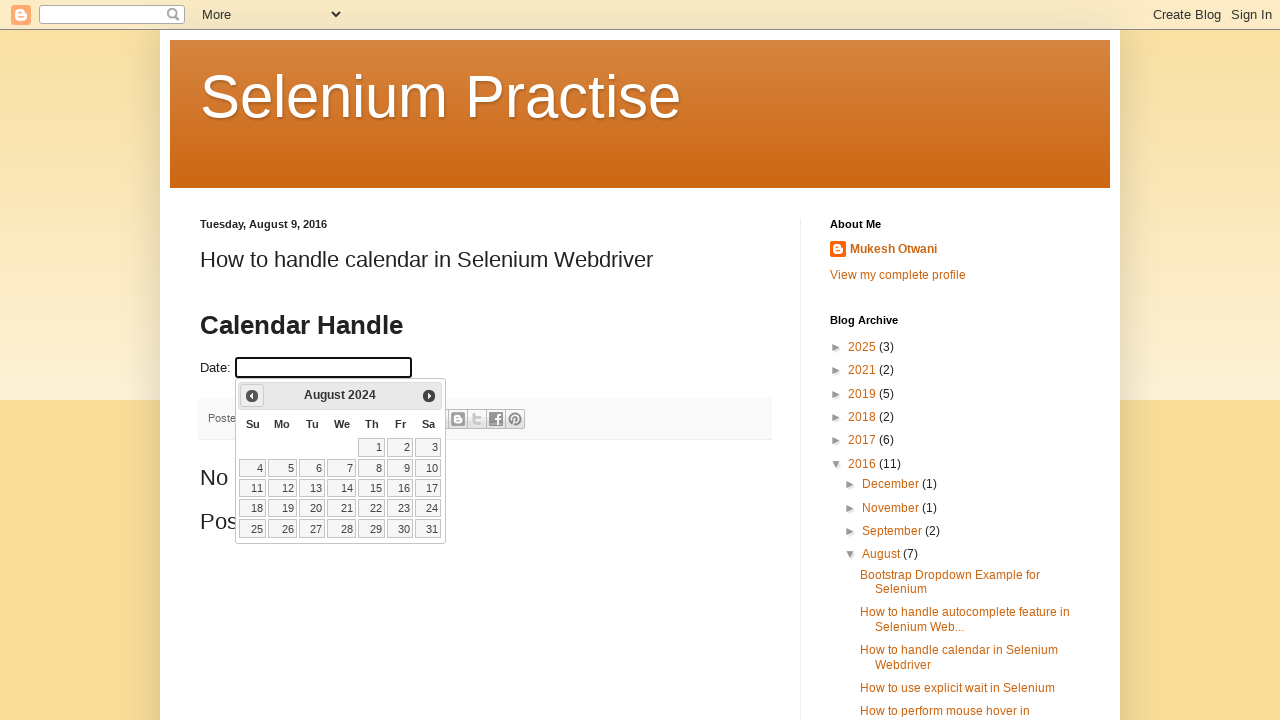

Read calendar date: August 2024
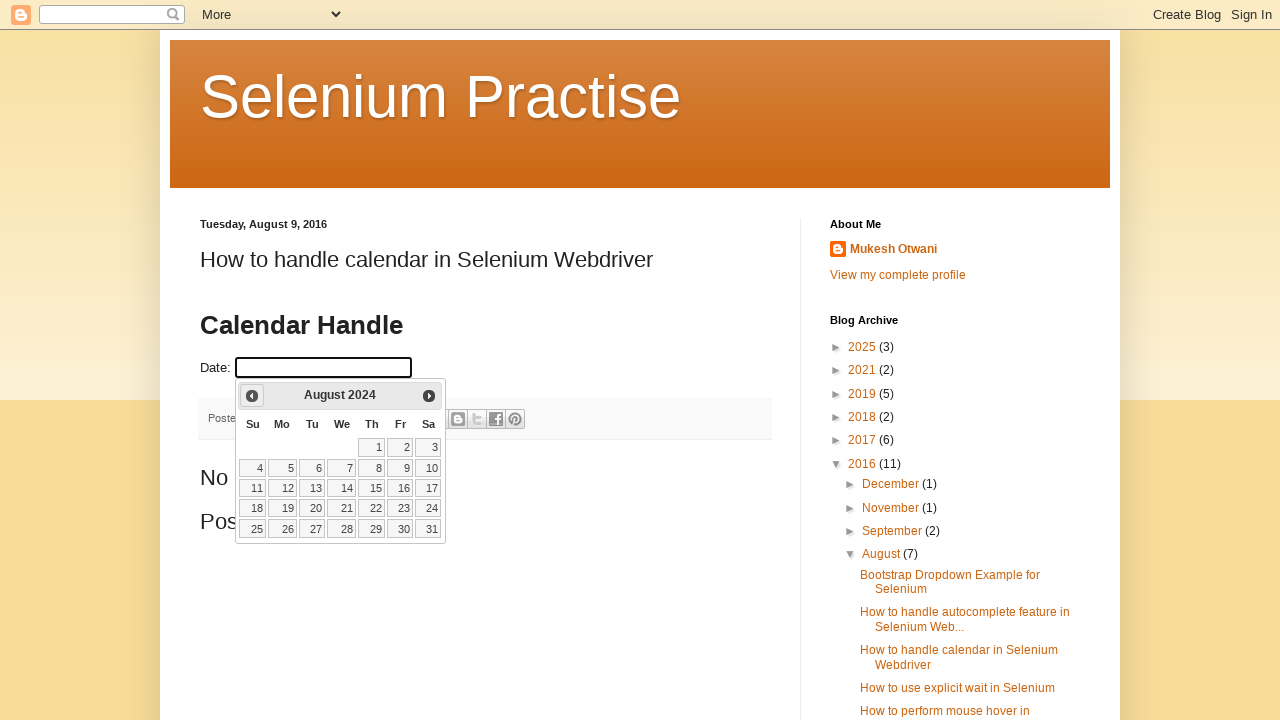

Clicked previous button to navigate backward in calendar at (252, 396) on a.ui-datepicker-prev
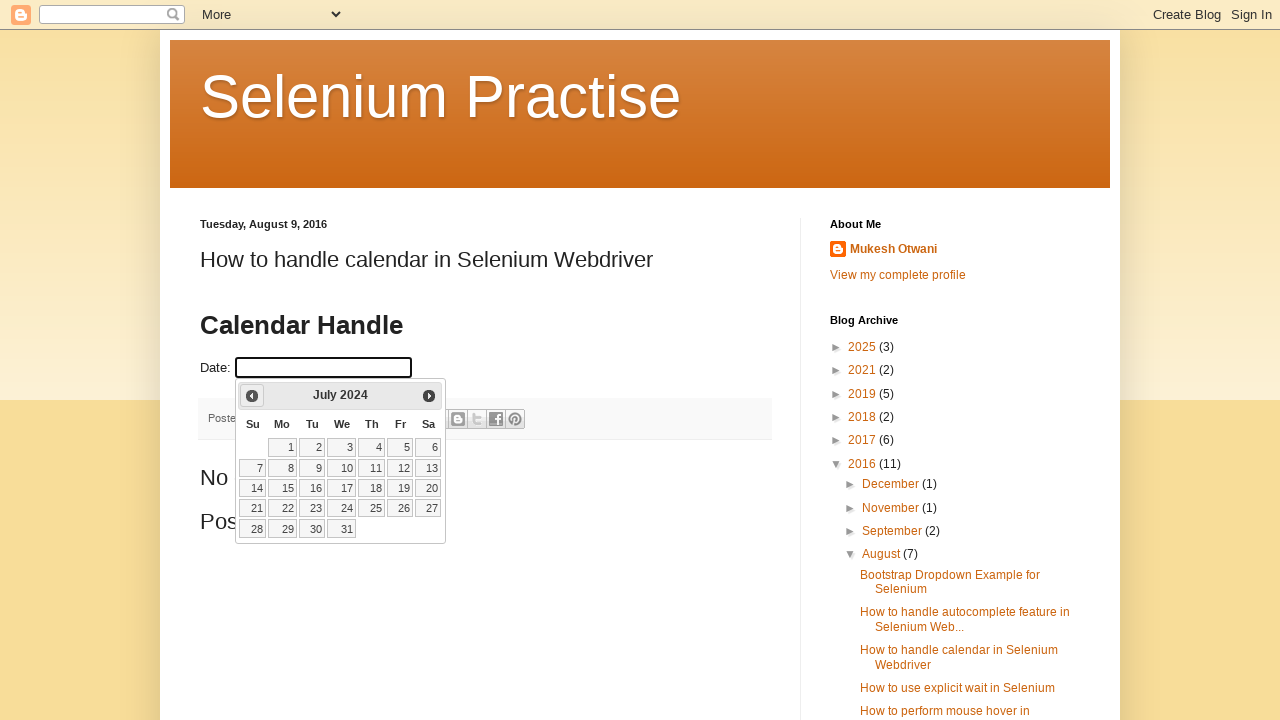

Waited 500ms for calendar animation
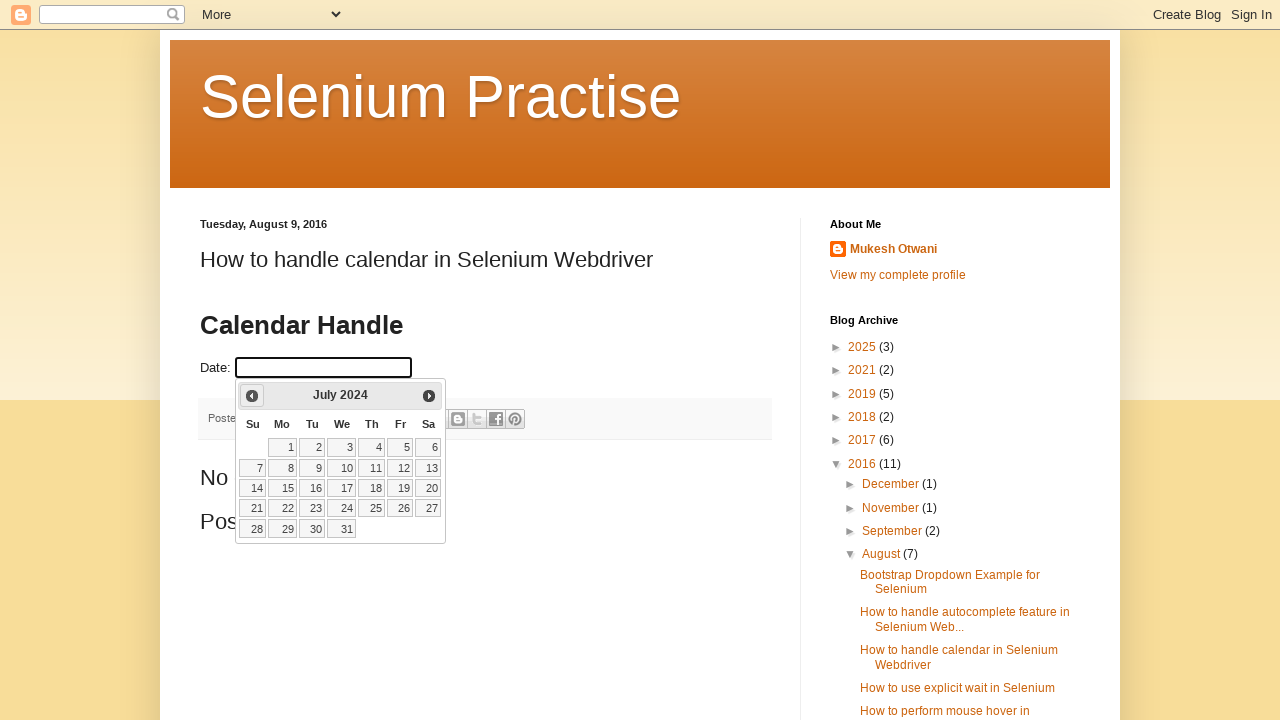

Read calendar date: July 2024
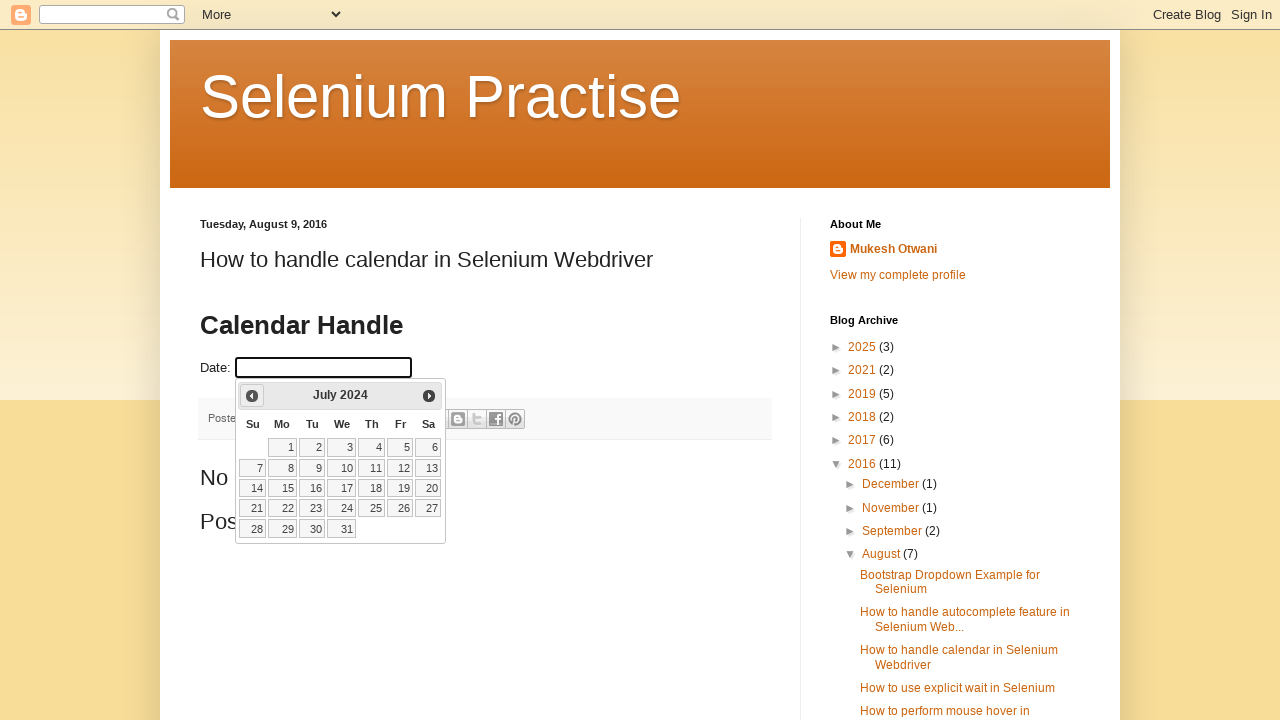

Clicked previous button to navigate backward in calendar at (252, 396) on a.ui-datepicker-prev
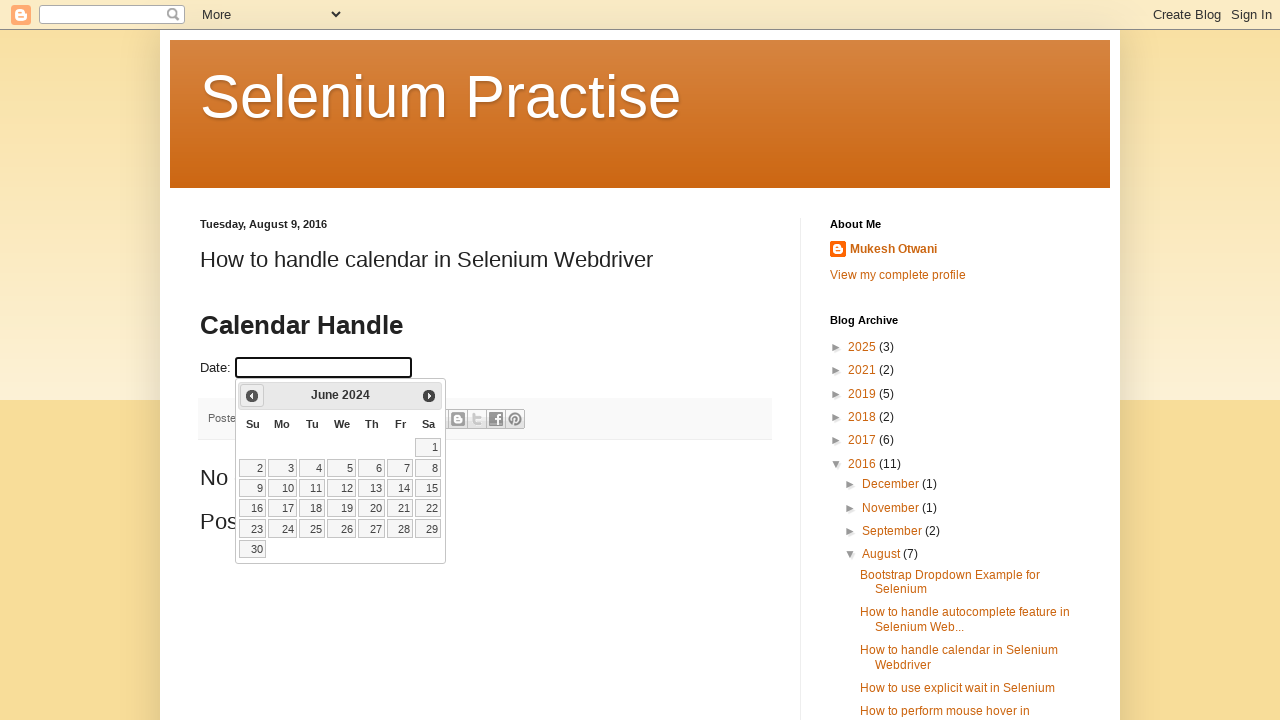

Waited 500ms for calendar animation
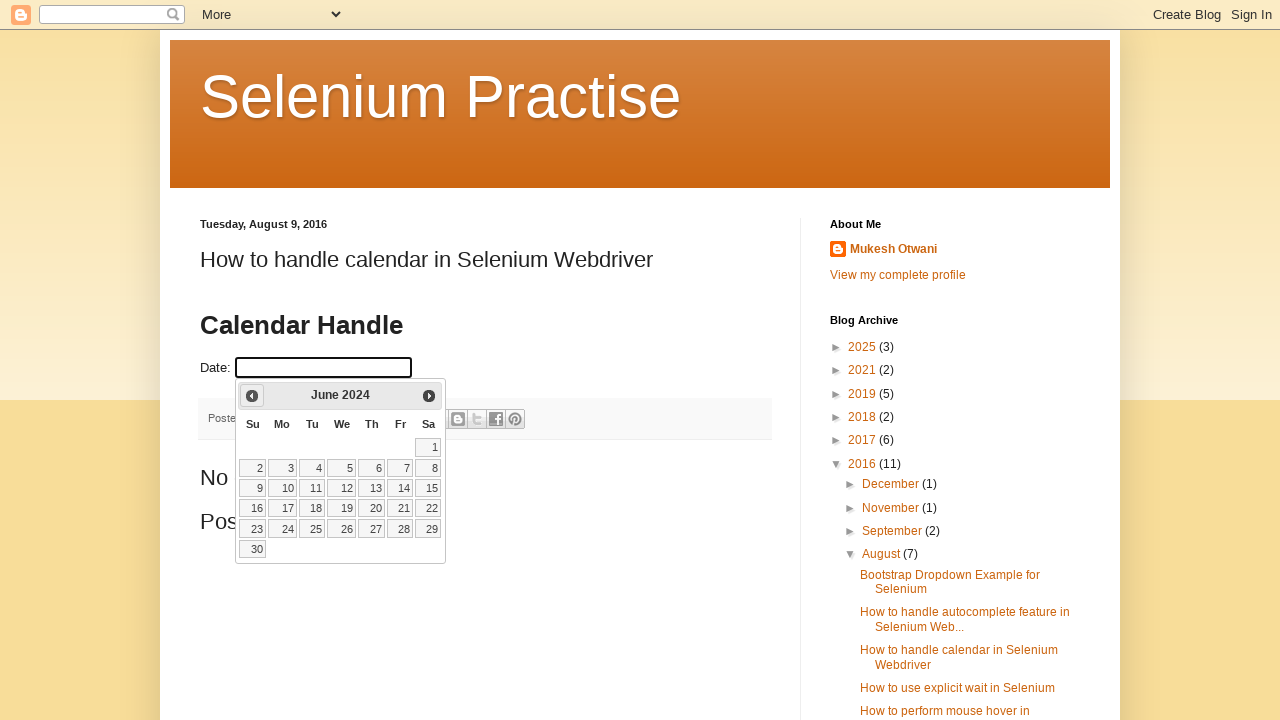

Read calendar date: June 2024
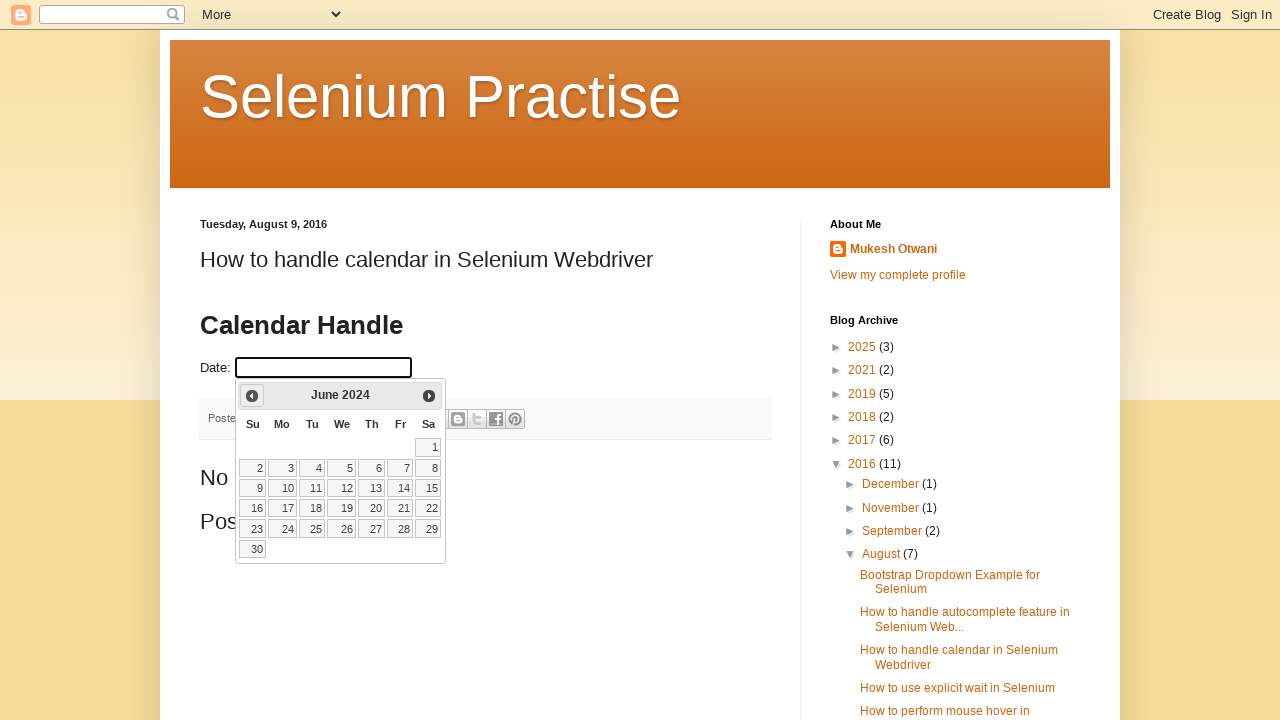

Clicked previous button to navigate backward in calendar at (252, 396) on a.ui-datepicker-prev
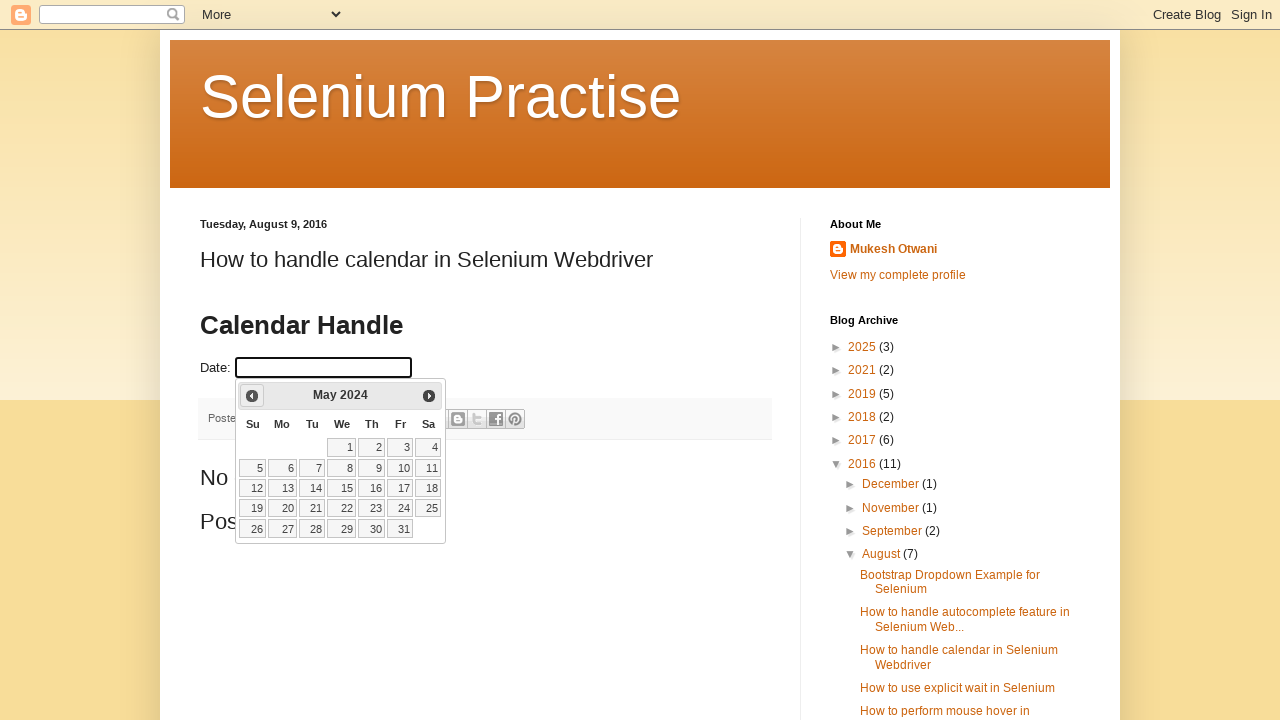

Waited 500ms for calendar animation
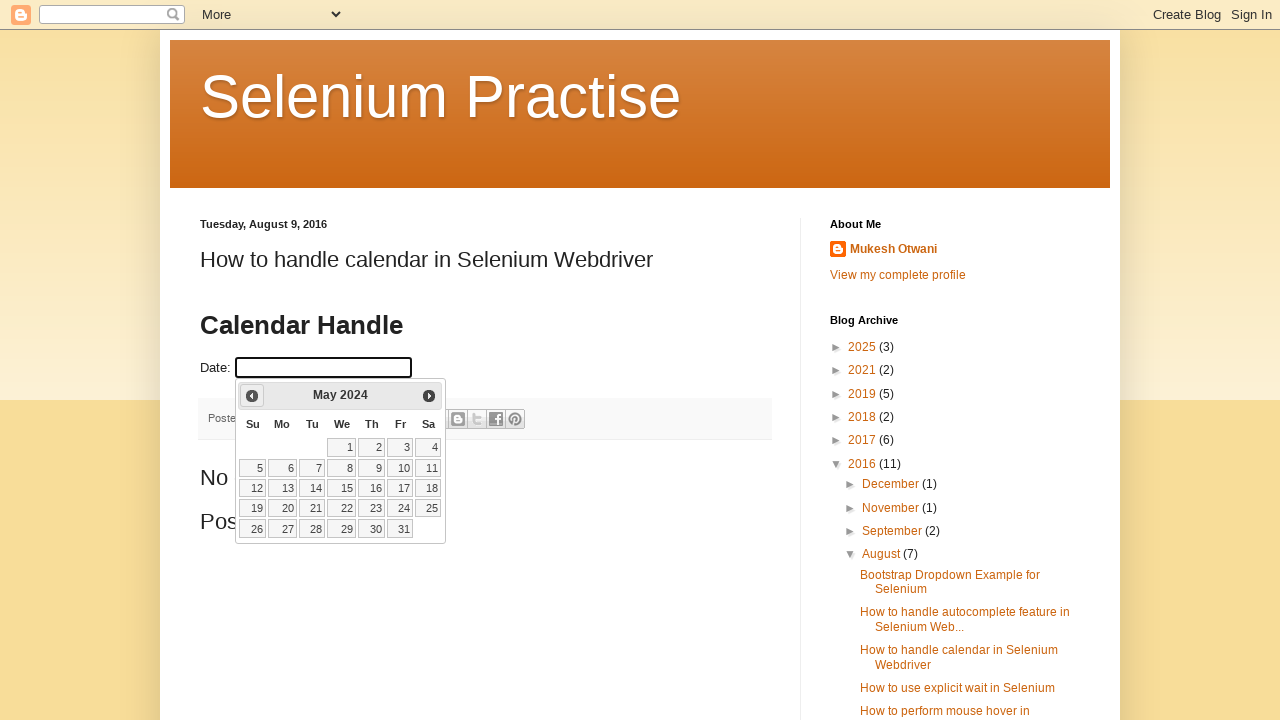

Read calendar date: May 2024
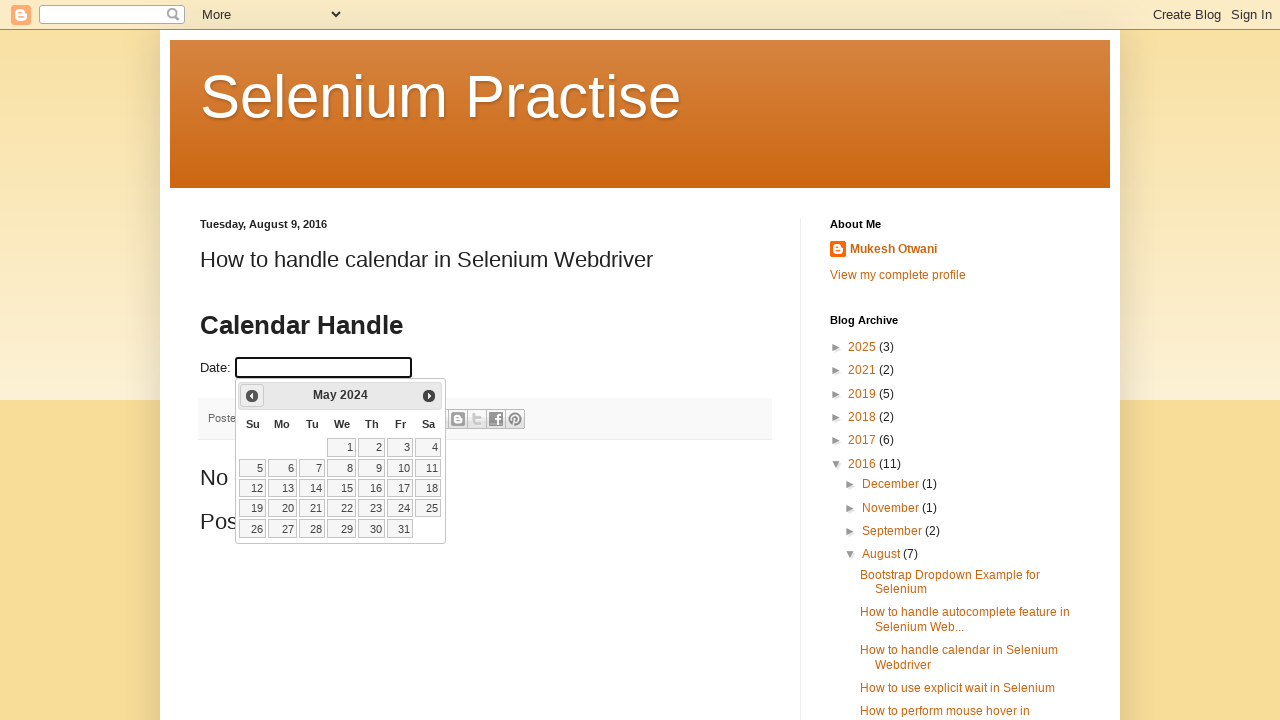

Clicked previous button to navigate backward in calendar at (252, 396) on a.ui-datepicker-prev
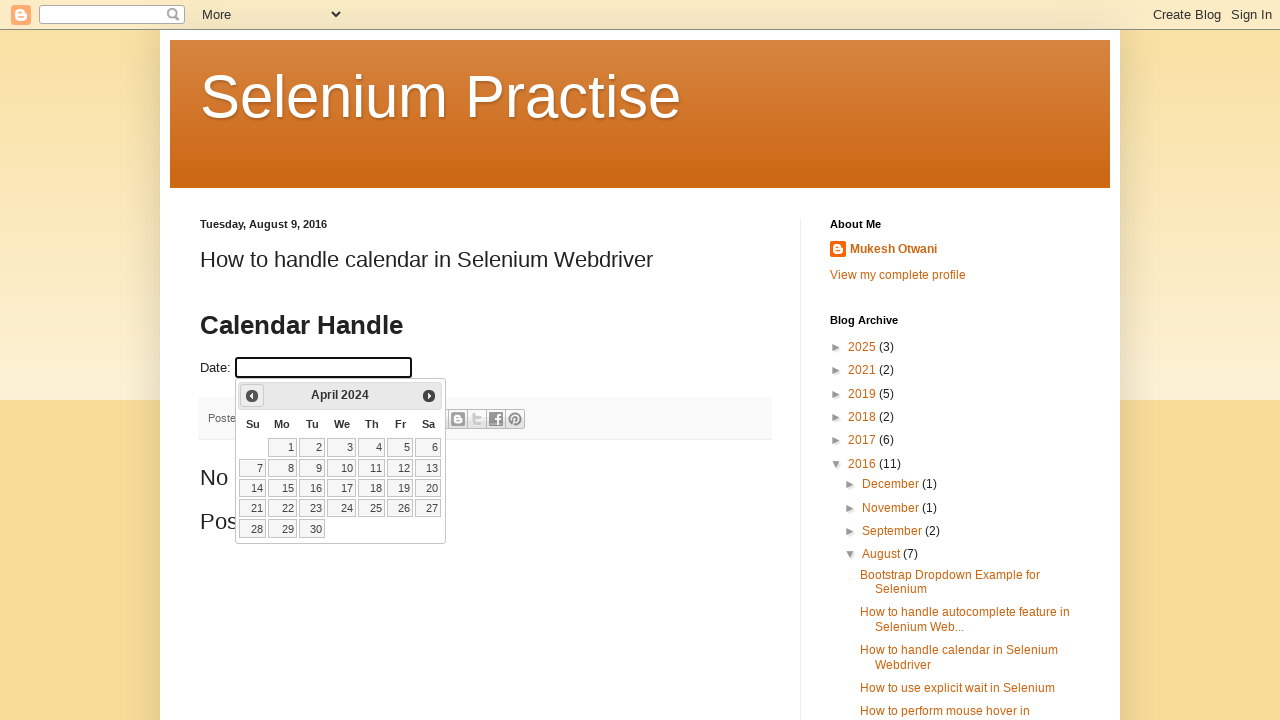

Waited 500ms for calendar animation
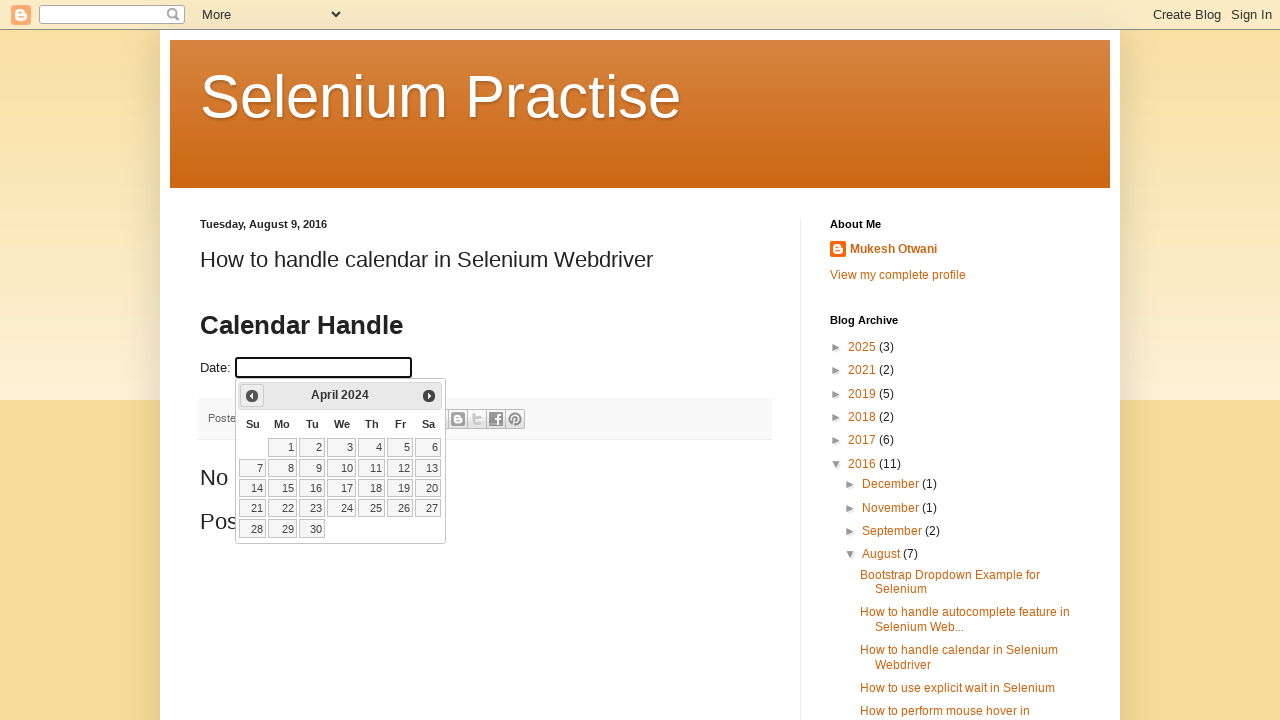

Read calendar date: April 2024
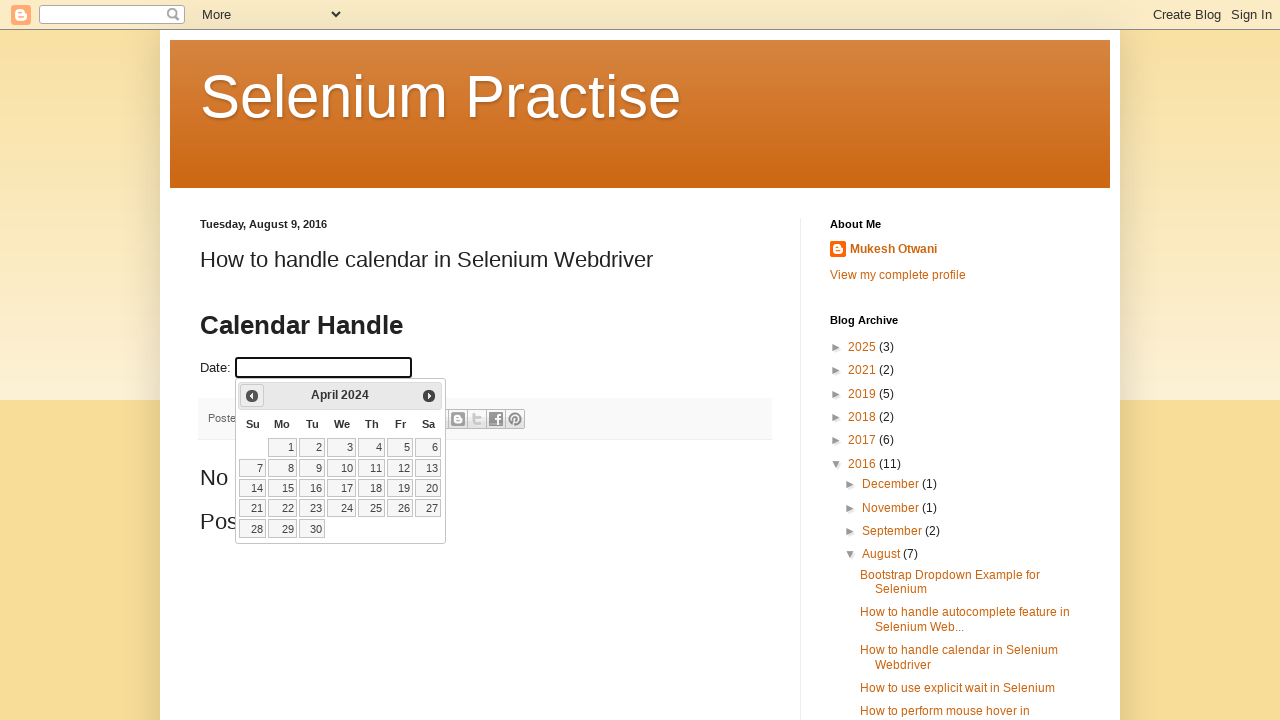

Clicked previous button to navigate backward in calendar at (252, 396) on a.ui-datepicker-prev
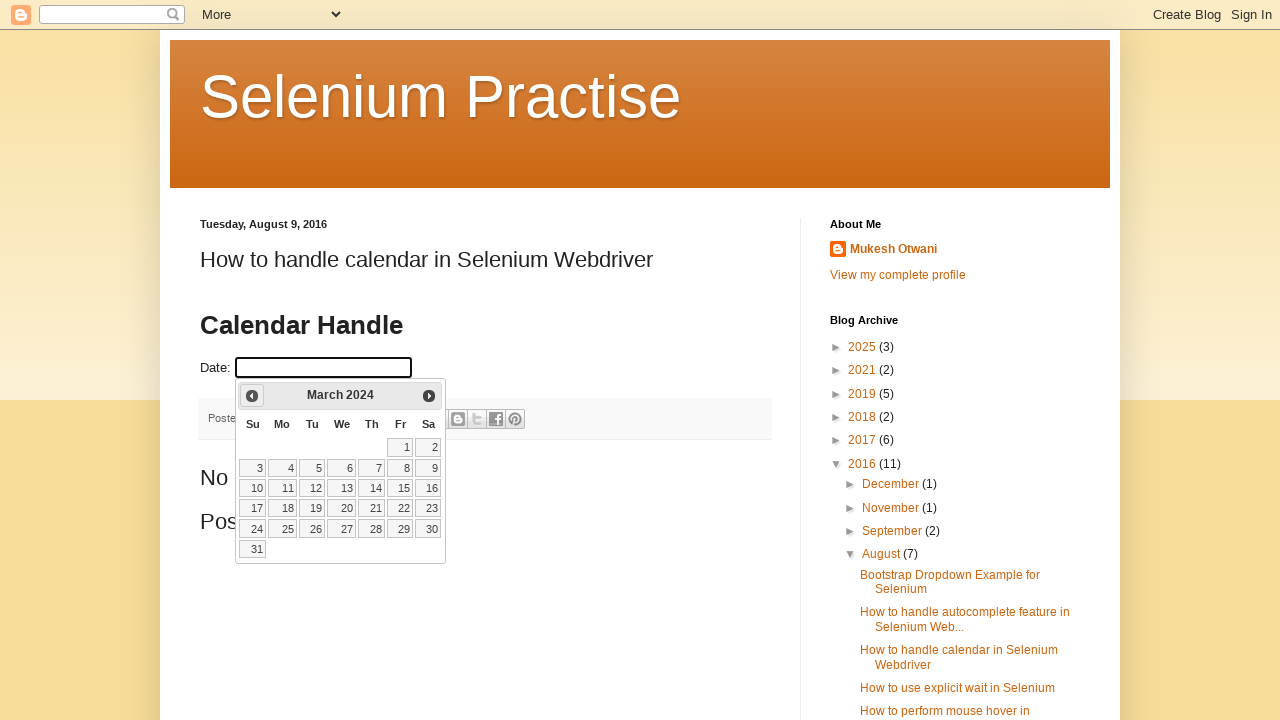

Waited 500ms for calendar animation
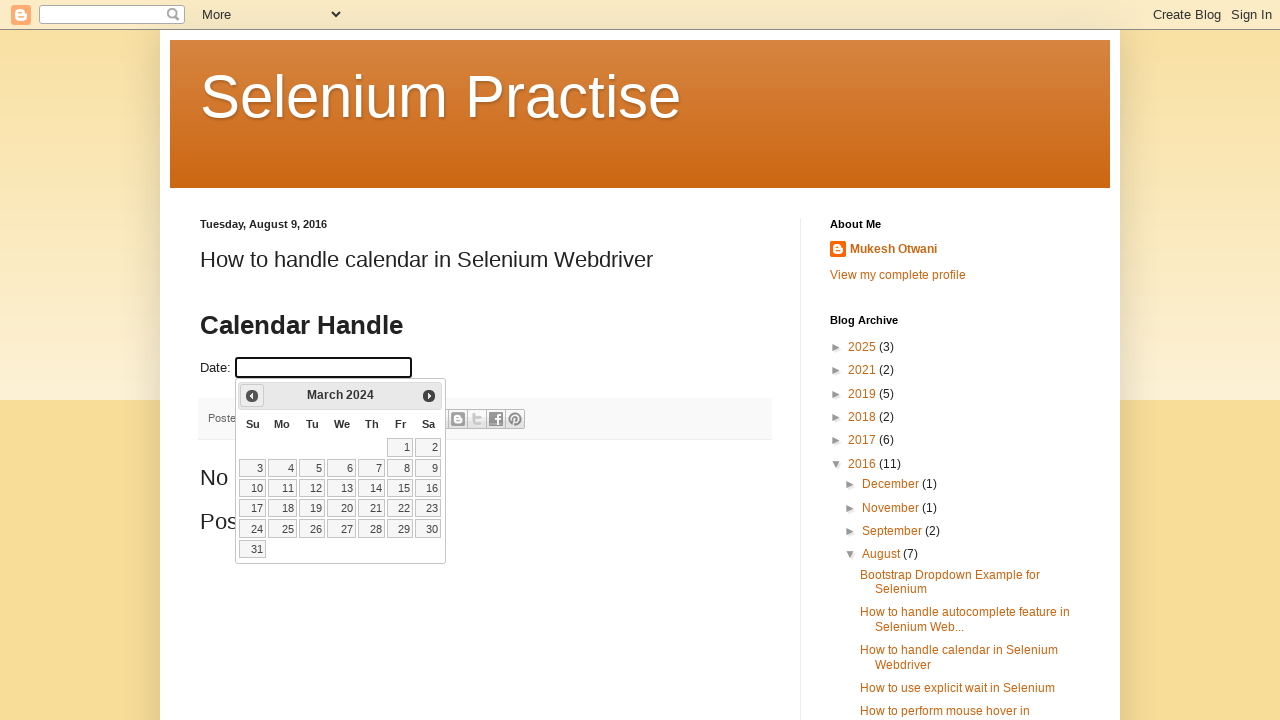

Read calendar date: March 2024
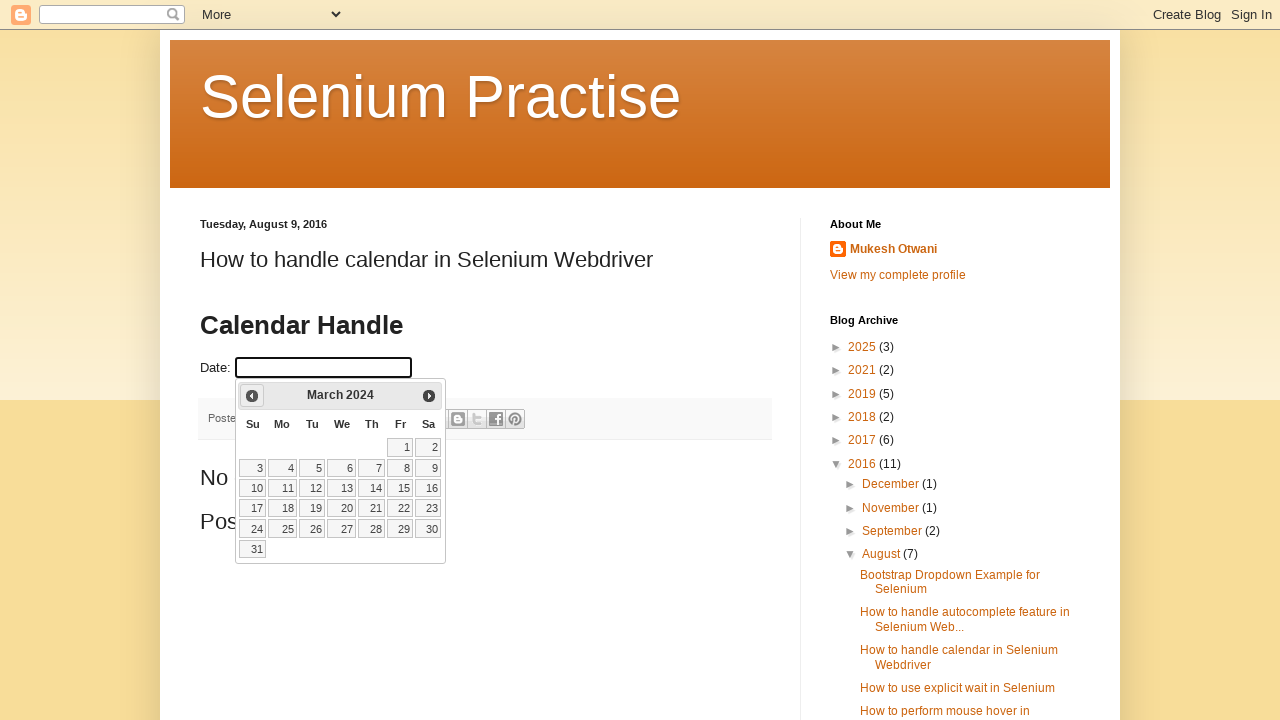

Clicked previous button to navigate backward in calendar at (252, 396) on a.ui-datepicker-prev
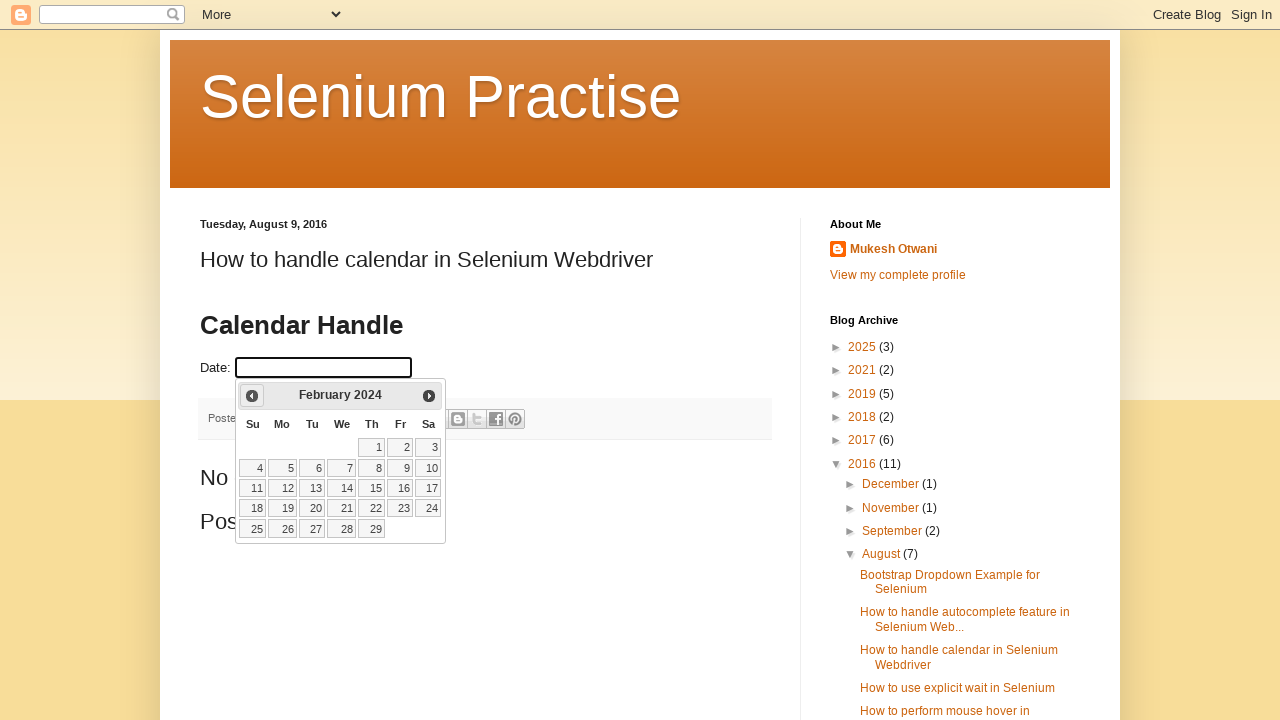

Waited 500ms for calendar animation
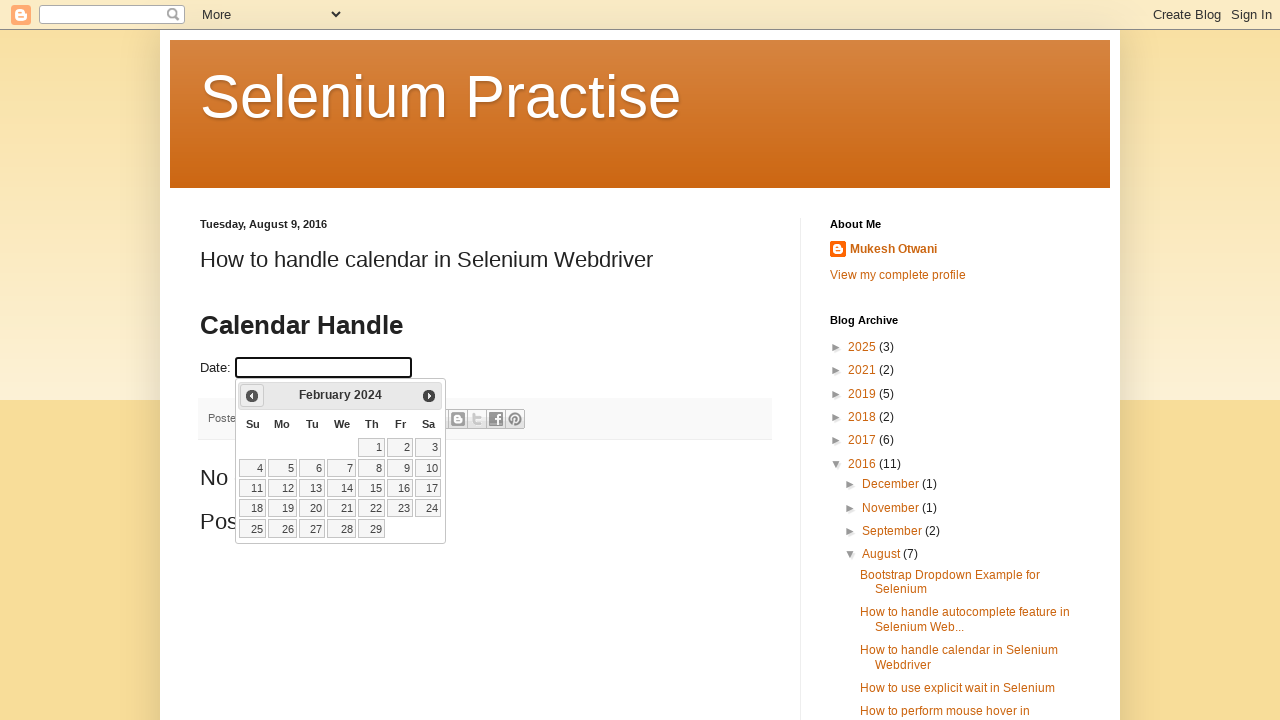

Read calendar date: February 2024
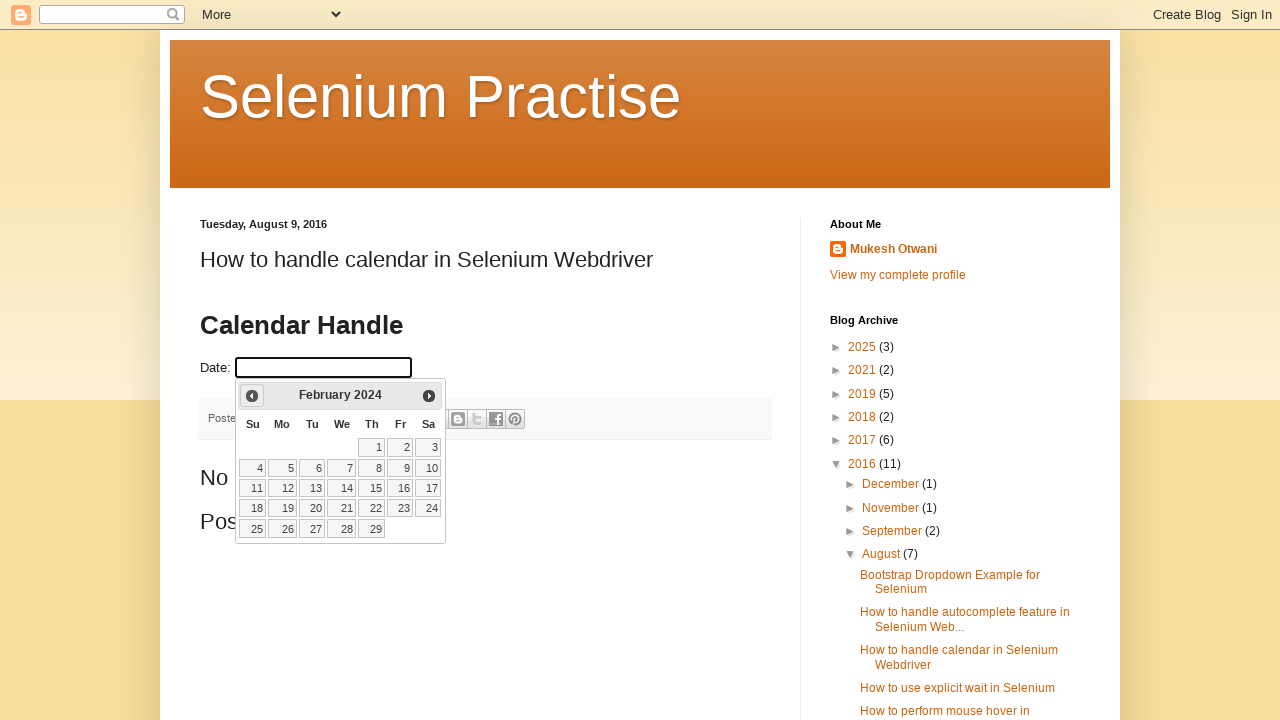

Clicked previous button to navigate backward in calendar at (252, 396) on a.ui-datepicker-prev
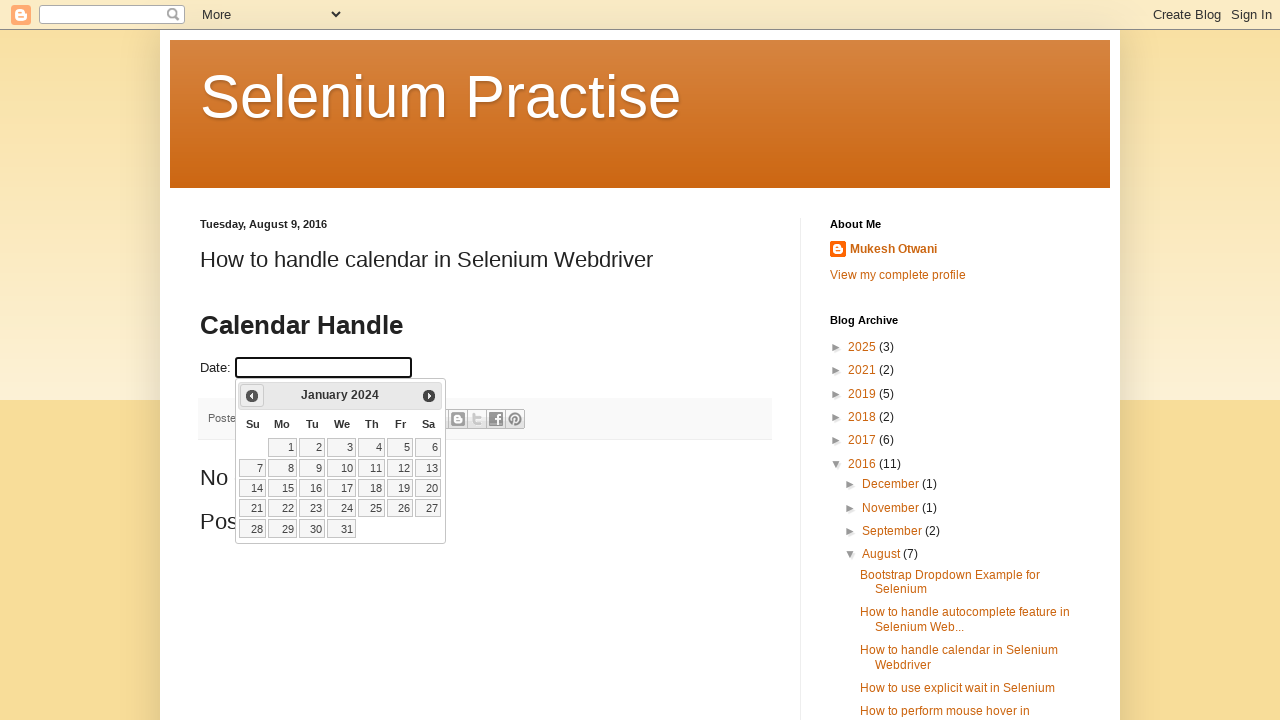

Waited 500ms for calendar animation
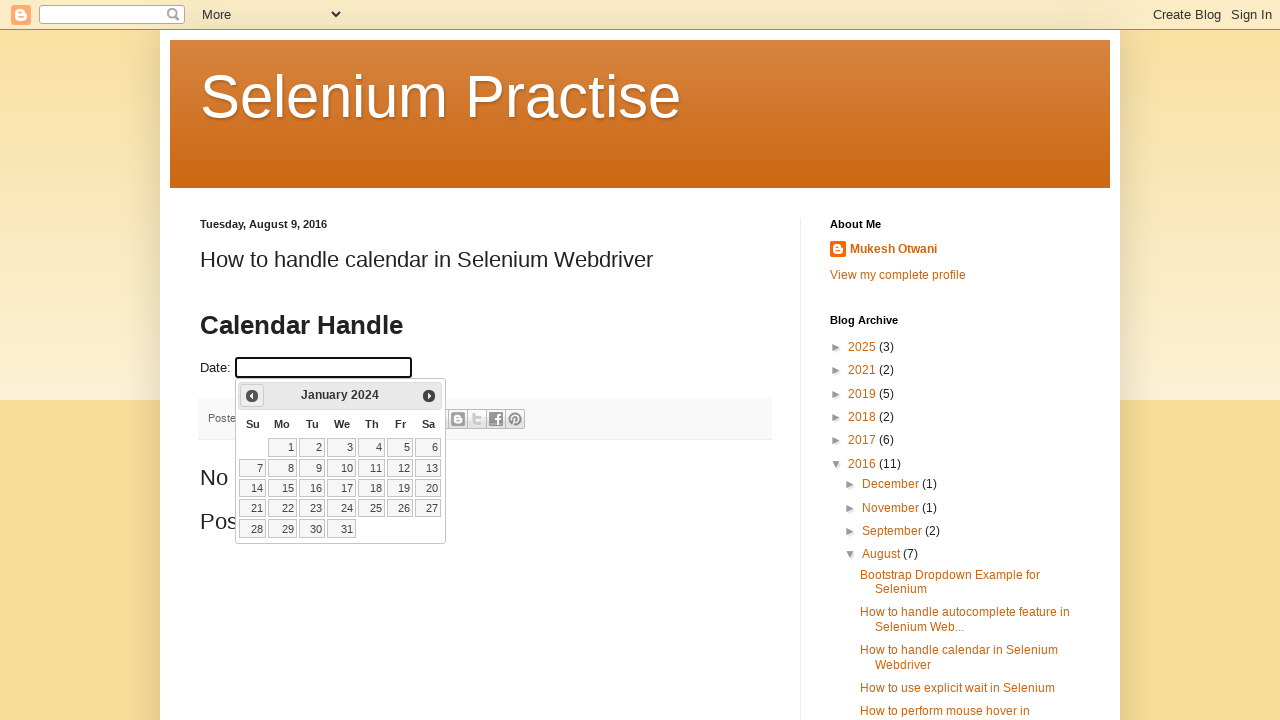

Read calendar date: January 2024
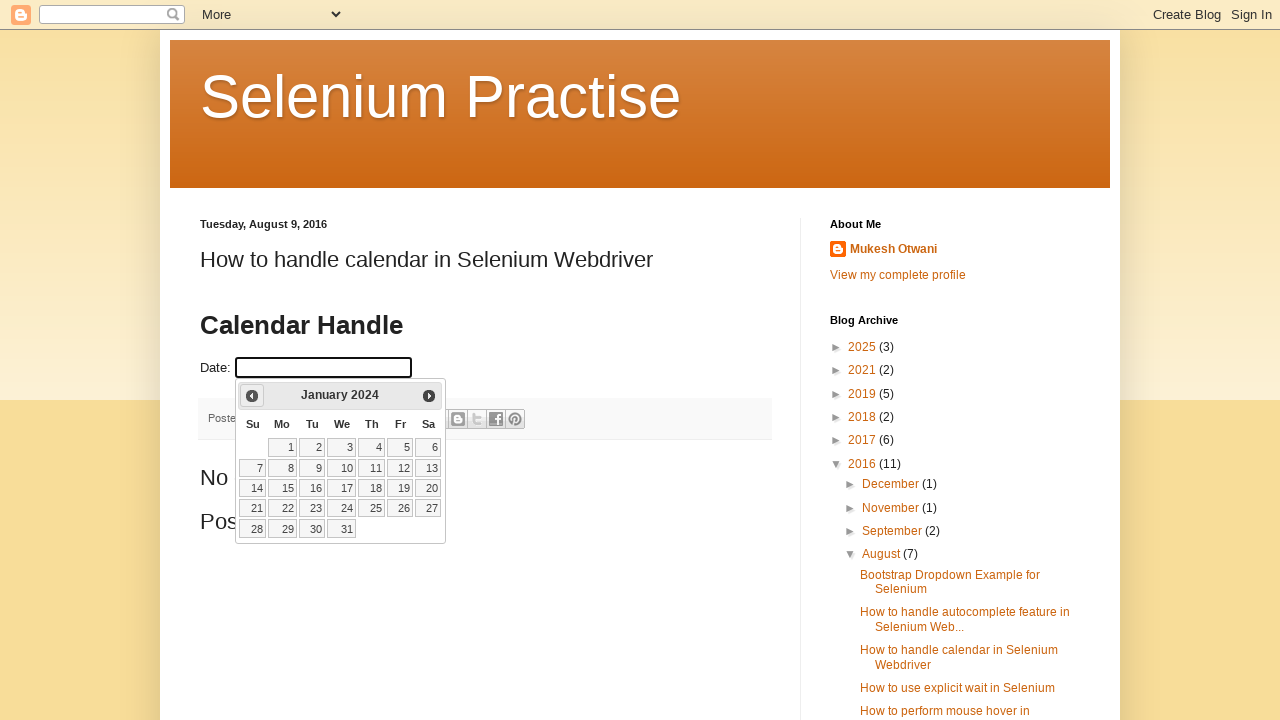

Clicked previous button to navigate backward in calendar at (252, 396) on a.ui-datepicker-prev
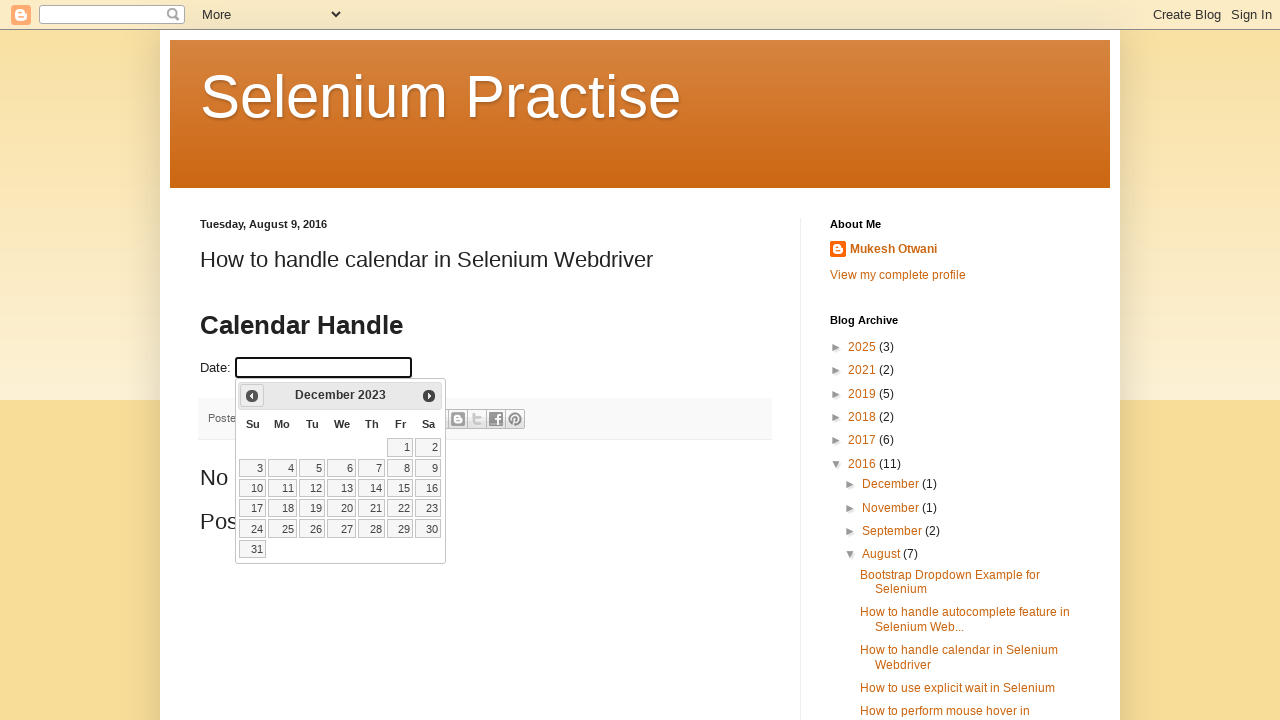

Waited 500ms for calendar animation
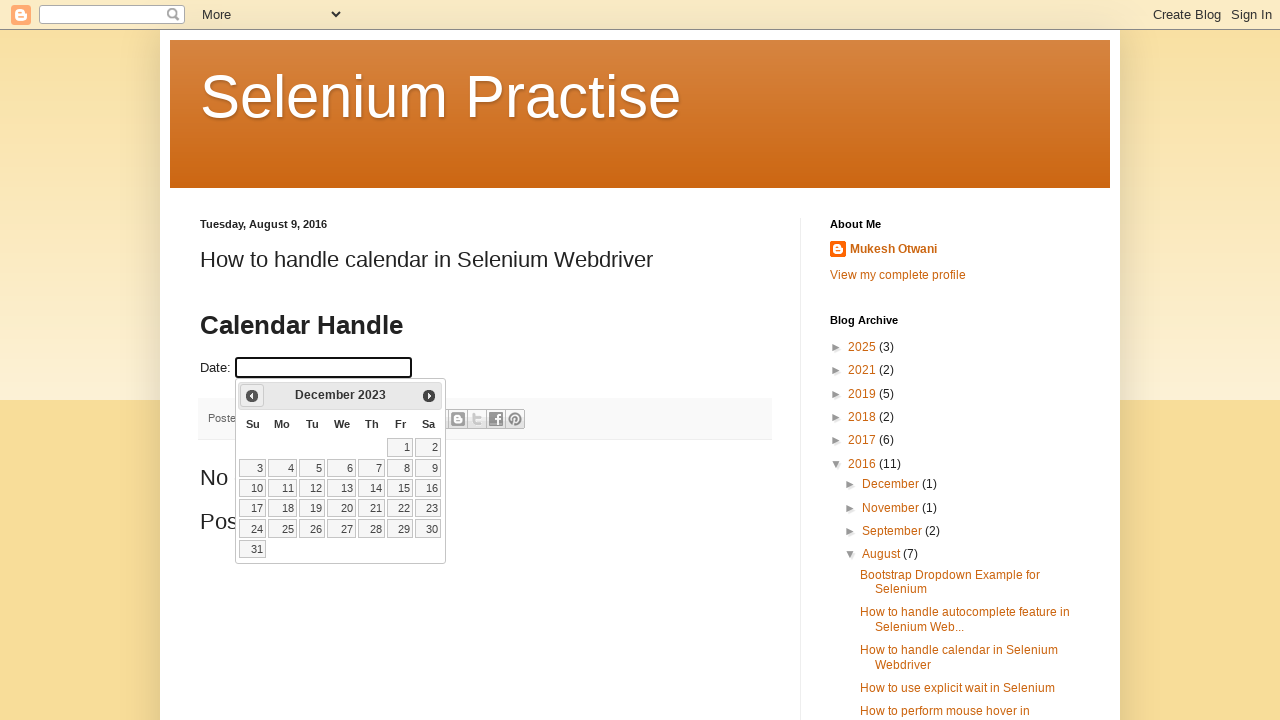

Read calendar date: December 2023
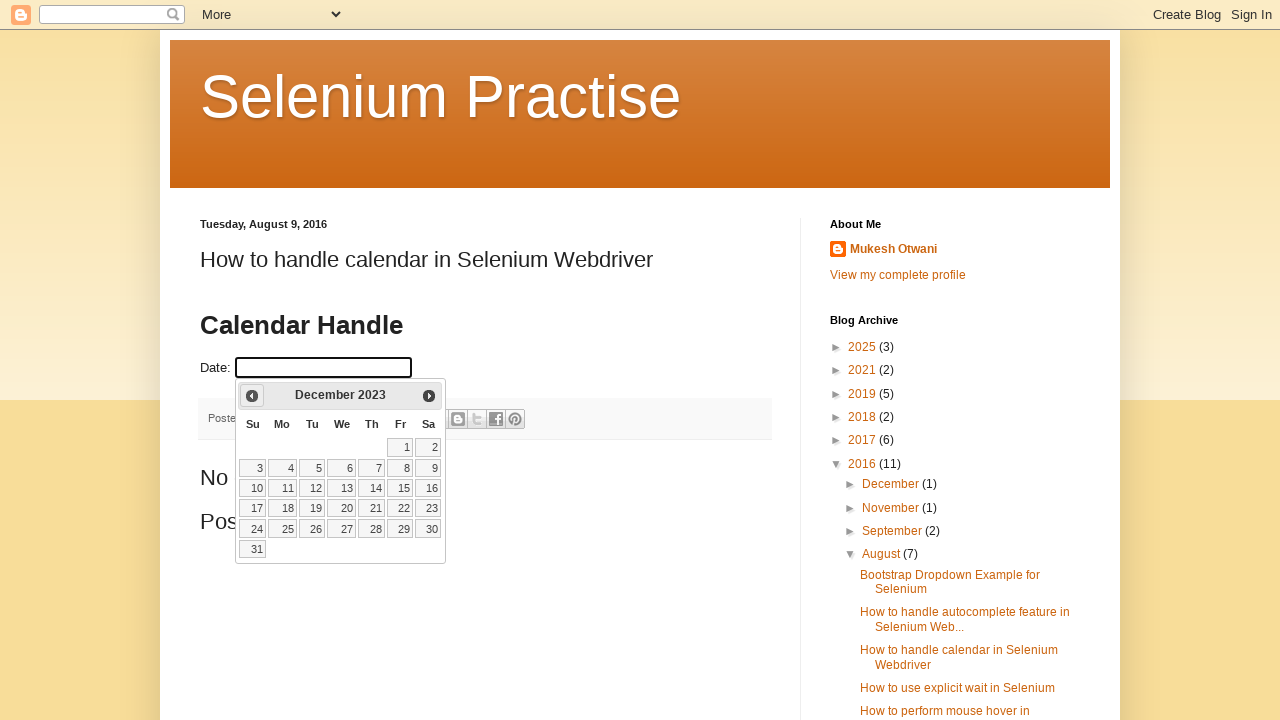

Clicked on day 25 to select the target date (25-12-2023) at (282, 529) on //a[text()='25']
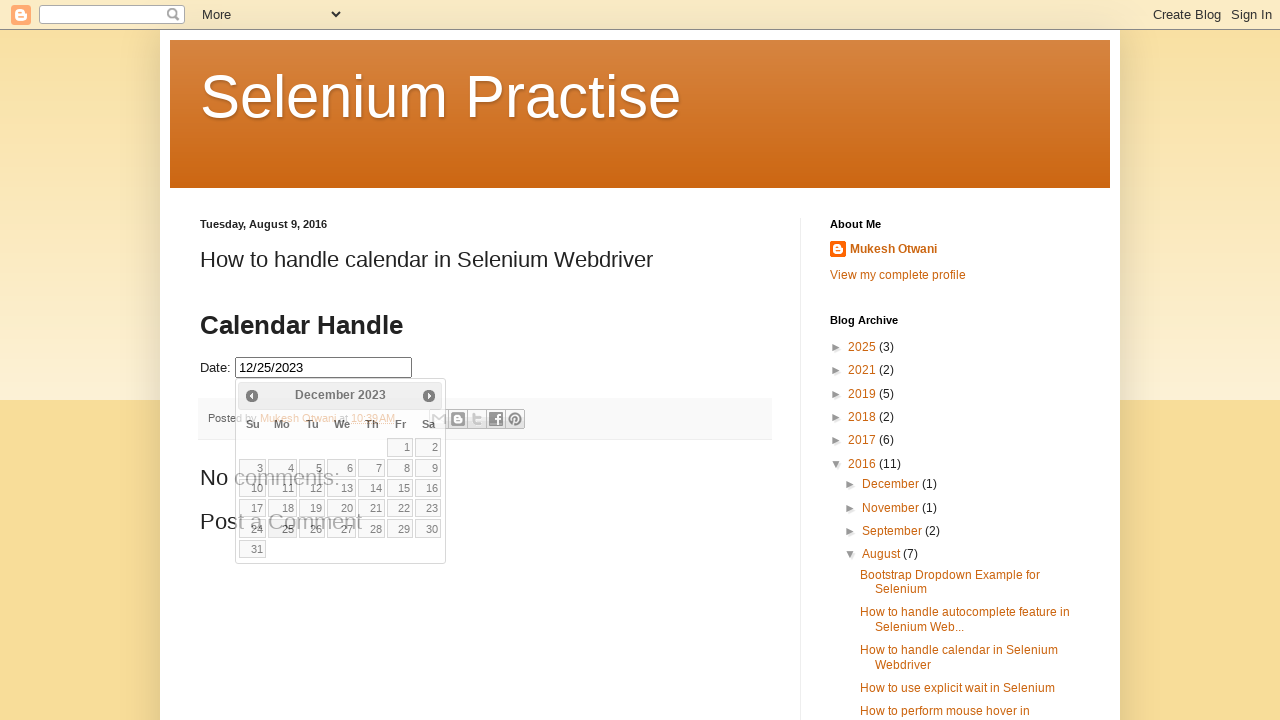

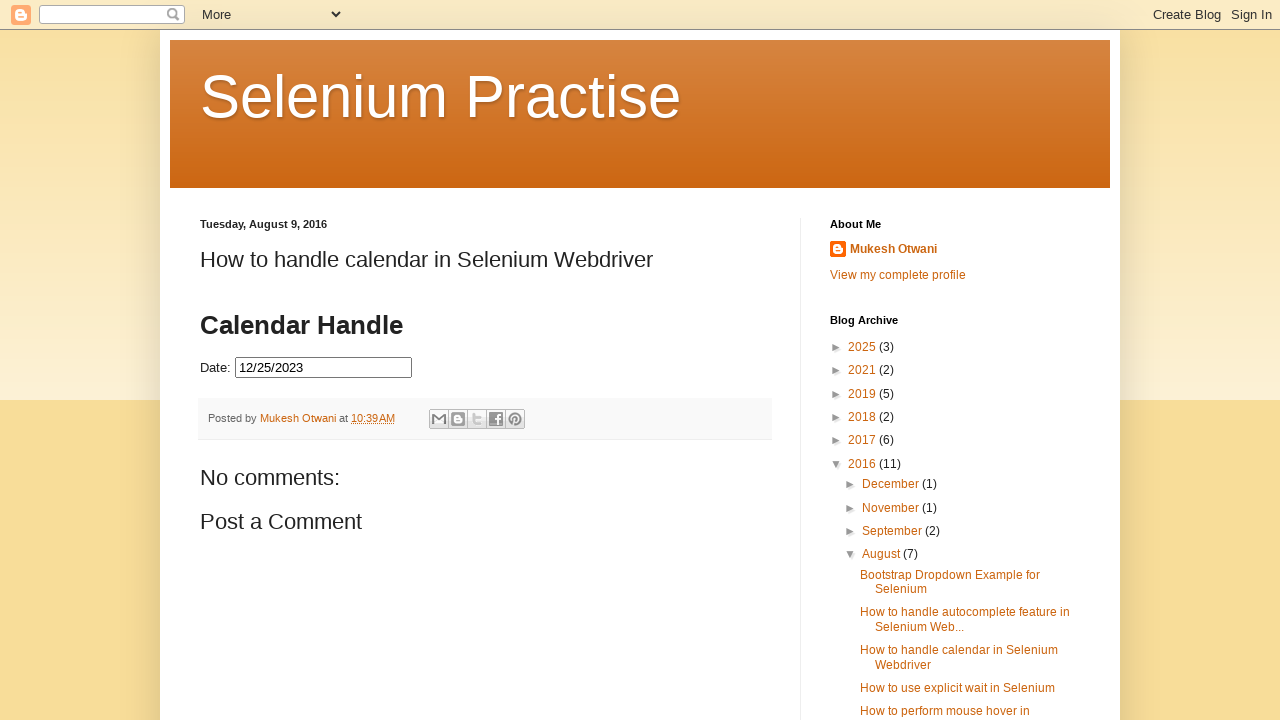